Tests filling a large form by entering text into all input fields and clicking the submit button

Starting URL: http://suninjuly.github.io/huge_form.html

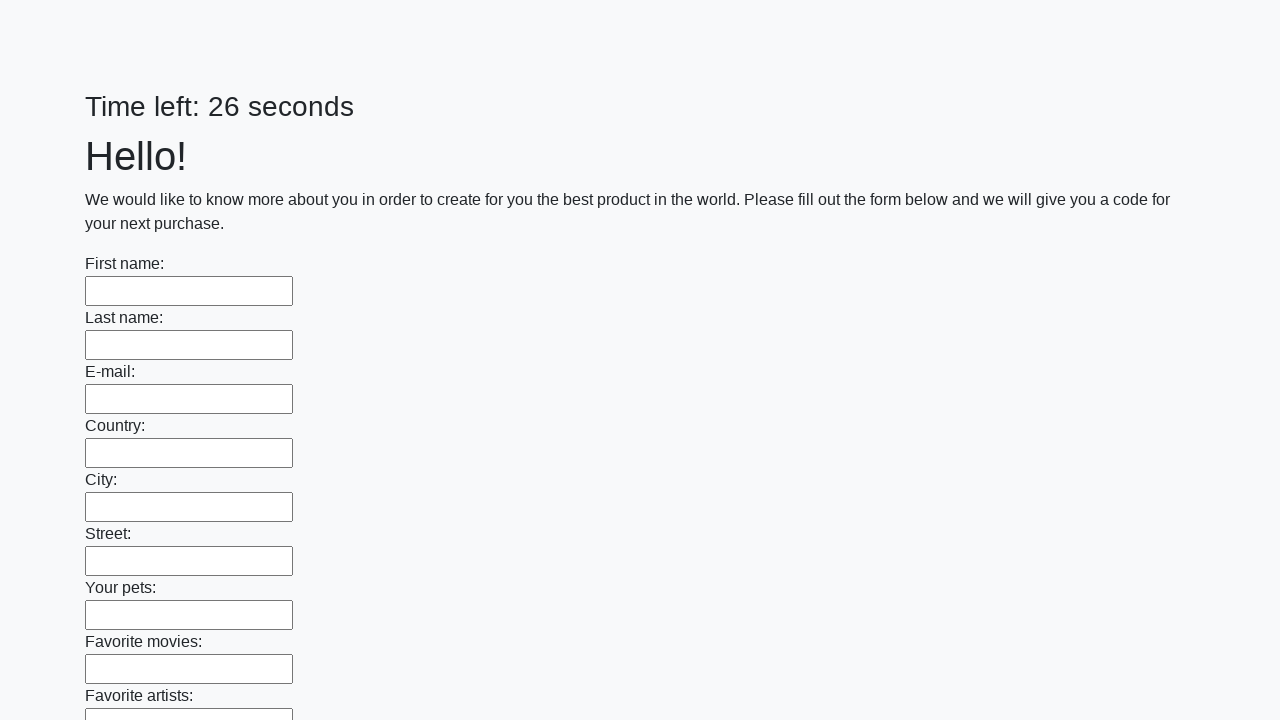

Located all input fields on the form
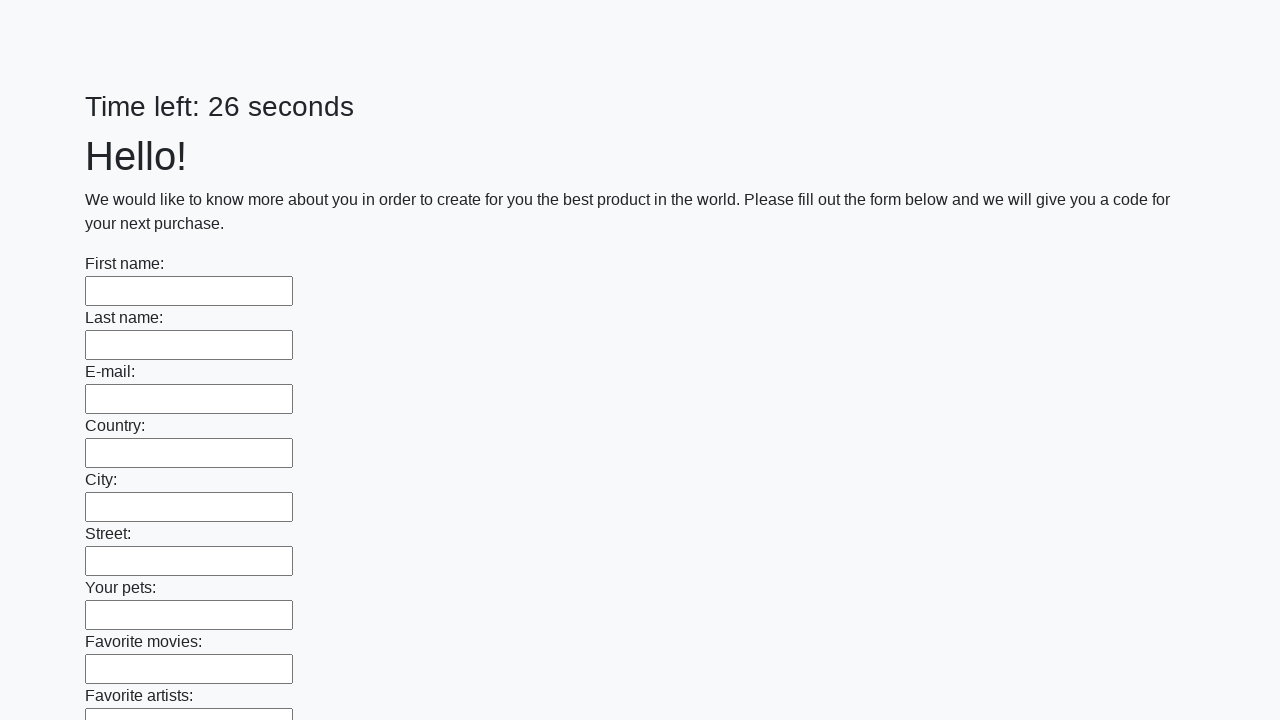

Filled an input field with 'Test Answer 123' on input >> nth=0
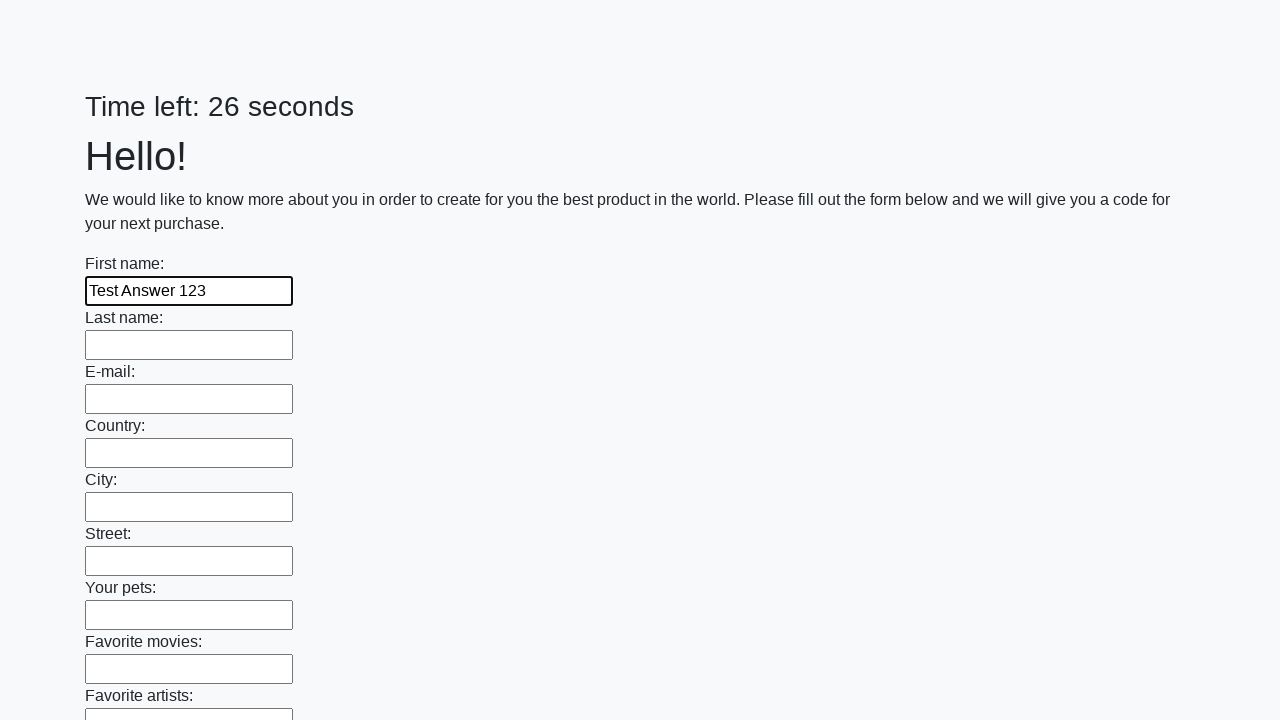

Filled an input field with 'Test Answer 123' on input >> nth=1
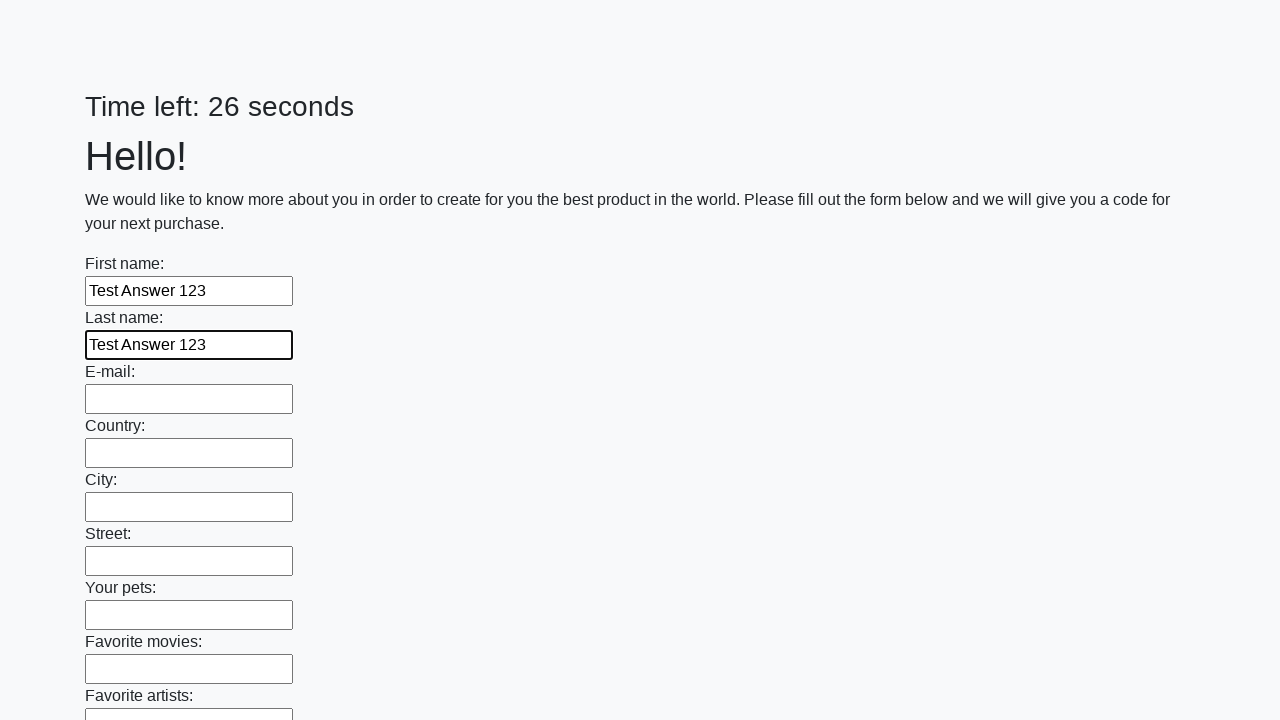

Filled an input field with 'Test Answer 123' on input >> nth=2
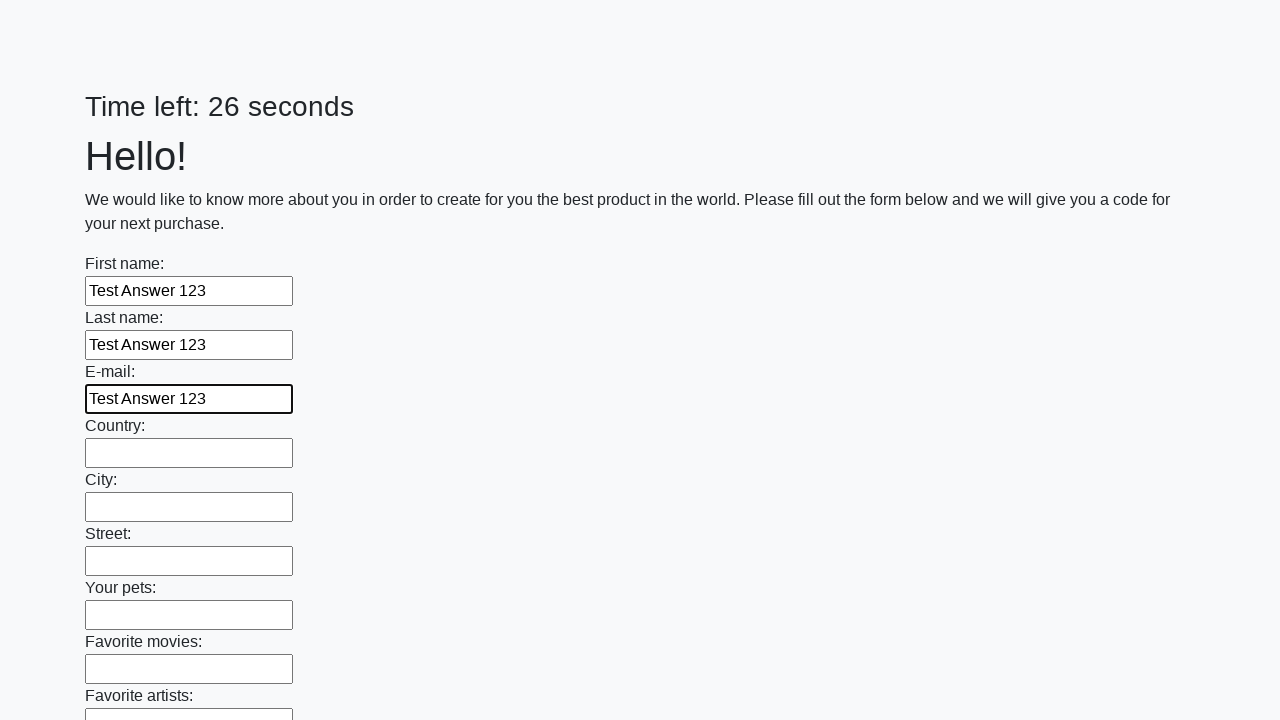

Filled an input field with 'Test Answer 123' on input >> nth=3
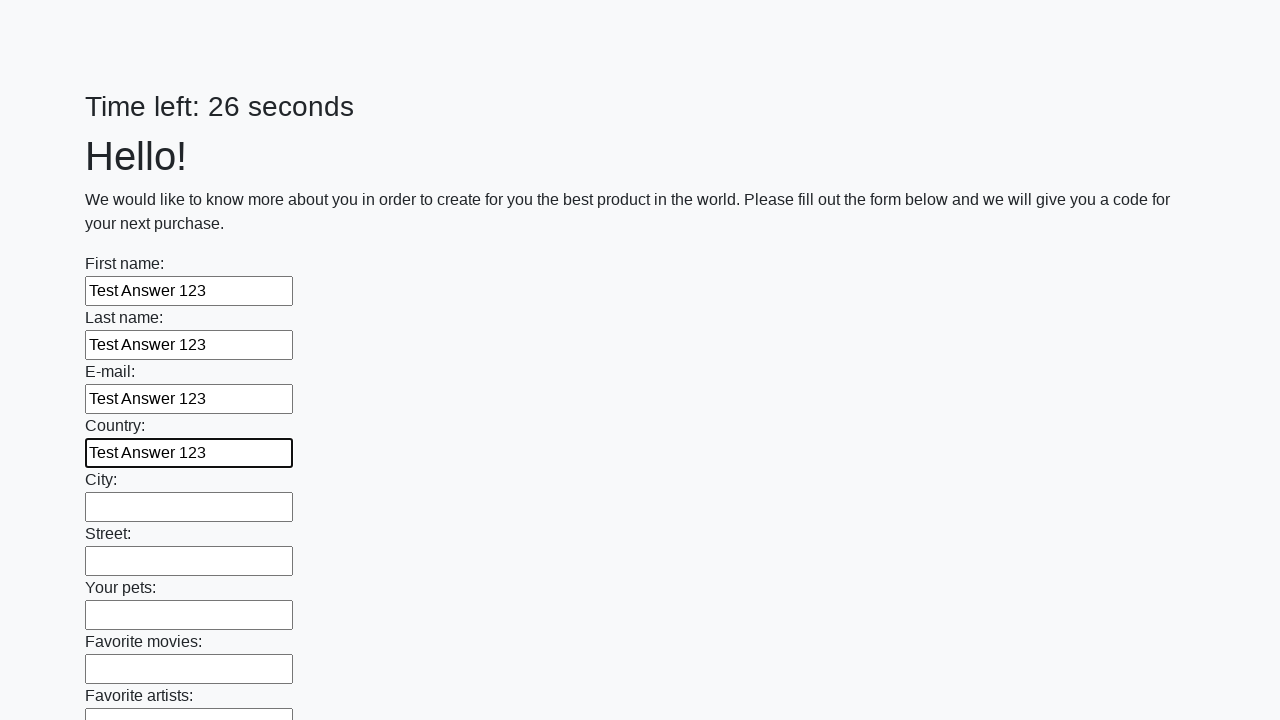

Filled an input field with 'Test Answer 123' on input >> nth=4
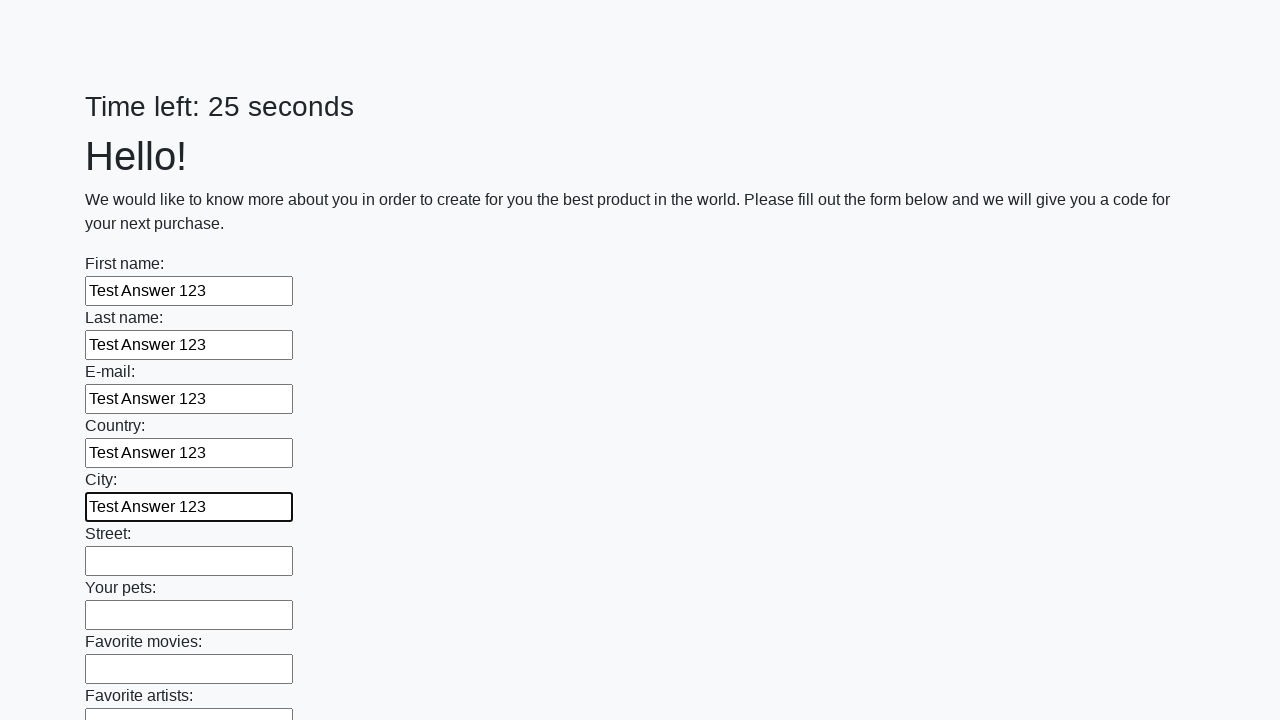

Filled an input field with 'Test Answer 123' on input >> nth=5
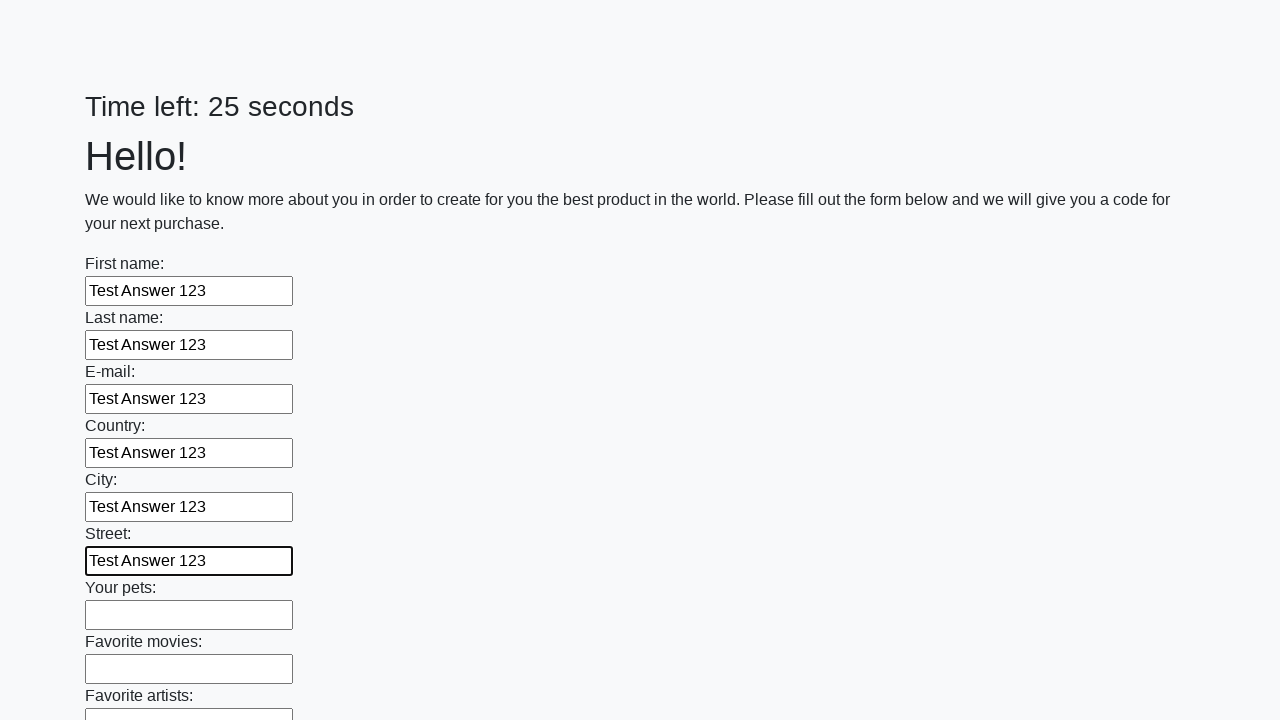

Filled an input field with 'Test Answer 123' on input >> nth=6
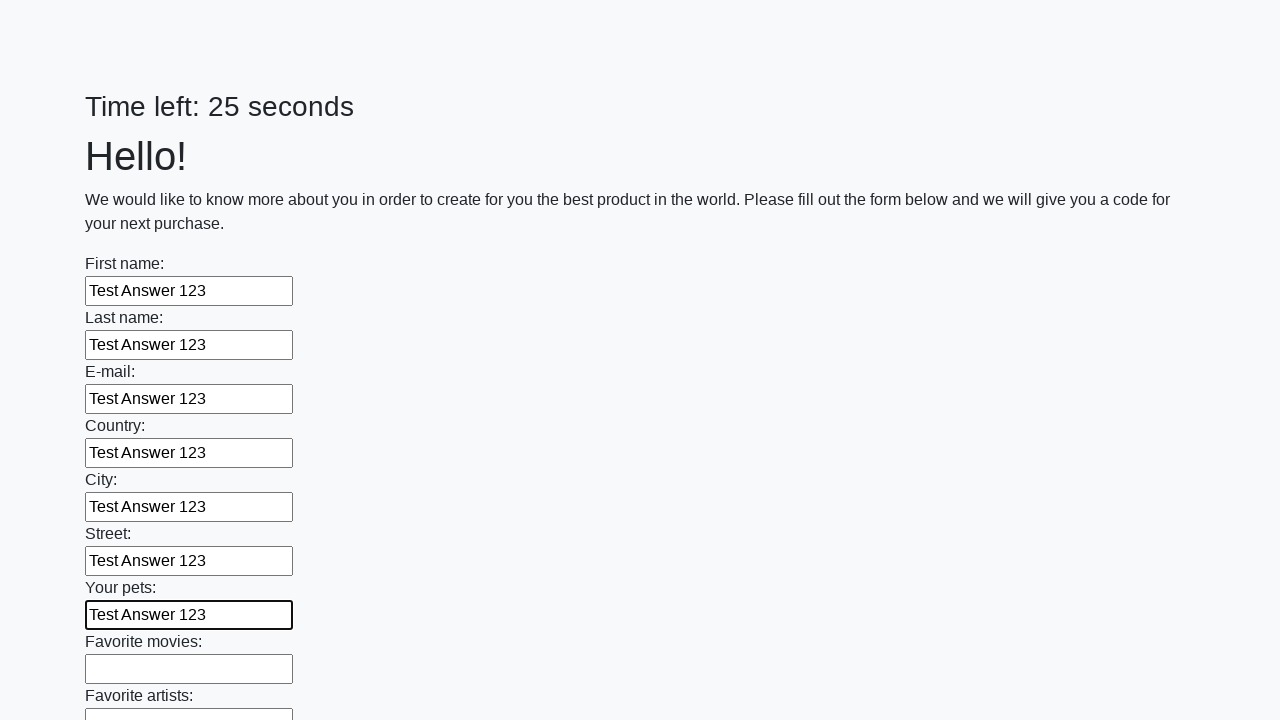

Filled an input field with 'Test Answer 123' on input >> nth=7
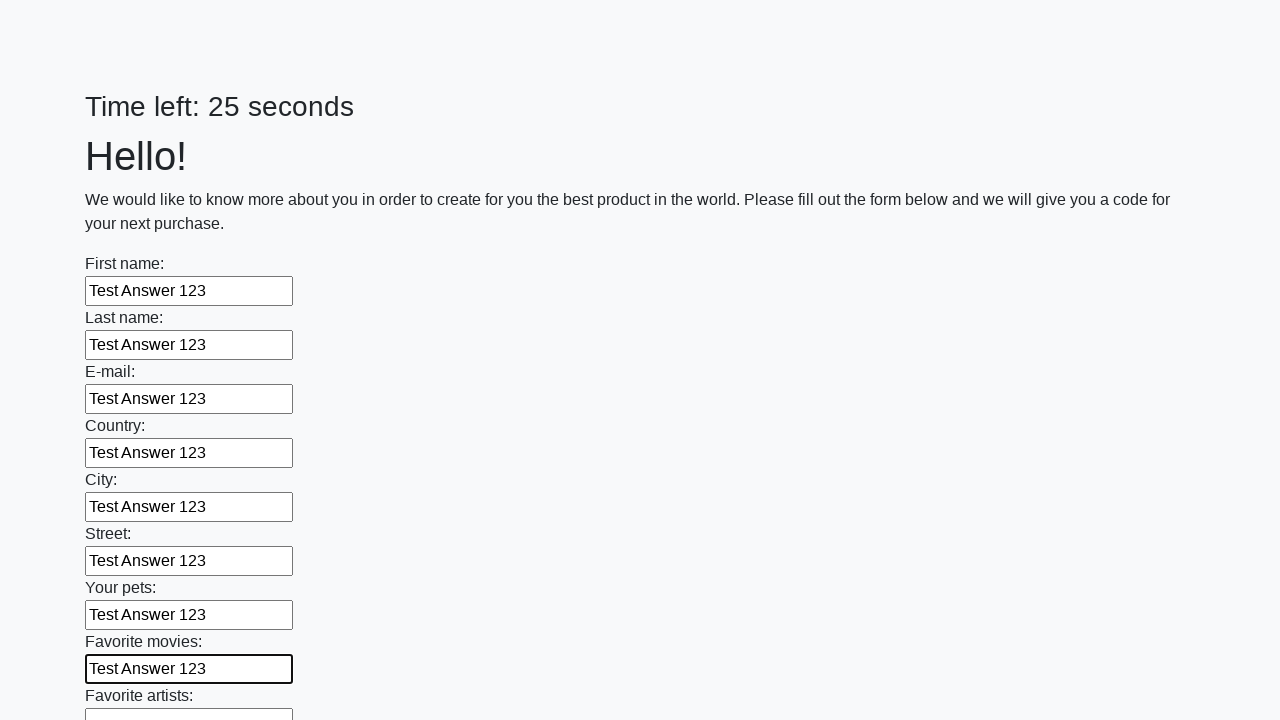

Filled an input field with 'Test Answer 123' on input >> nth=8
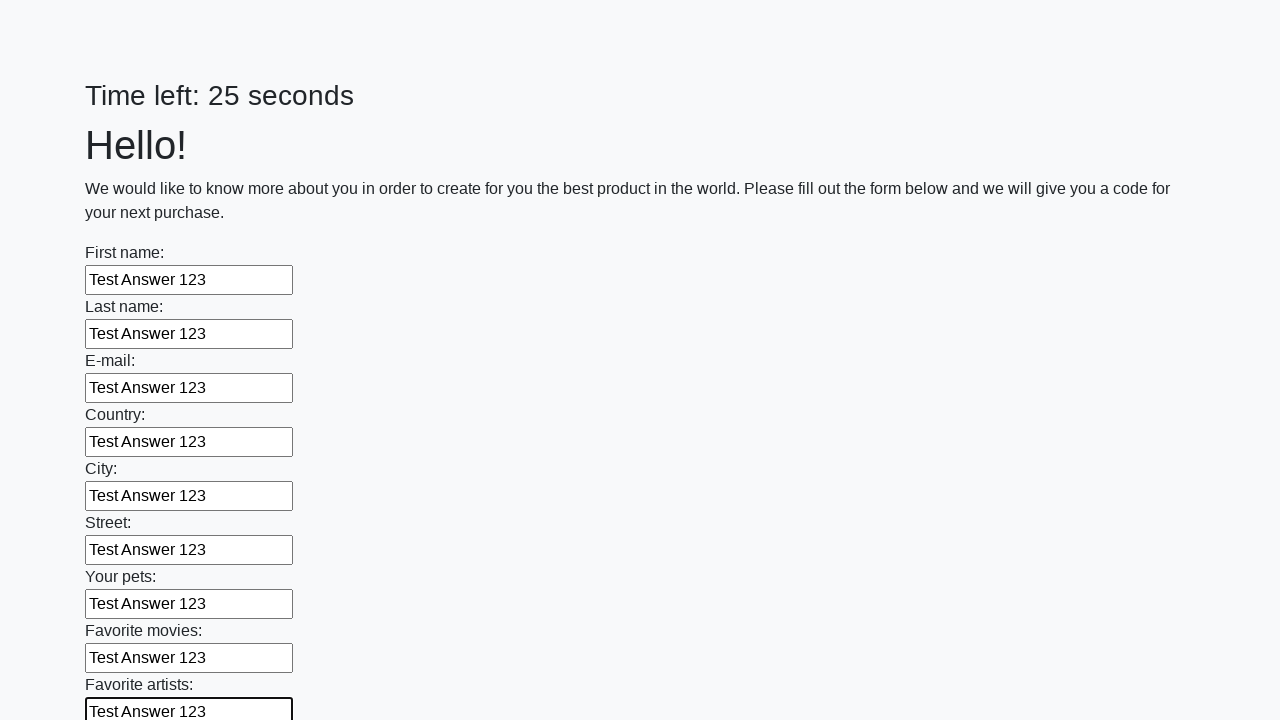

Filled an input field with 'Test Answer 123' on input >> nth=9
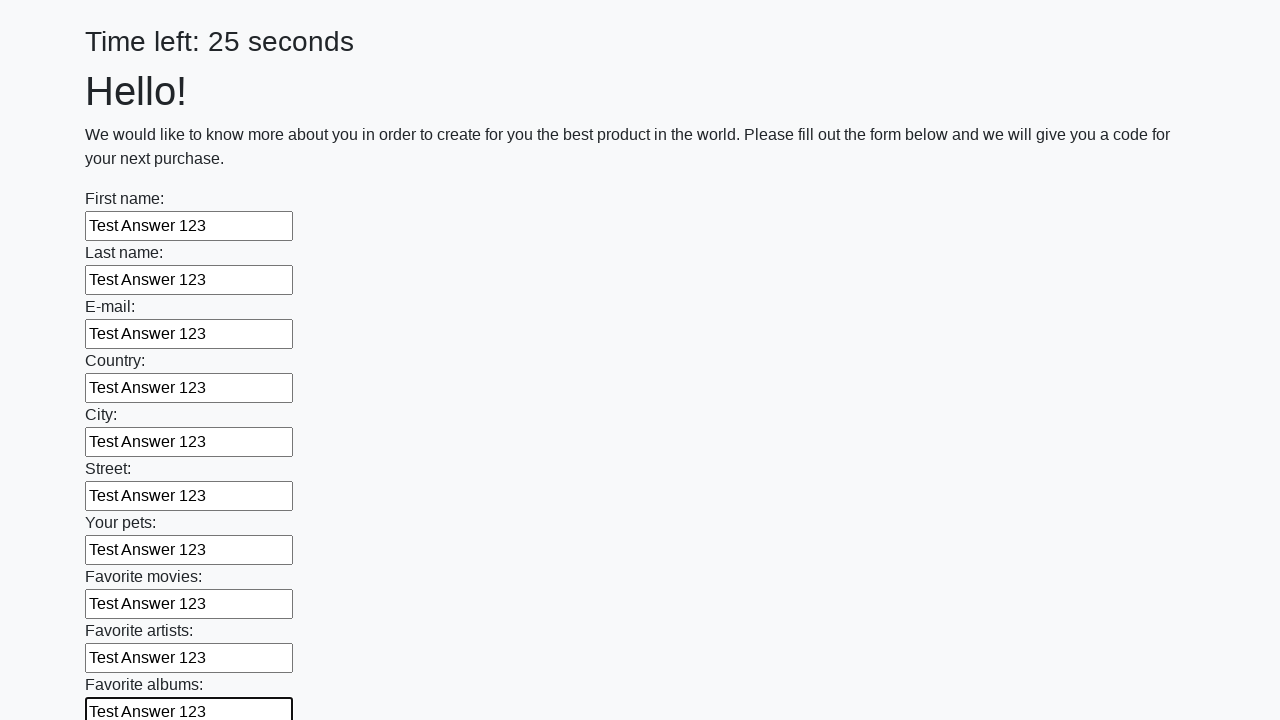

Filled an input field with 'Test Answer 123' on input >> nth=10
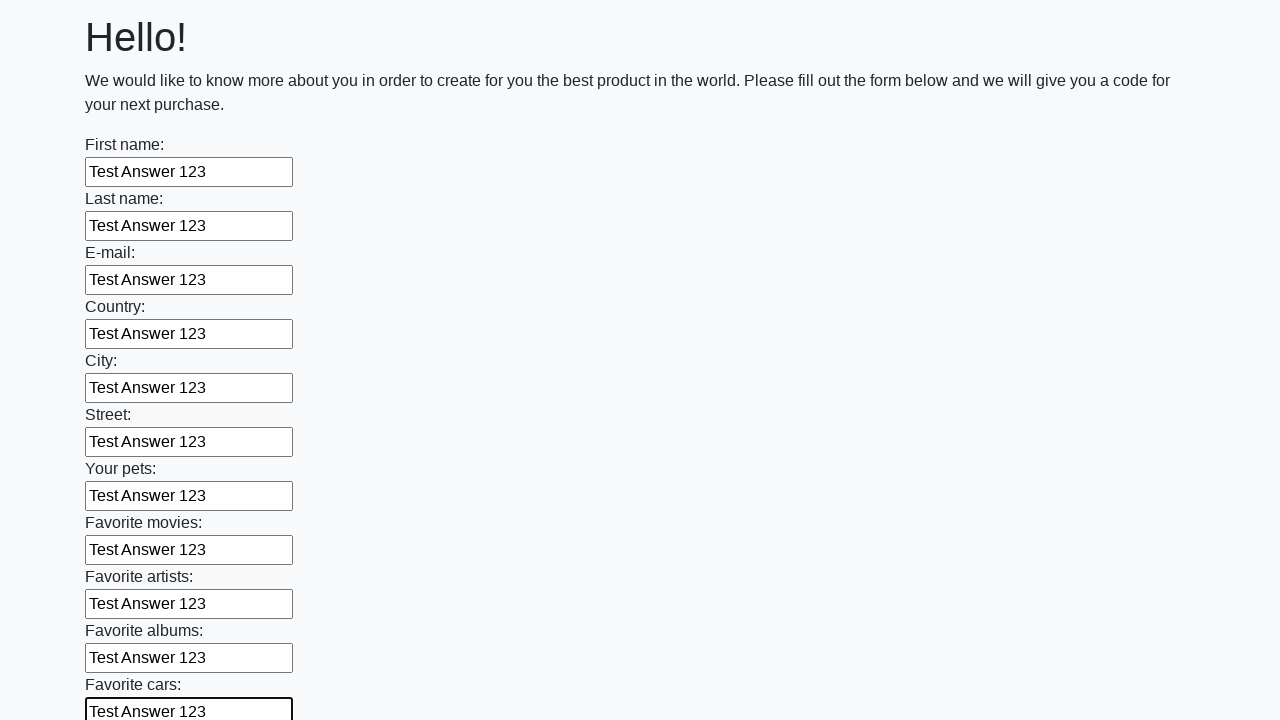

Filled an input field with 'Test Answer 123' on input >> nth=11
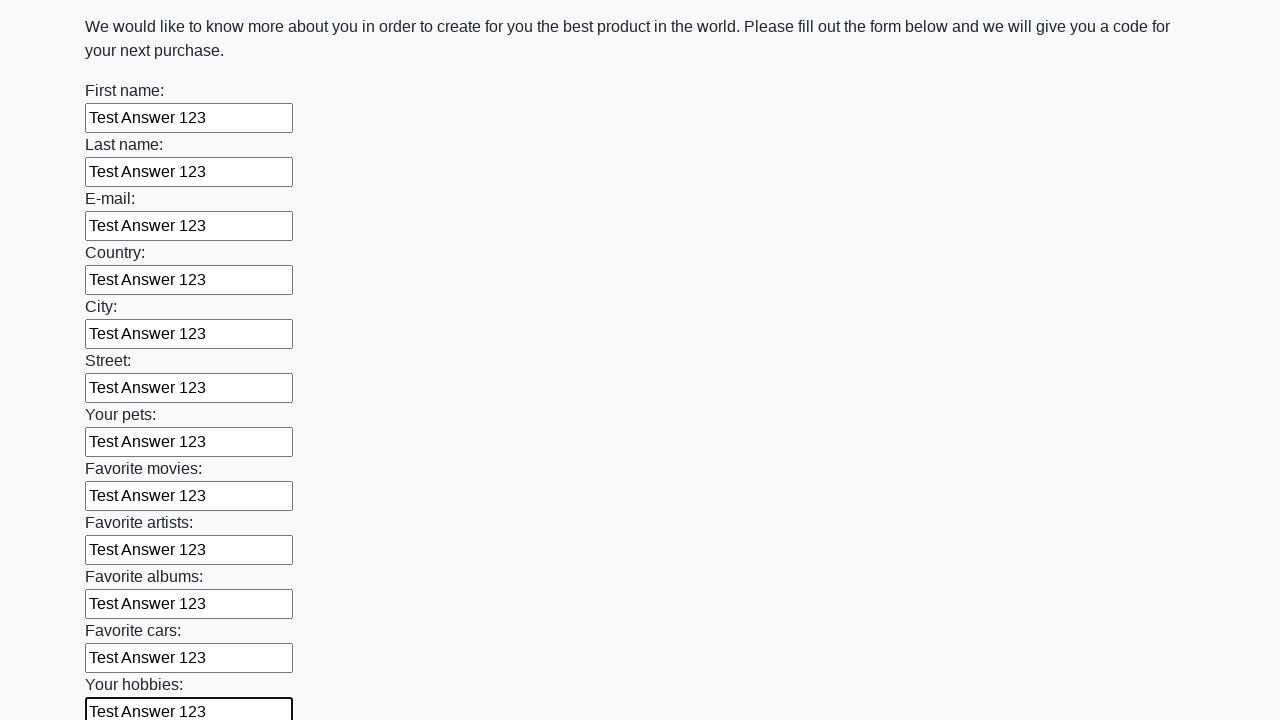

Filled an input field with 'Test Answer 123' on input >> nth=12
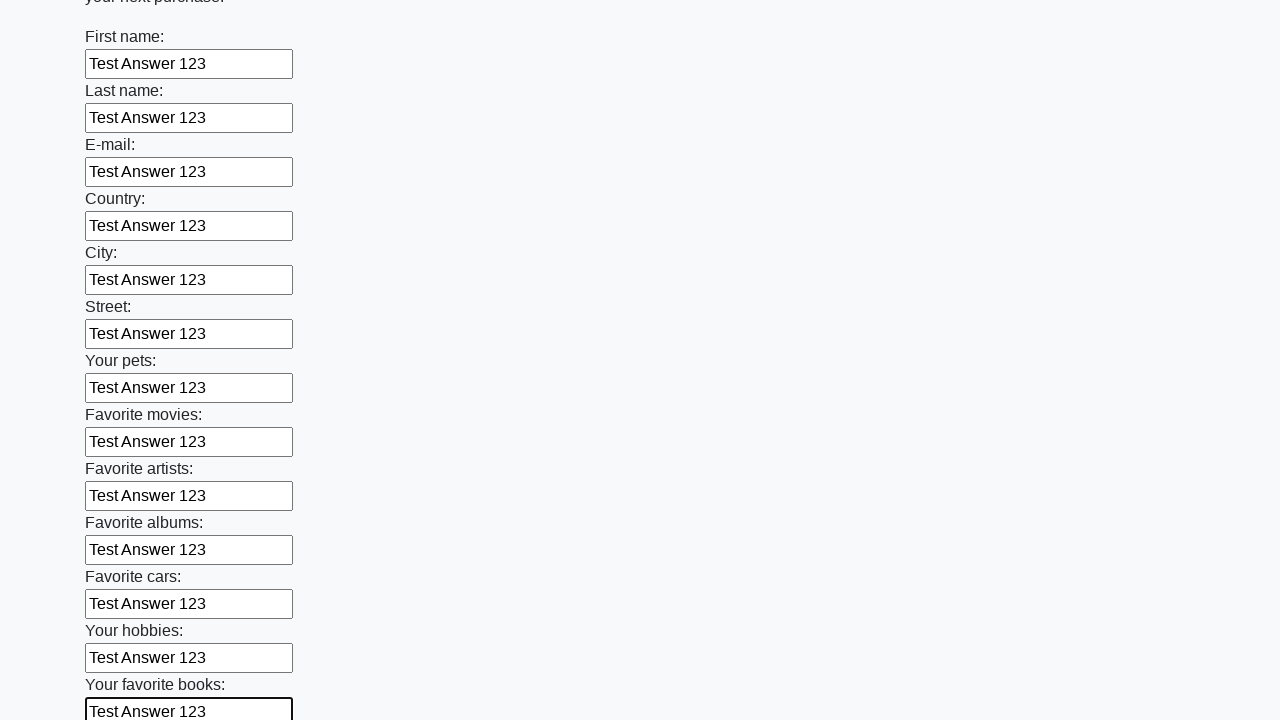

Filled an input field with 'Test Answer 123' on input >> nth=13
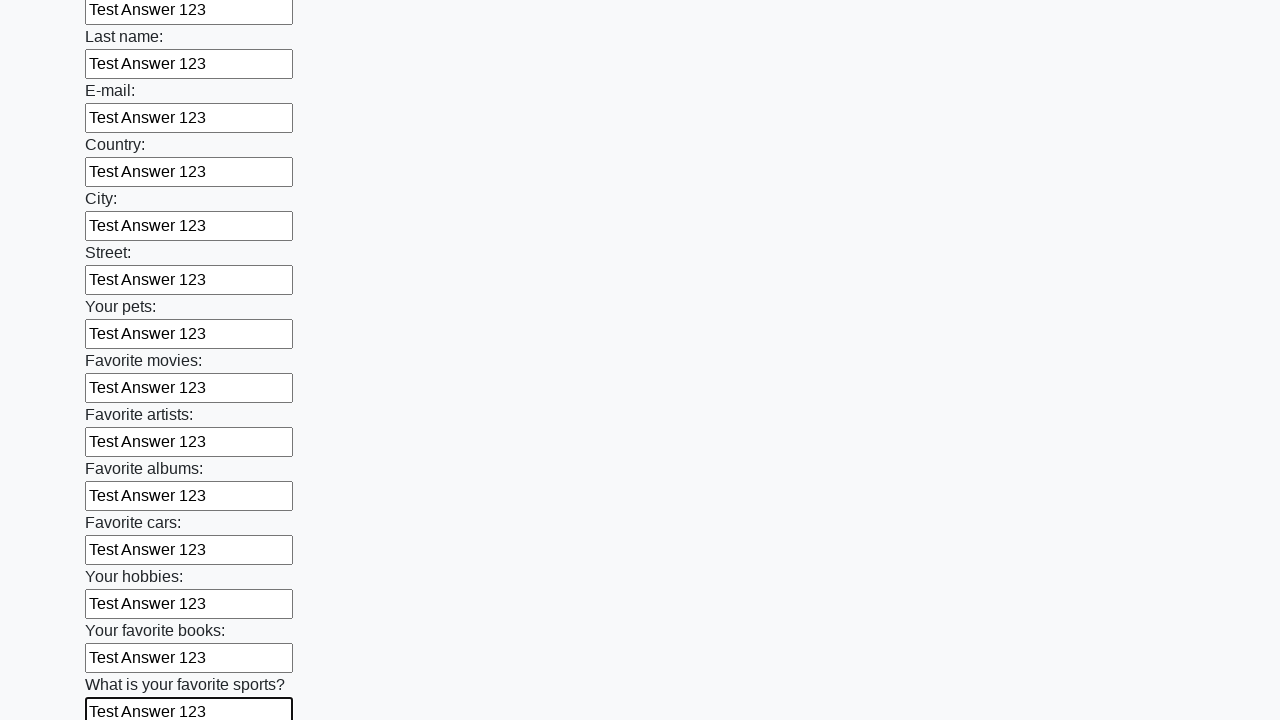

Filled an input field with 'Test Answer 123' on input >> nth=14
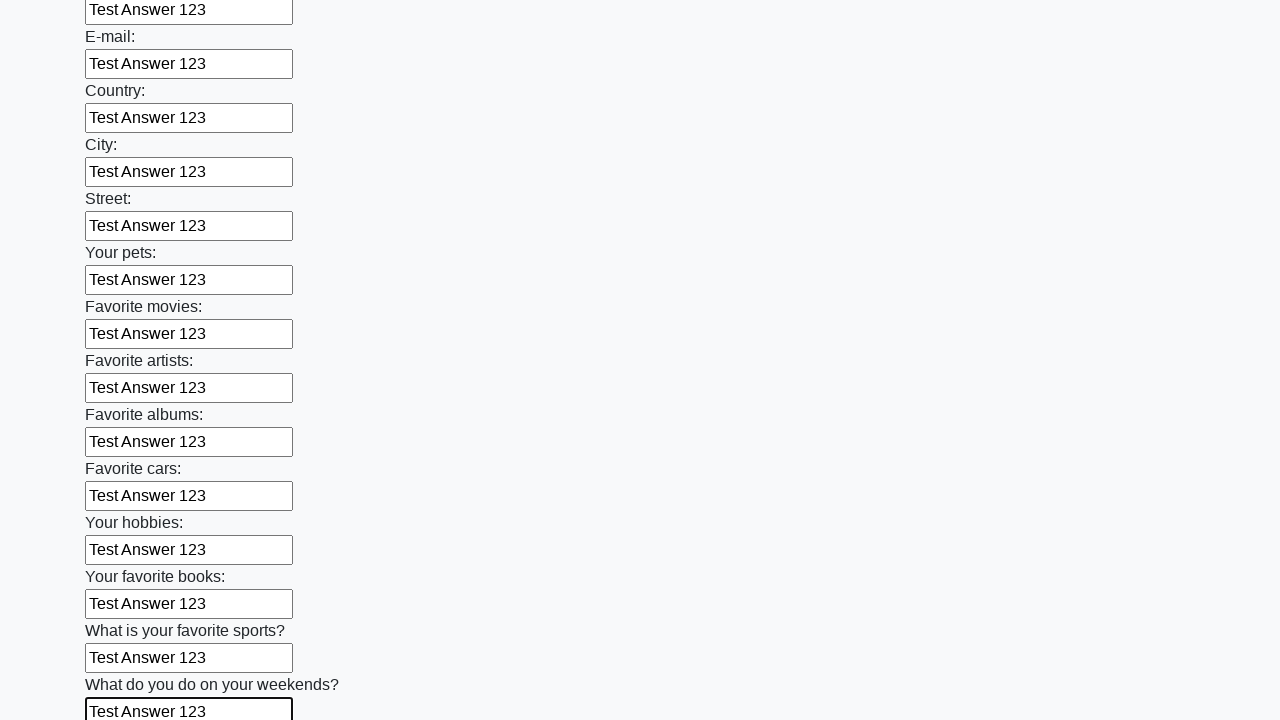

Filled an input field with 'Test Answer 123' on input >> nth=15
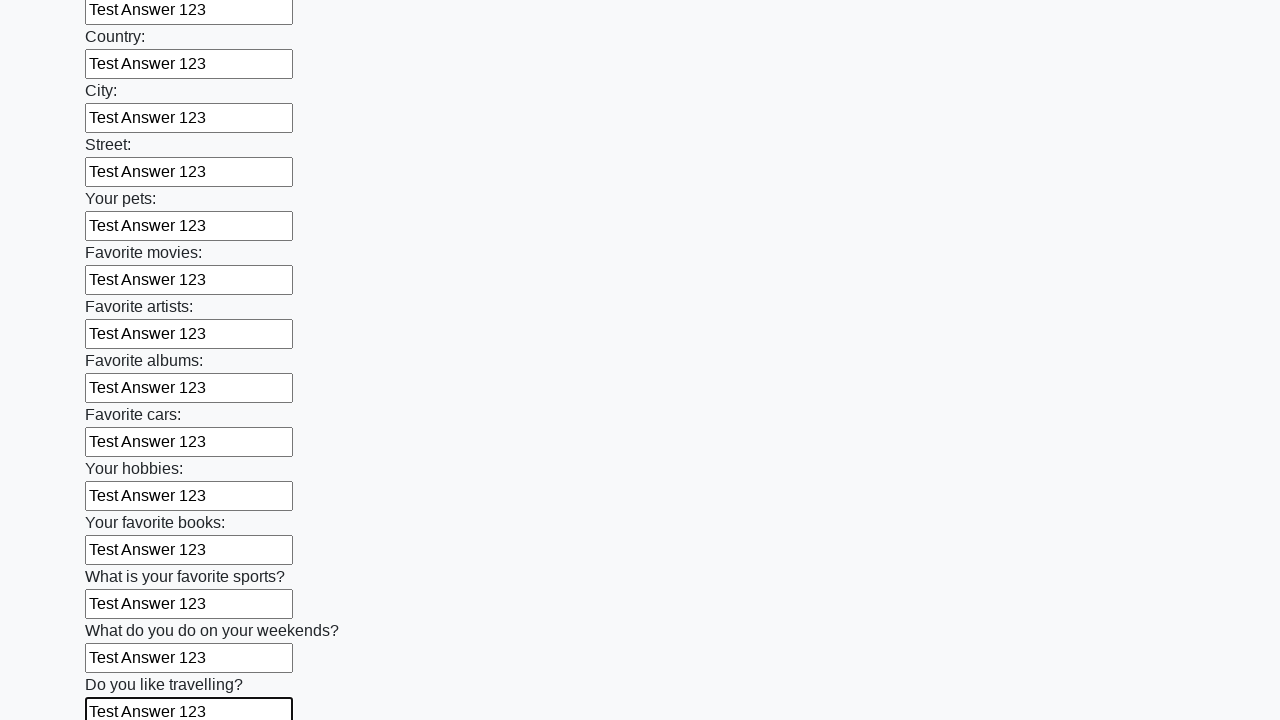

Filled an input field with 'Test Answer 123' on input >> nth=16
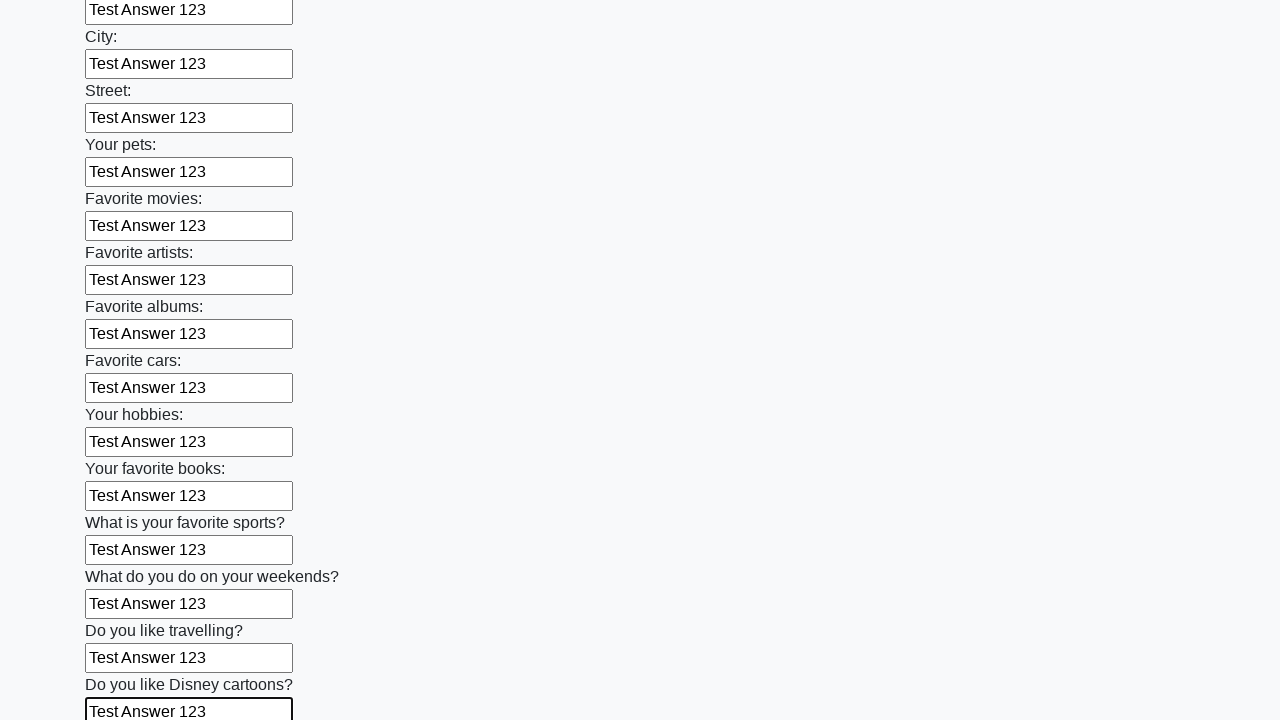

Filled an input field with 'Test Answer 123' on input >> nth=17
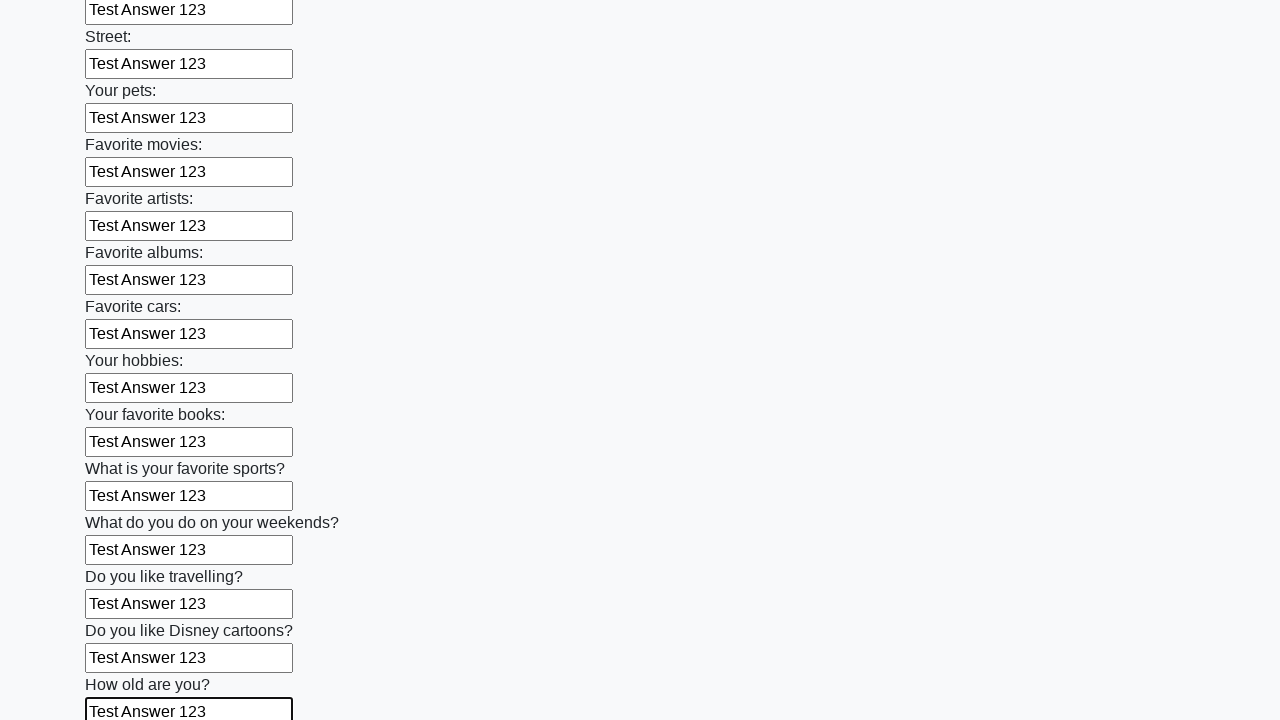

Filled an input field with 'Test Answer 123' on input >> nth=18
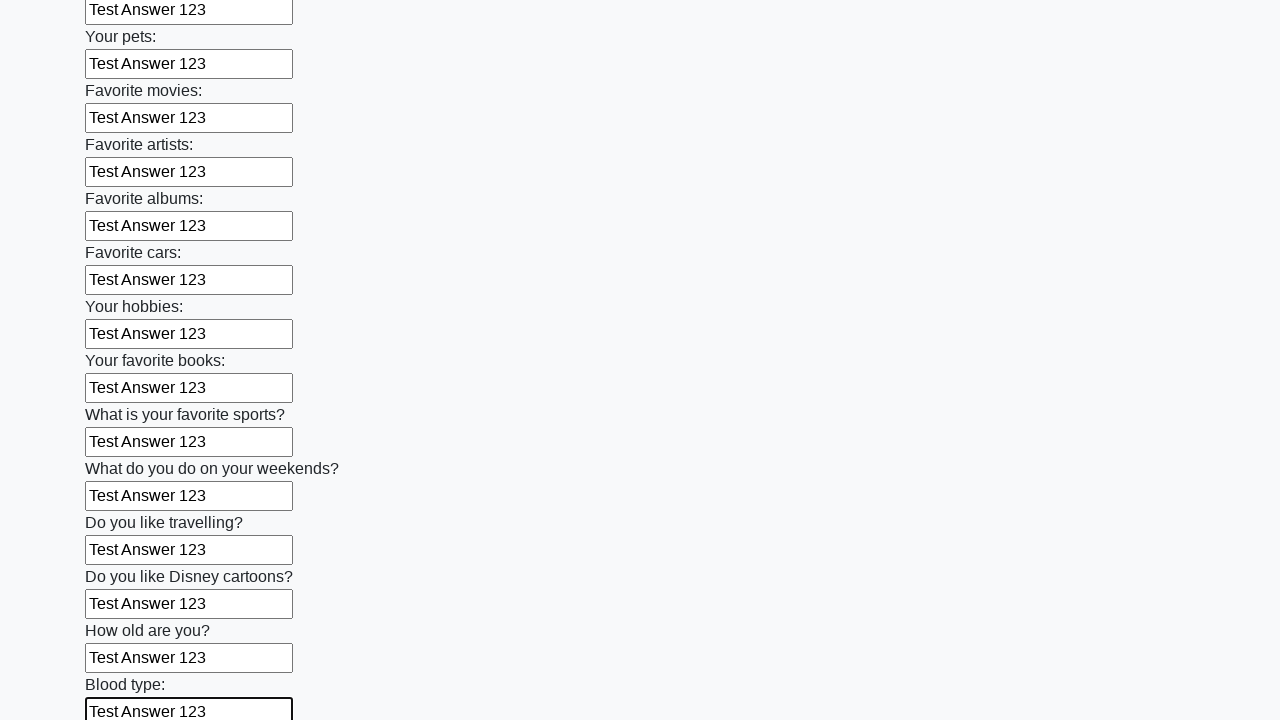

Filled an input field with 'Test Answer 123' on input >> nth=19
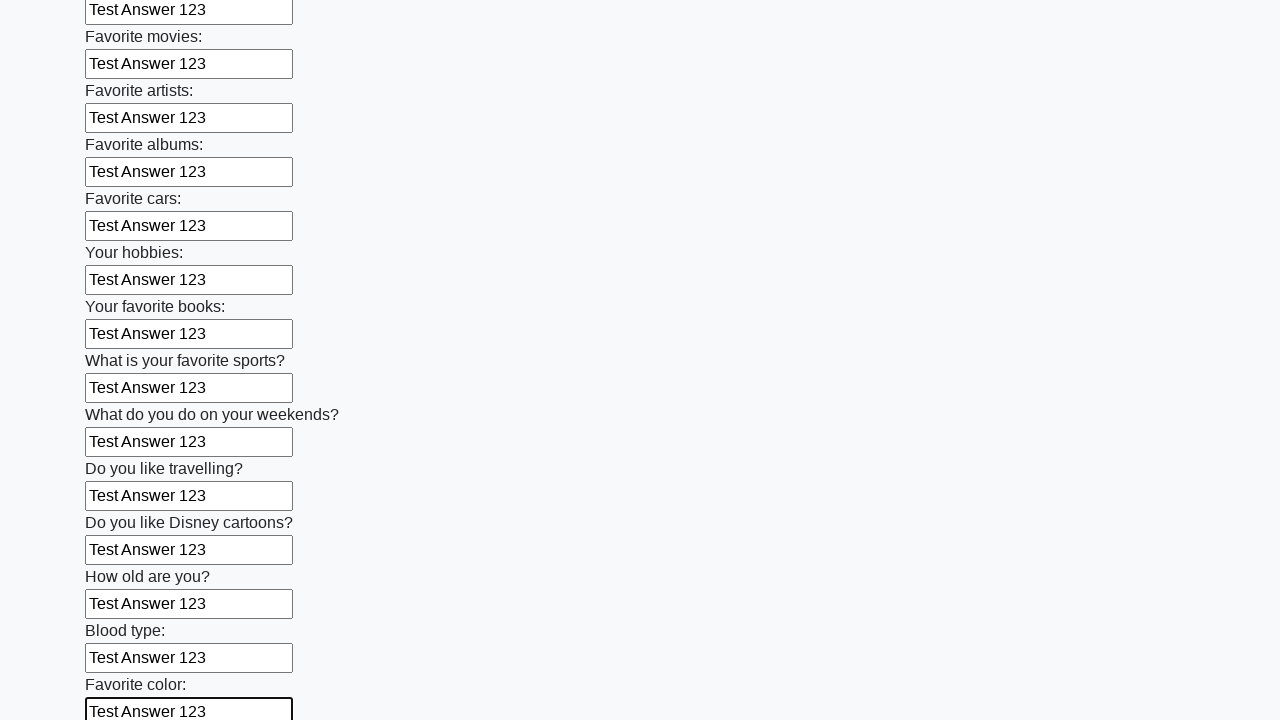

Filled an input field with 'Test Answer 123' on input >> nth=20
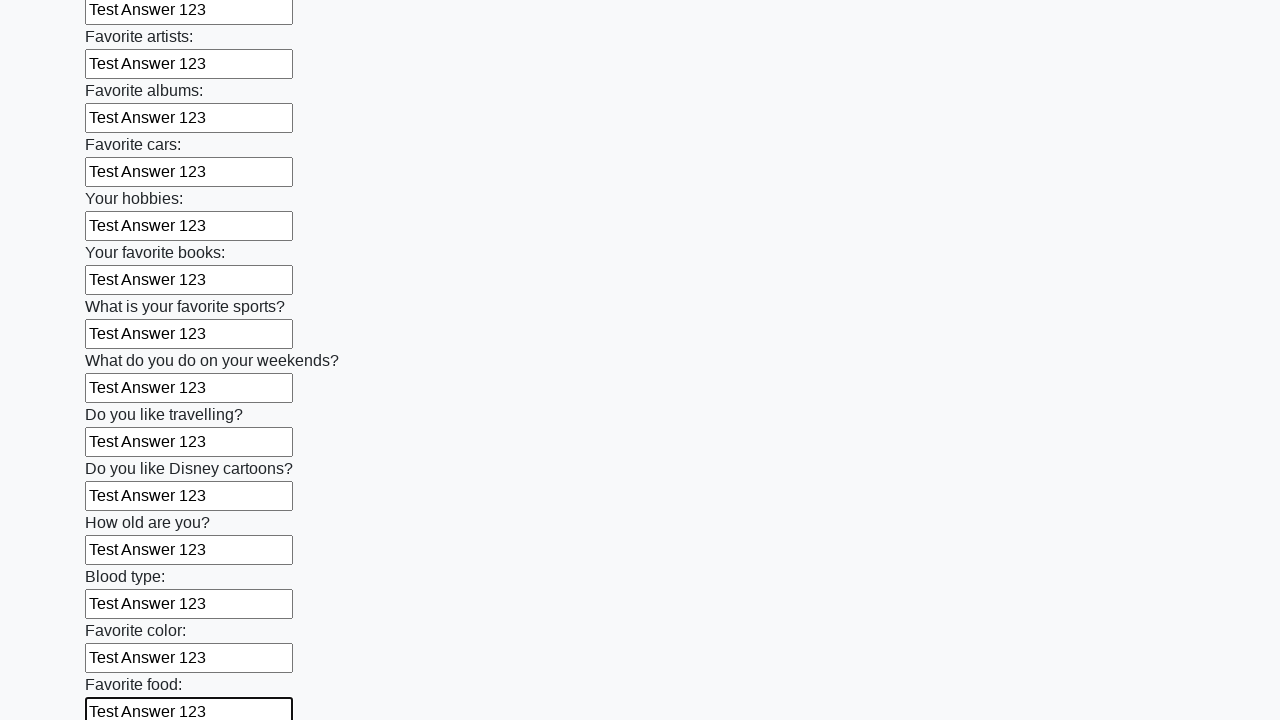

Filled an input field with 'Test Answer 123' on input >> nth=21
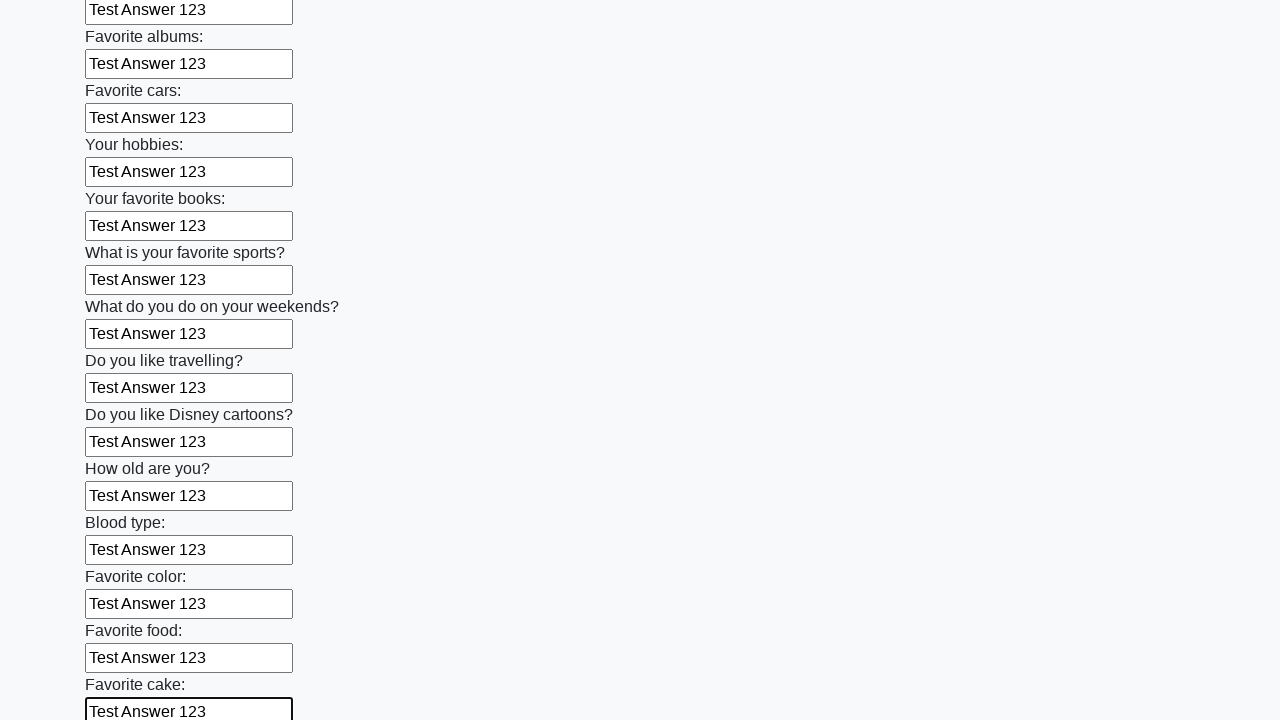

Filled an input field with 'Test Answer 123' on input >> nth=22
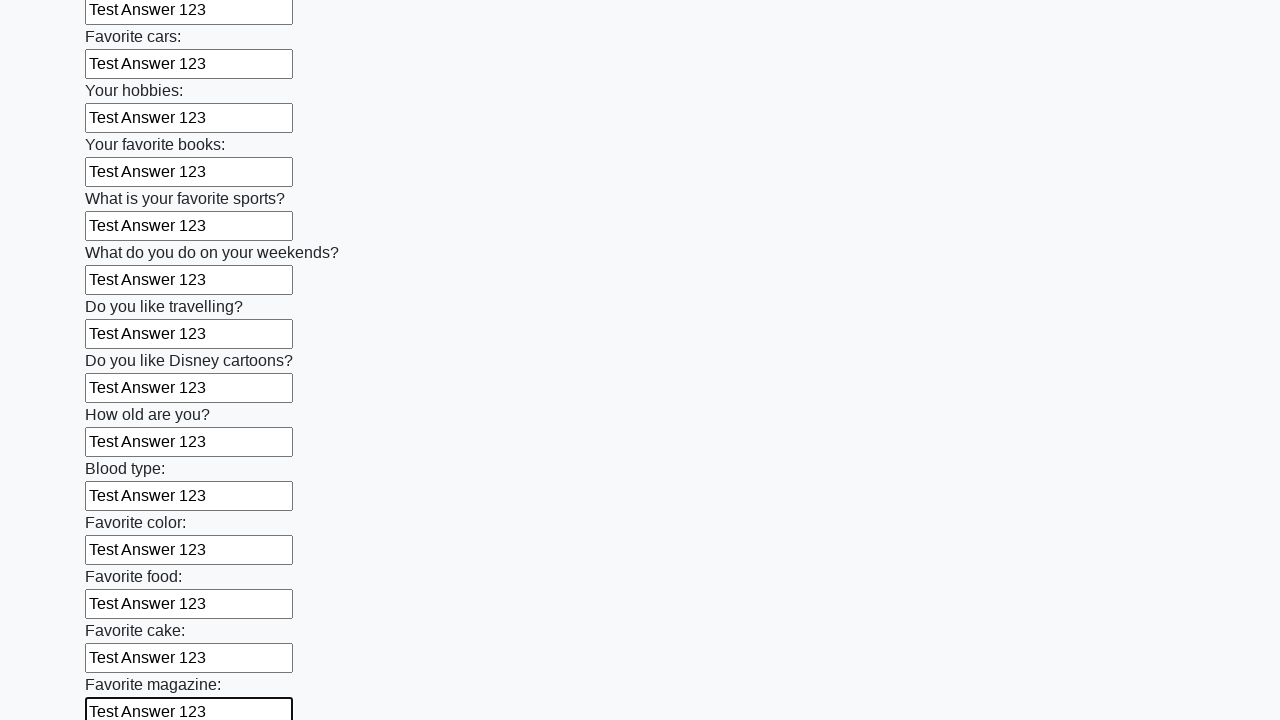

Filled an input field with 'Test Answer 123' on input >> nth=23
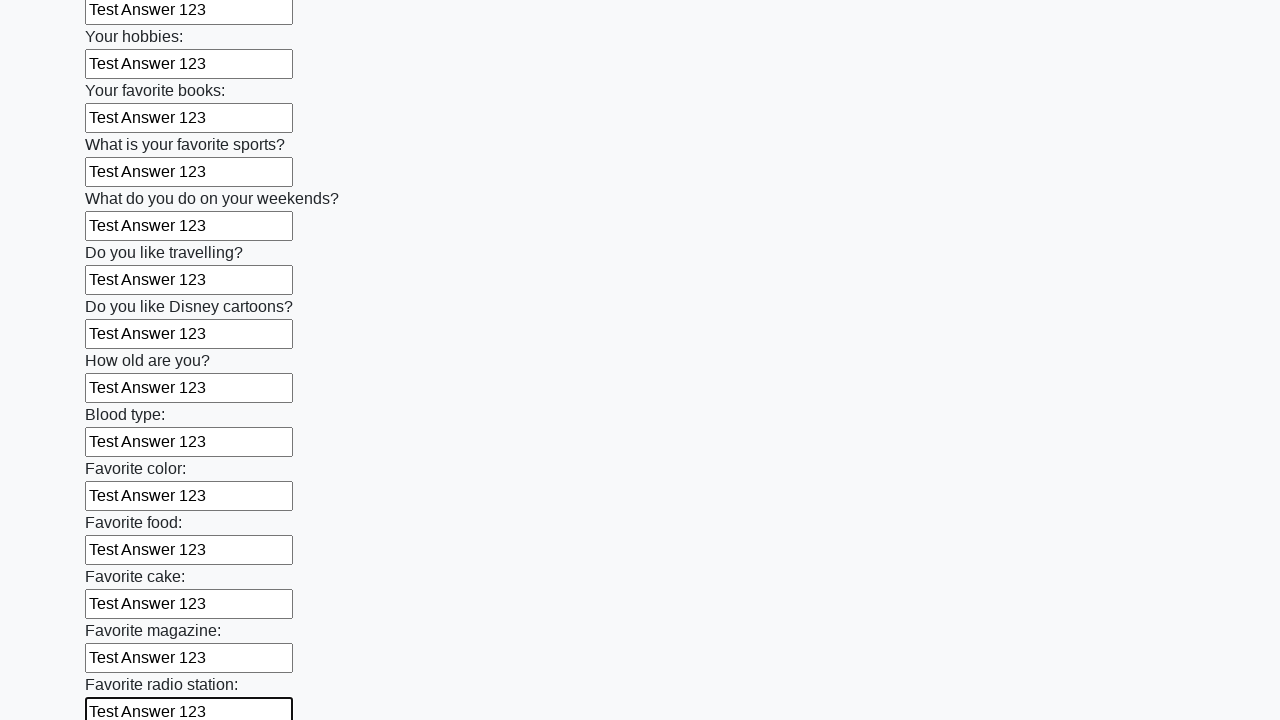

Filled an input field with 'Test Answer 123' on input >> nth=24
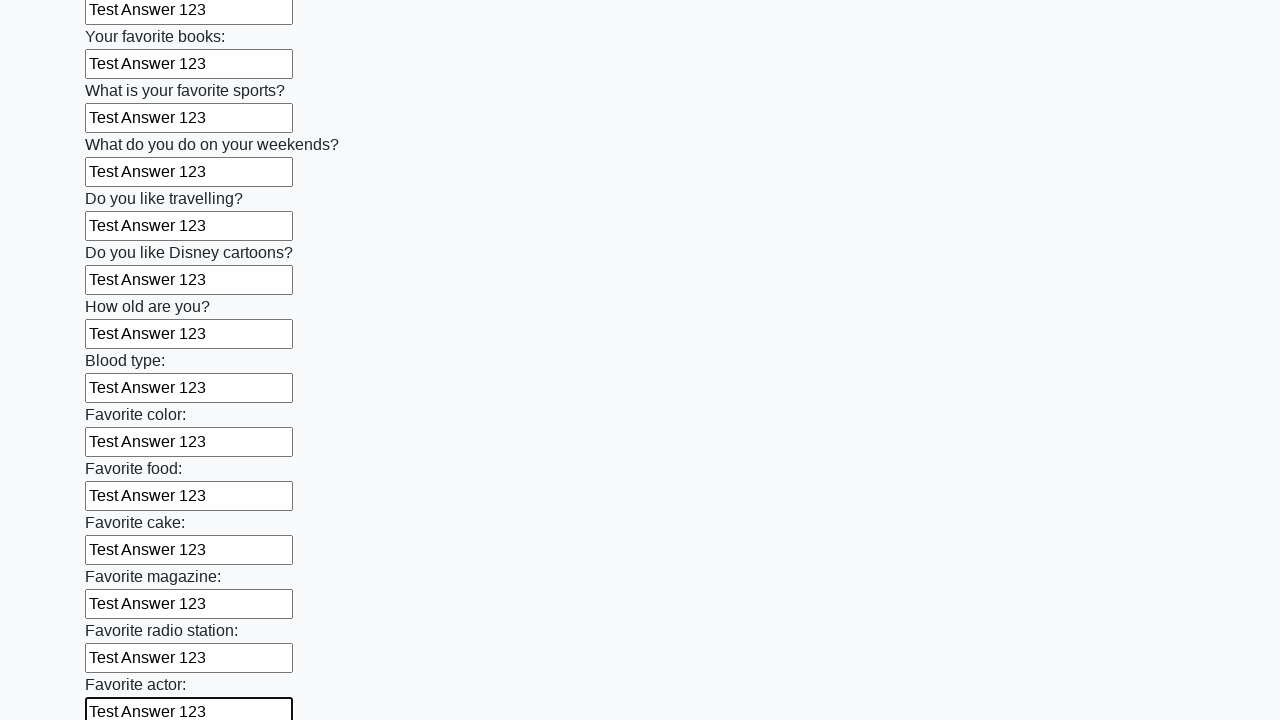

Filled an input field with 'Test Answer 123' on input >> nth=25
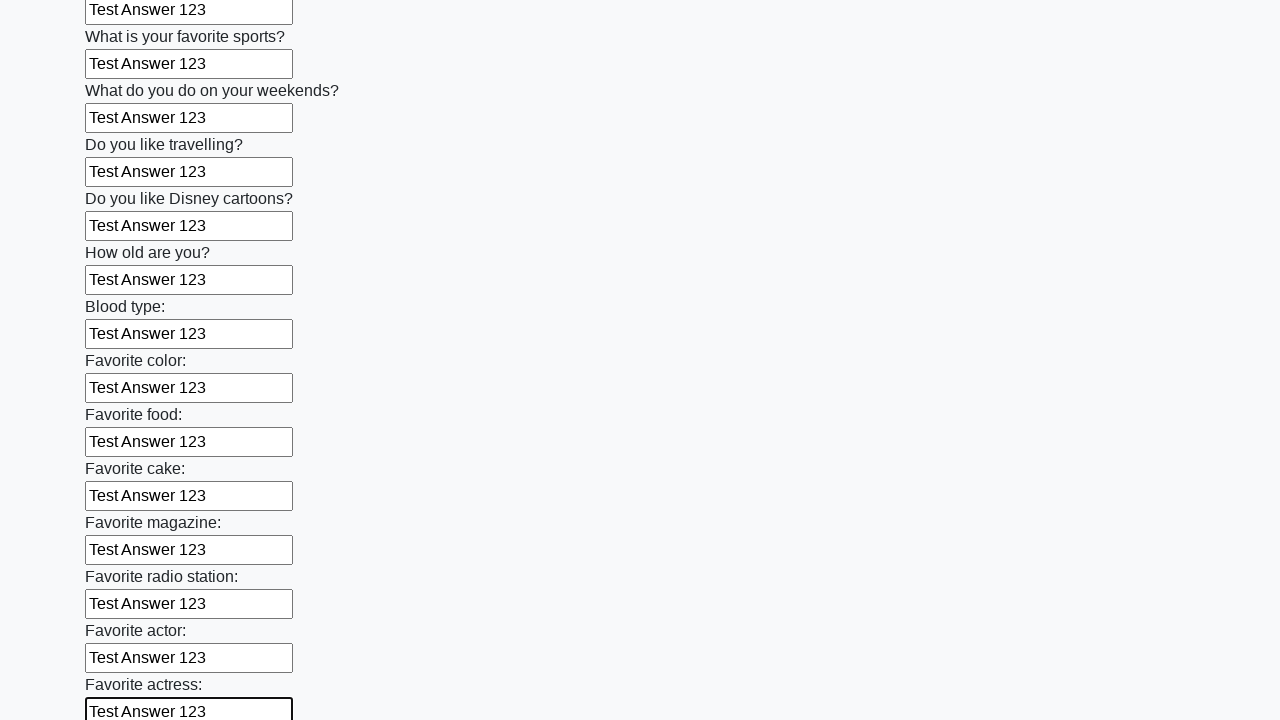

Filled an input field with 'Test Answer 123' on input >> nth=26
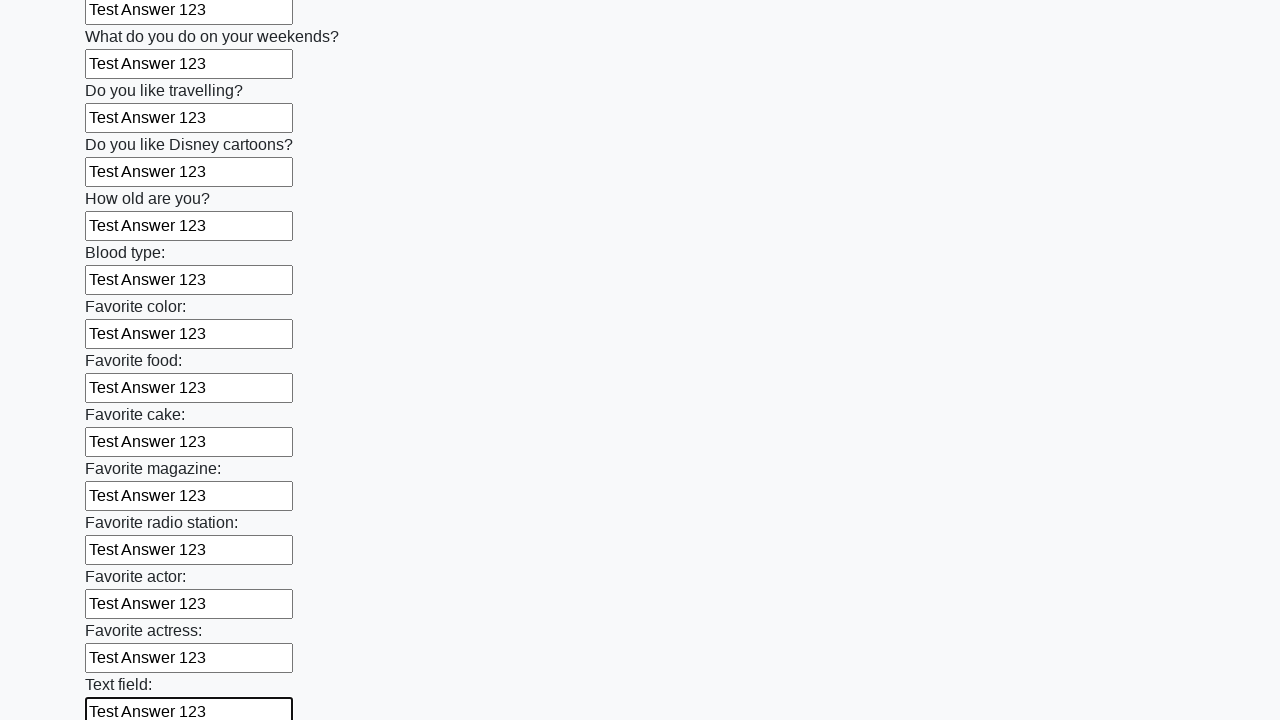

Filled an input field with 'Test Answer 123' on input >> nth=27
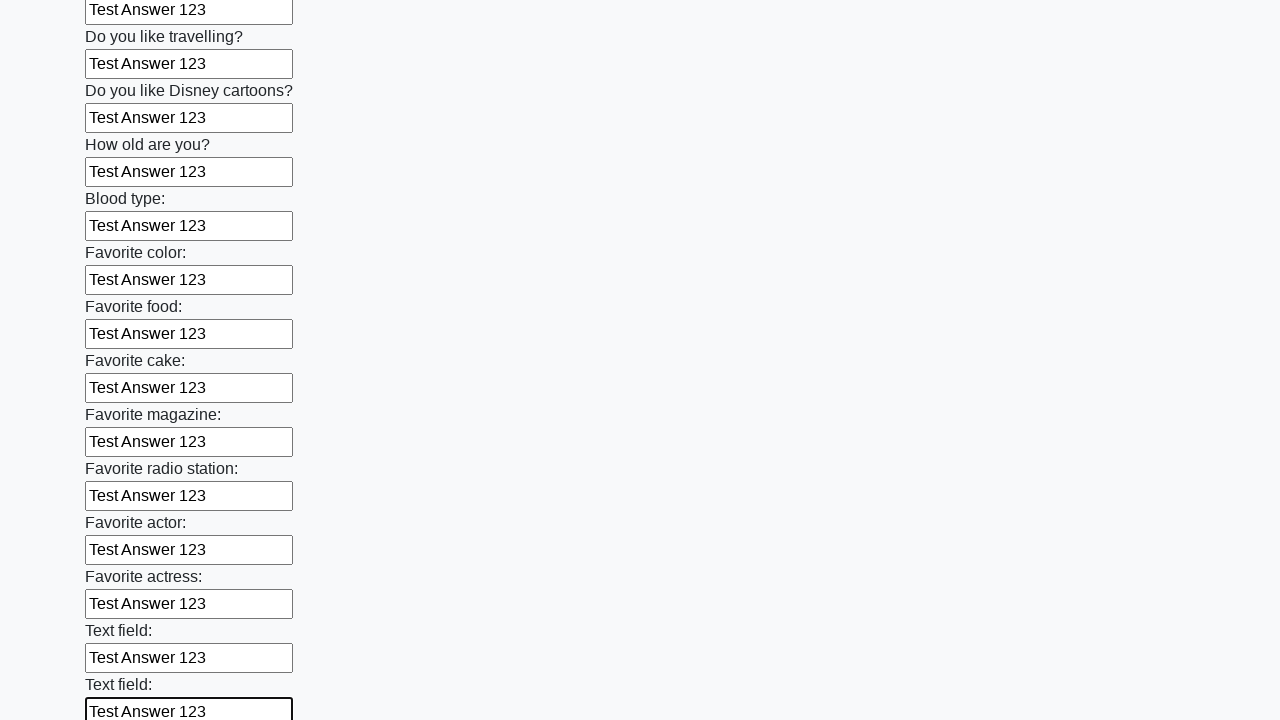

Filled an input field with 'Test Answer 123' on input >> nth=28
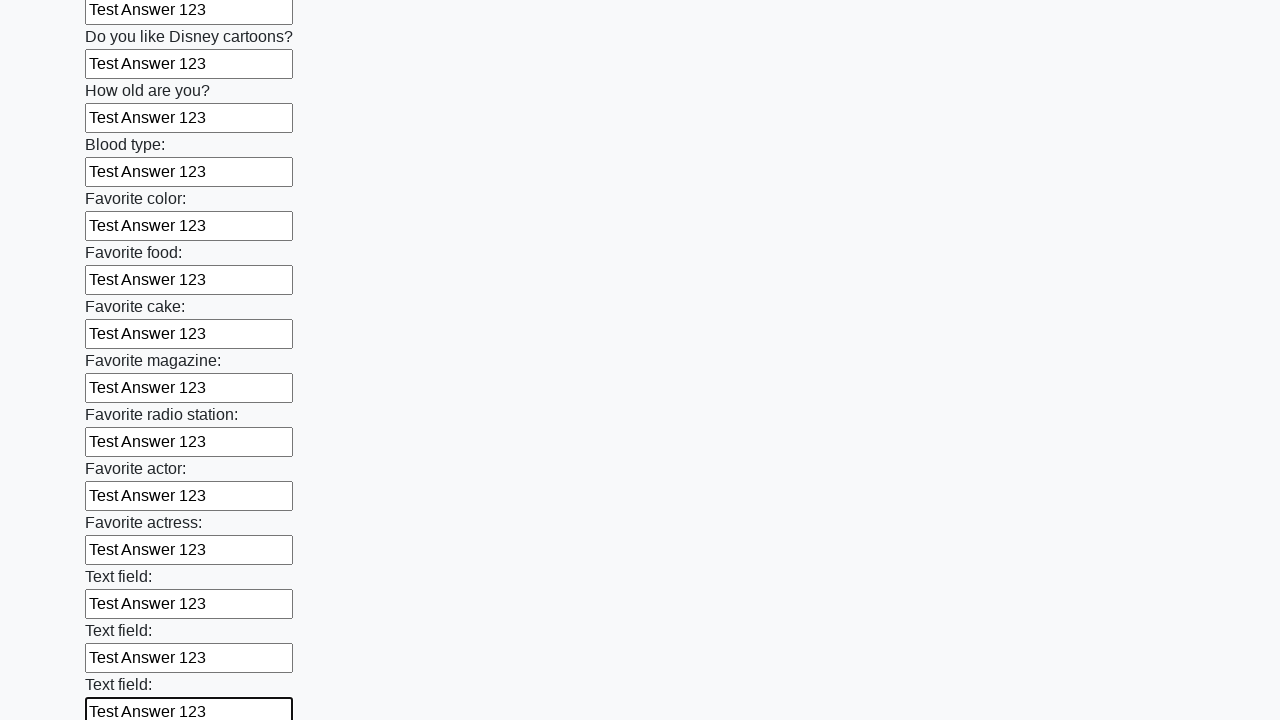

Filled an input field with 'Test Answer 123' on input >> nth=29
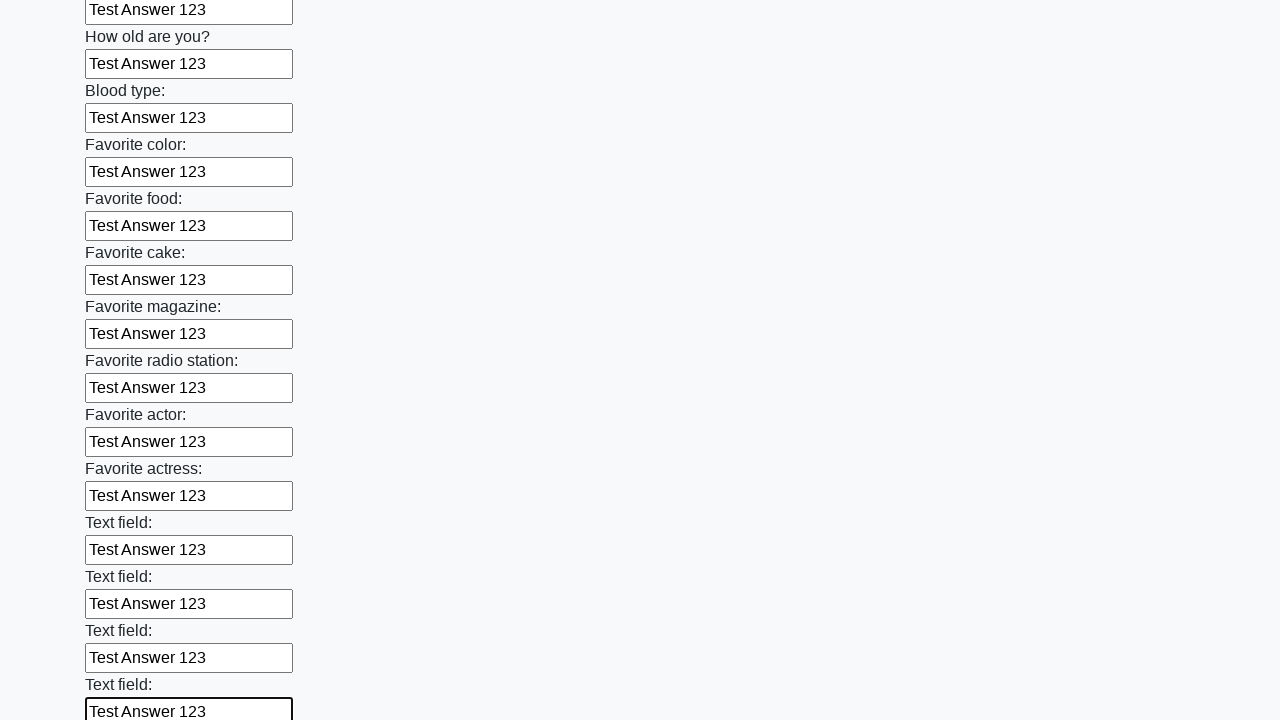

Filled an input field with 'Test Answer 123' on input >> nth=30
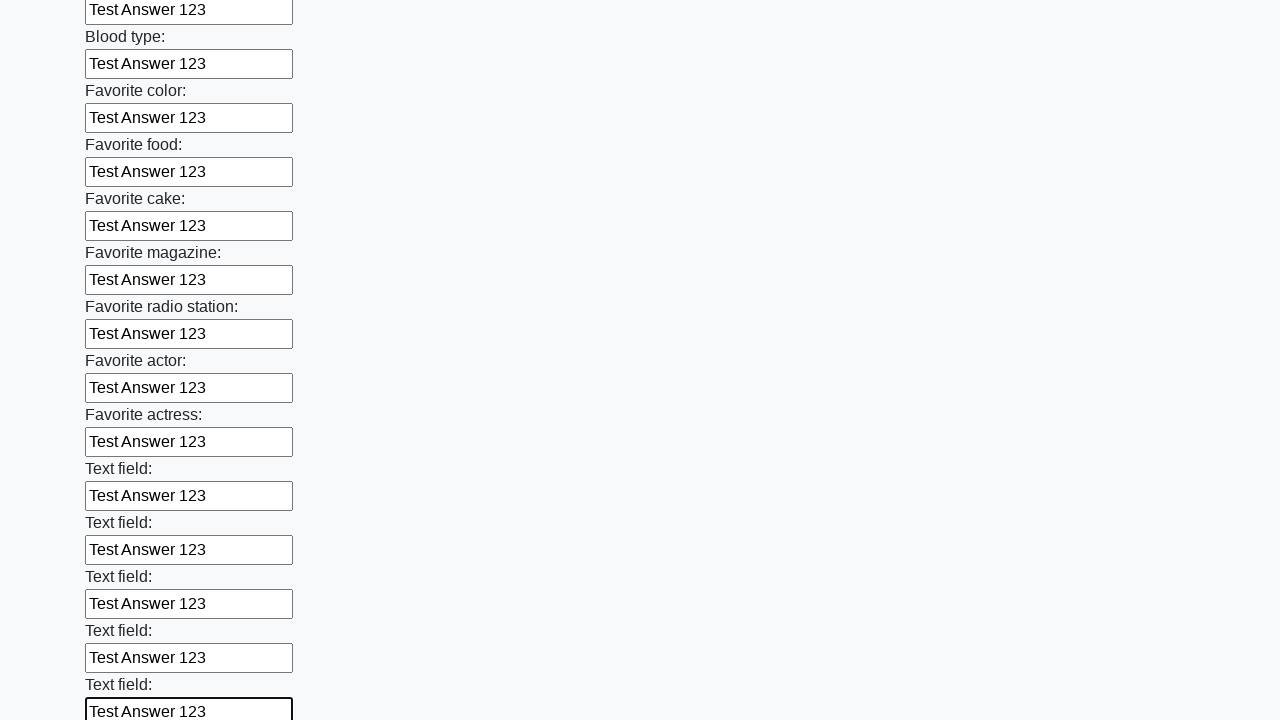

Filled an input field with 'Test Answer 123' on input >> nth=31
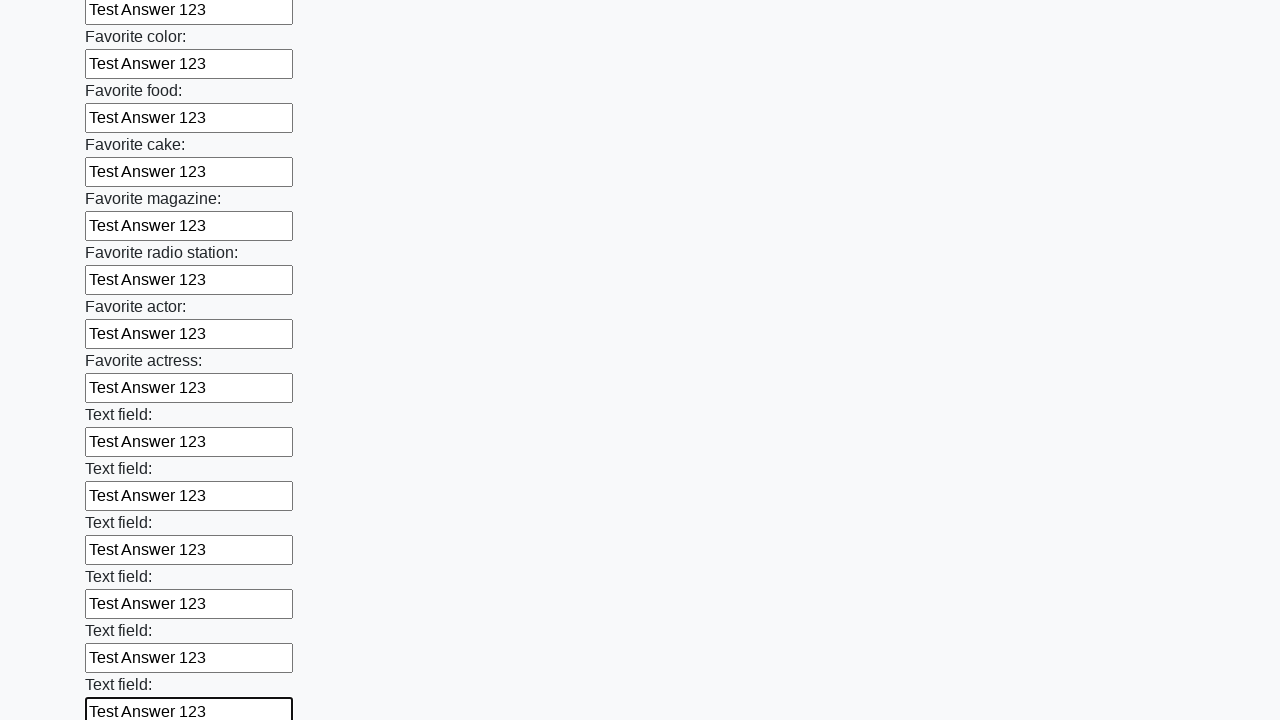

Filled an input field with 'Test Answer 123' on input >> nth=32
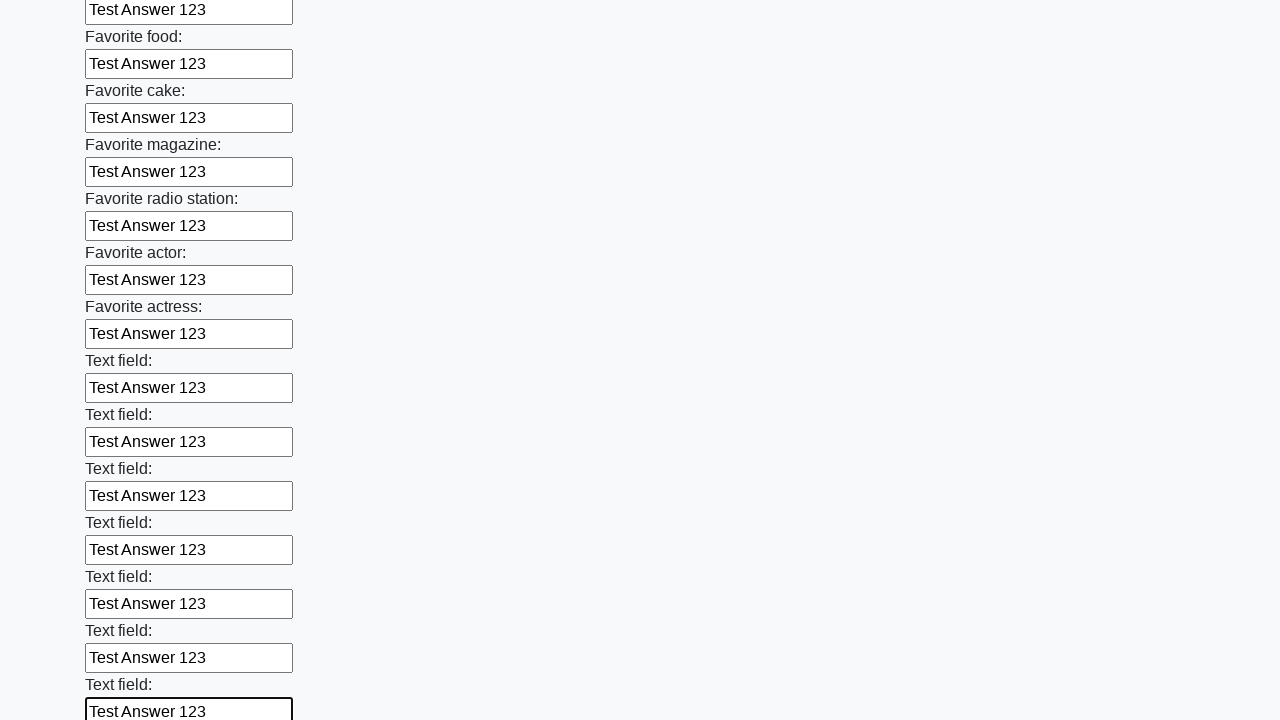

Filled an input field with 'Test Answer 123' on input >> nth=33
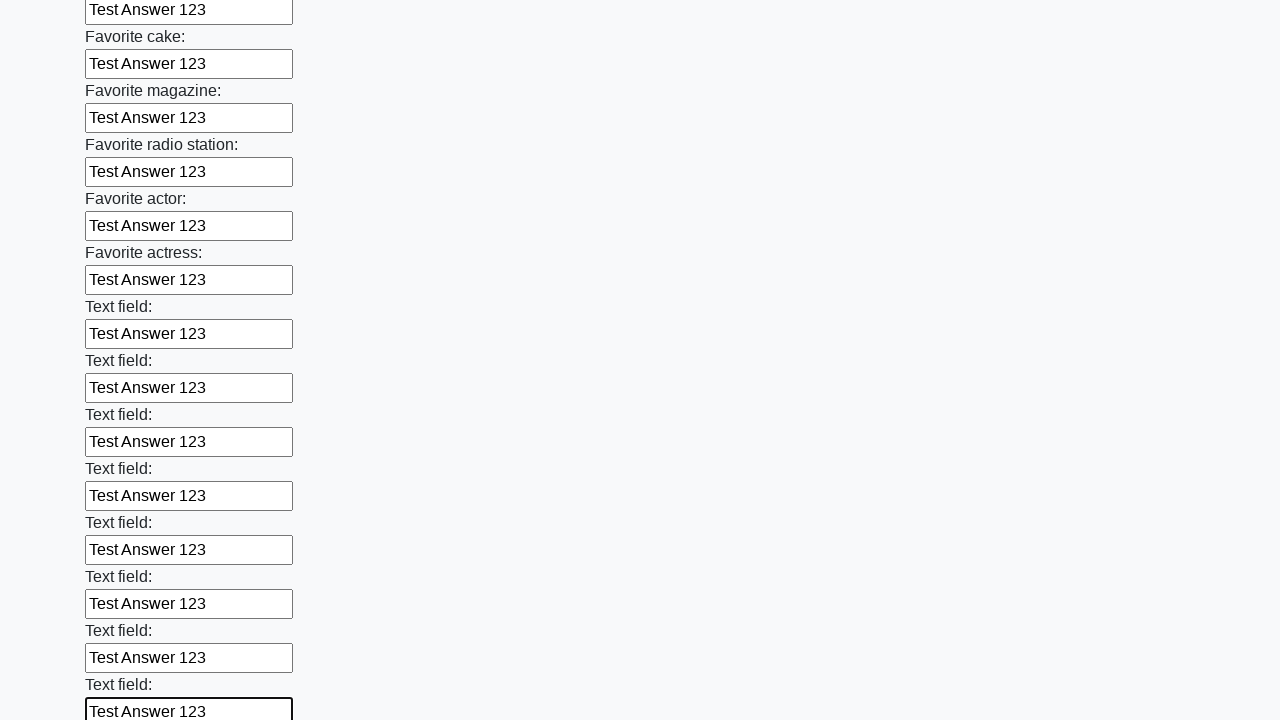

Filled an input field with 'Test Answer 123' on input >> nth=34
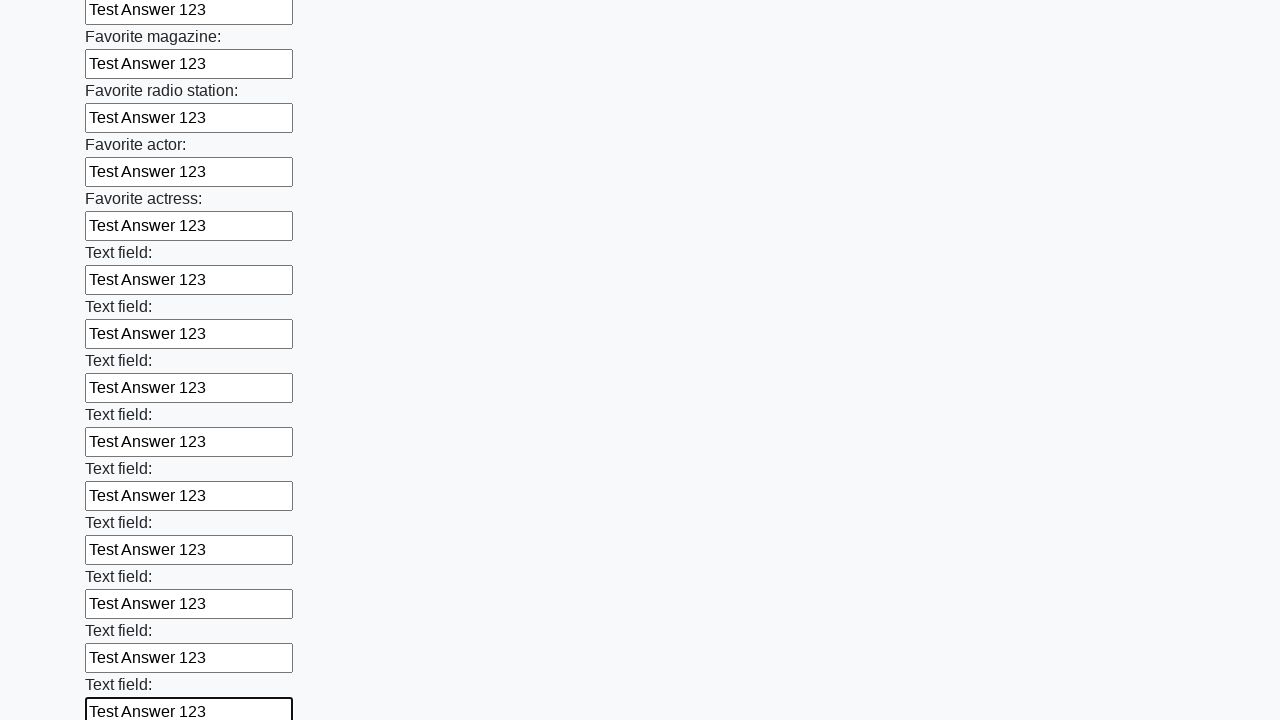

Filled an input field with 'Test Answer 123' on input >> nth=35
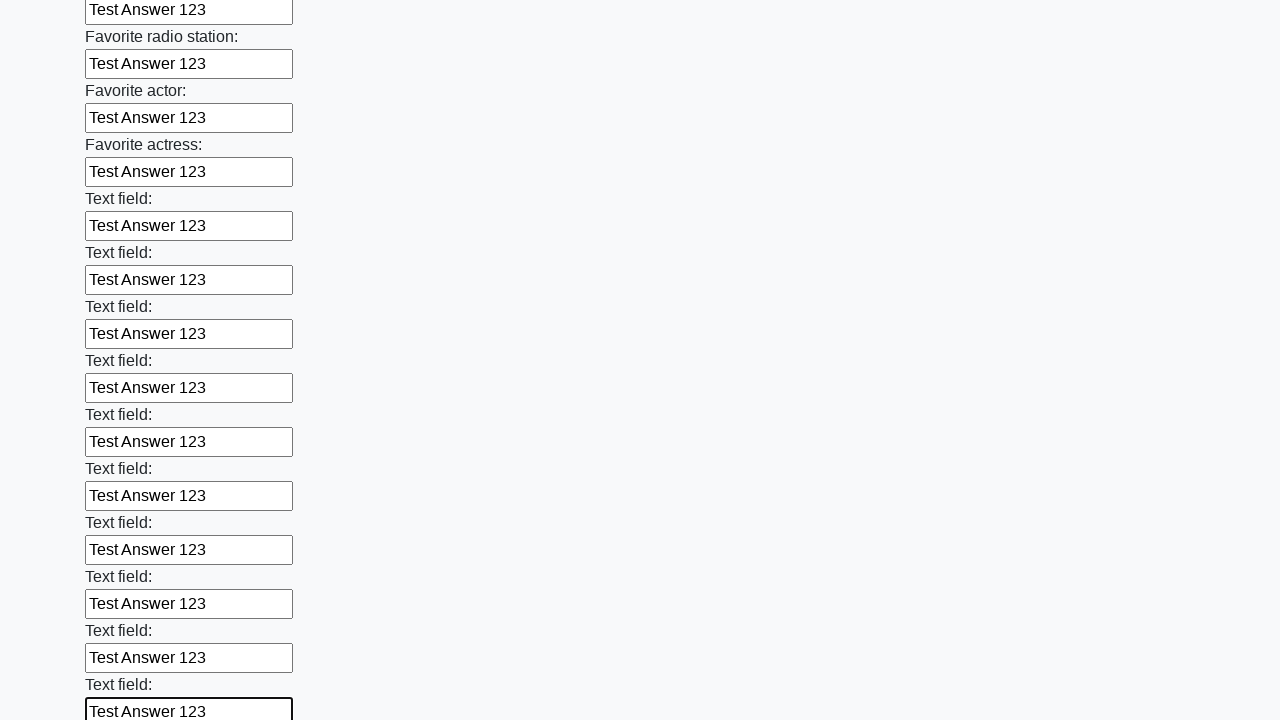

Filled an input field with 'Test Answer 123' on input >> nth=36
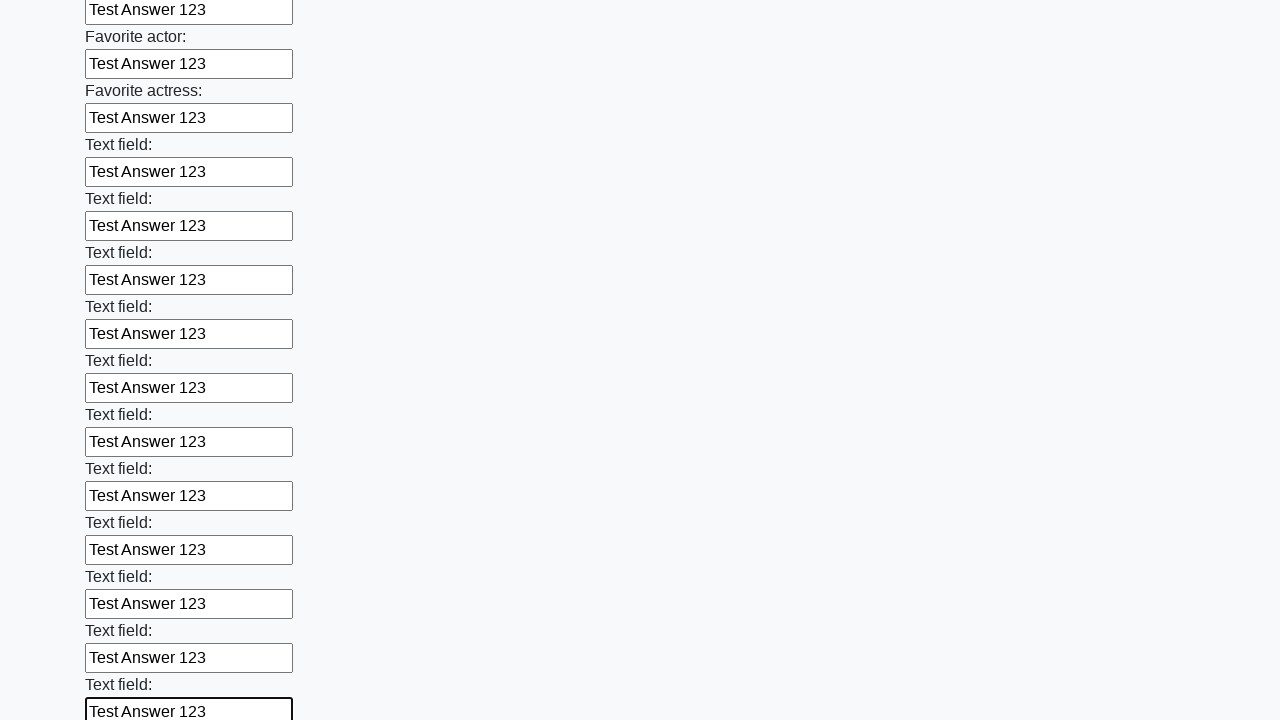

Filled an input field with 'Test Answer 123' on input >> nth=37
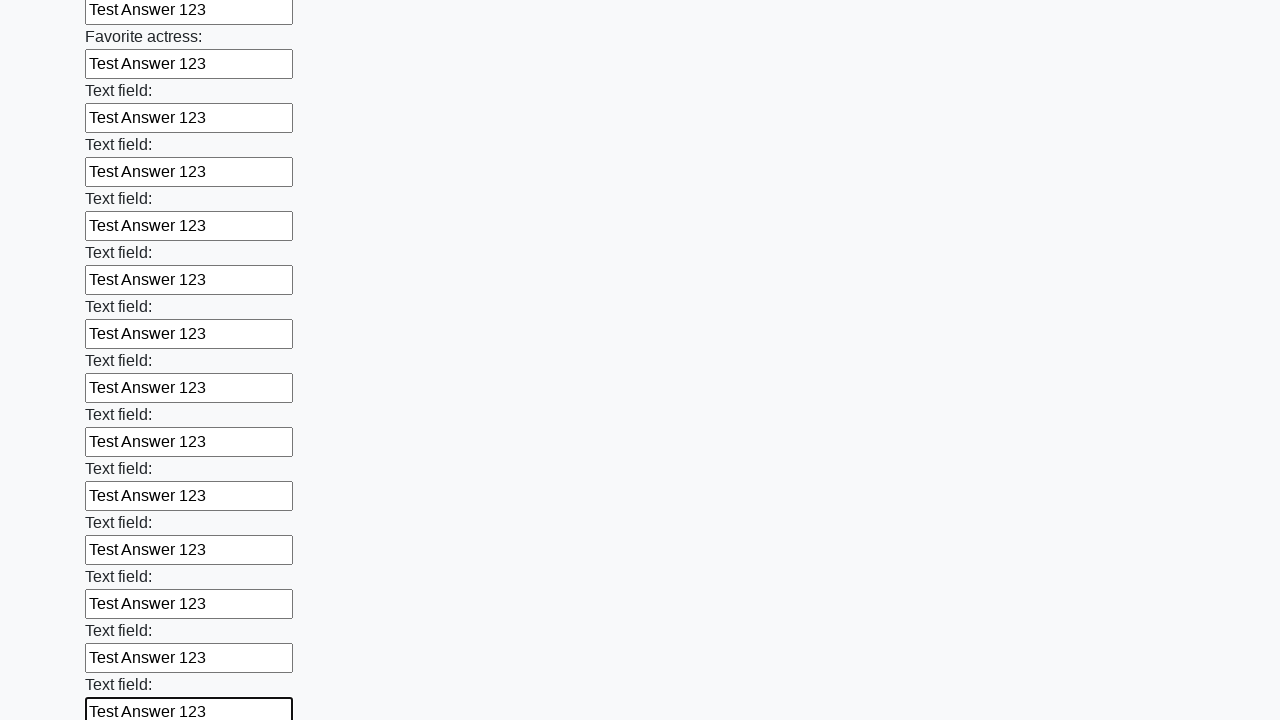

Filled an input field with 'Test Answer 123' on input >> nth=38
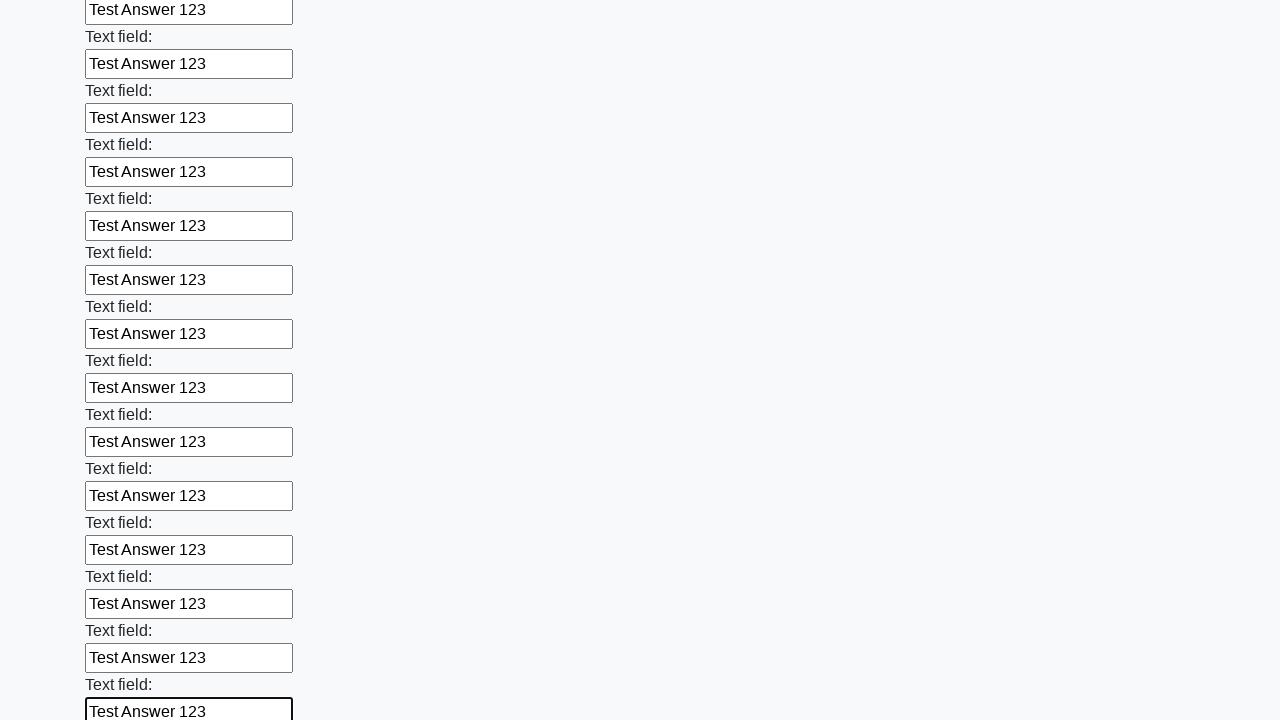

Filled an input field with 'Test Answer 123' on input >> nth=39
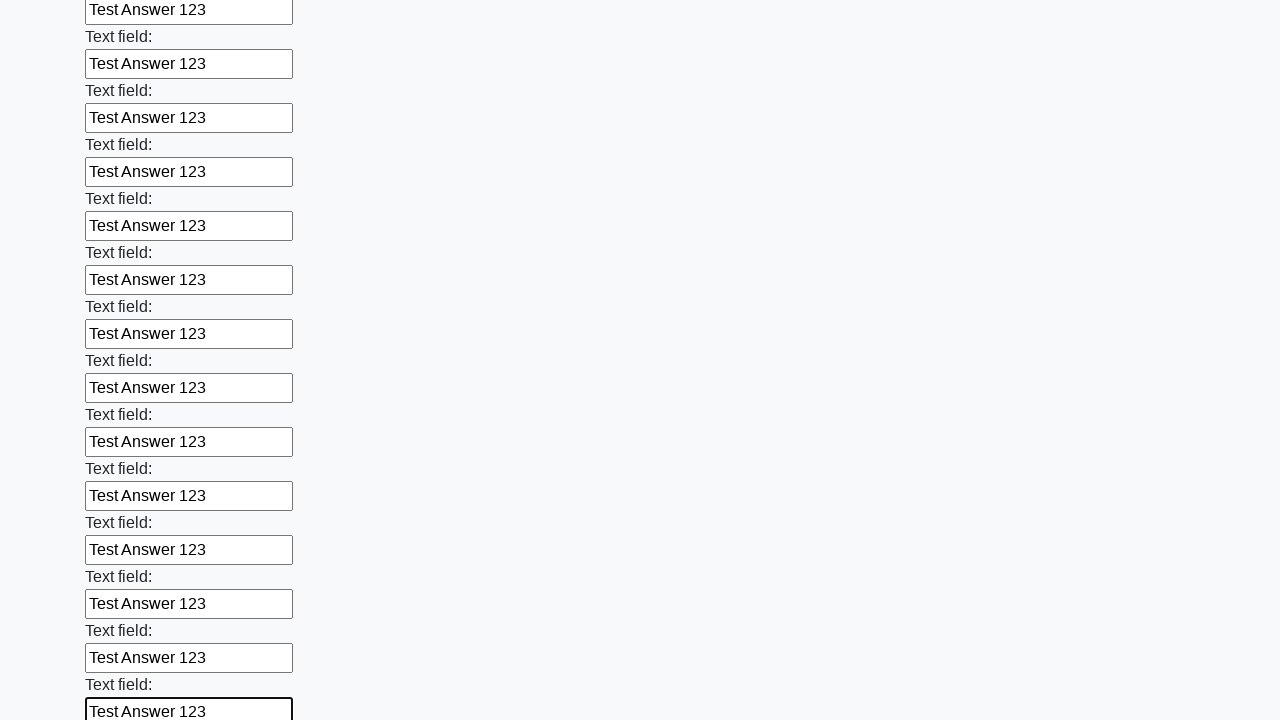

Filled an input field with 'Test Answer 123' on input >> nth=40
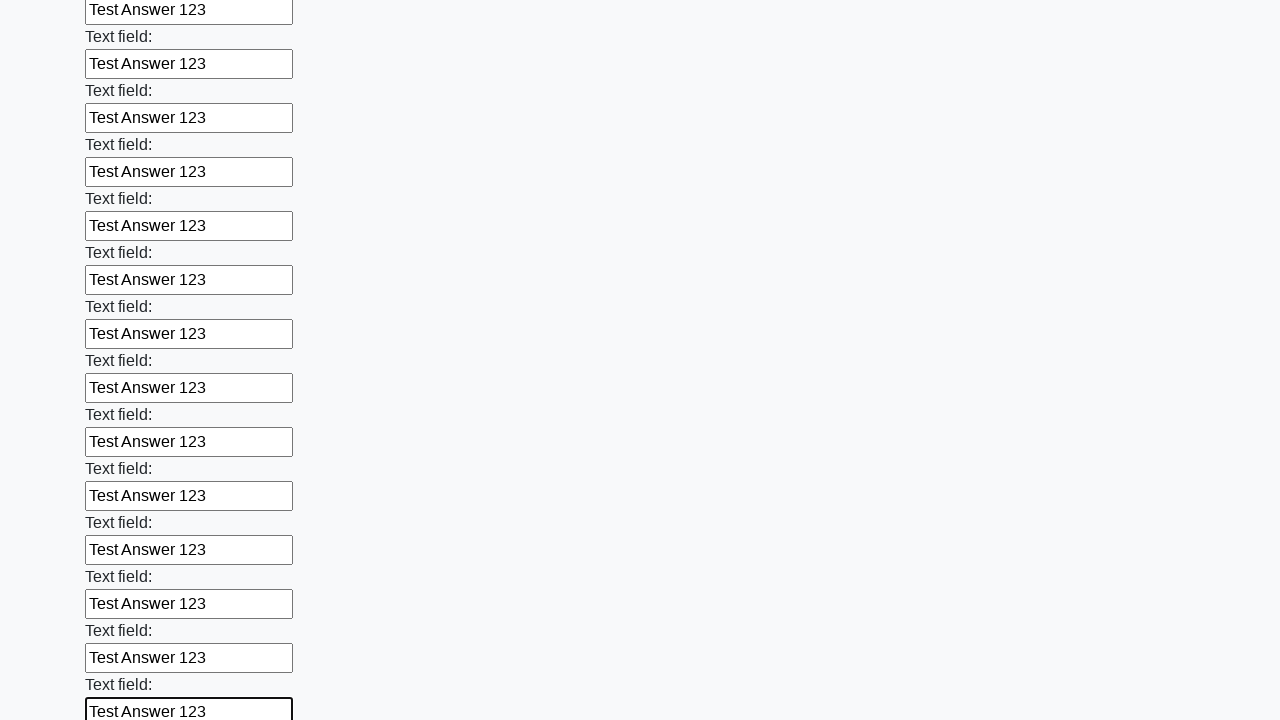

Filled an input field with 'Test Answer 123' on input >> nth=41
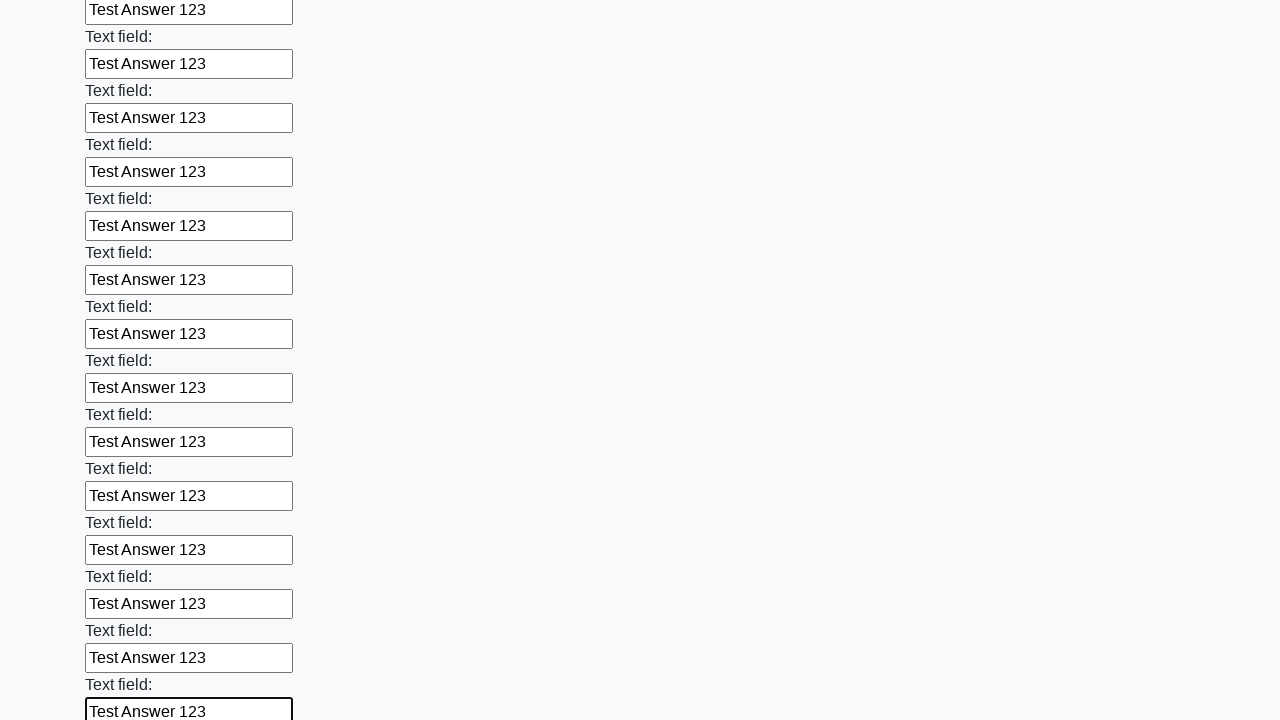

Filled an input field with 'Test Answer 123' on input >> nth=42
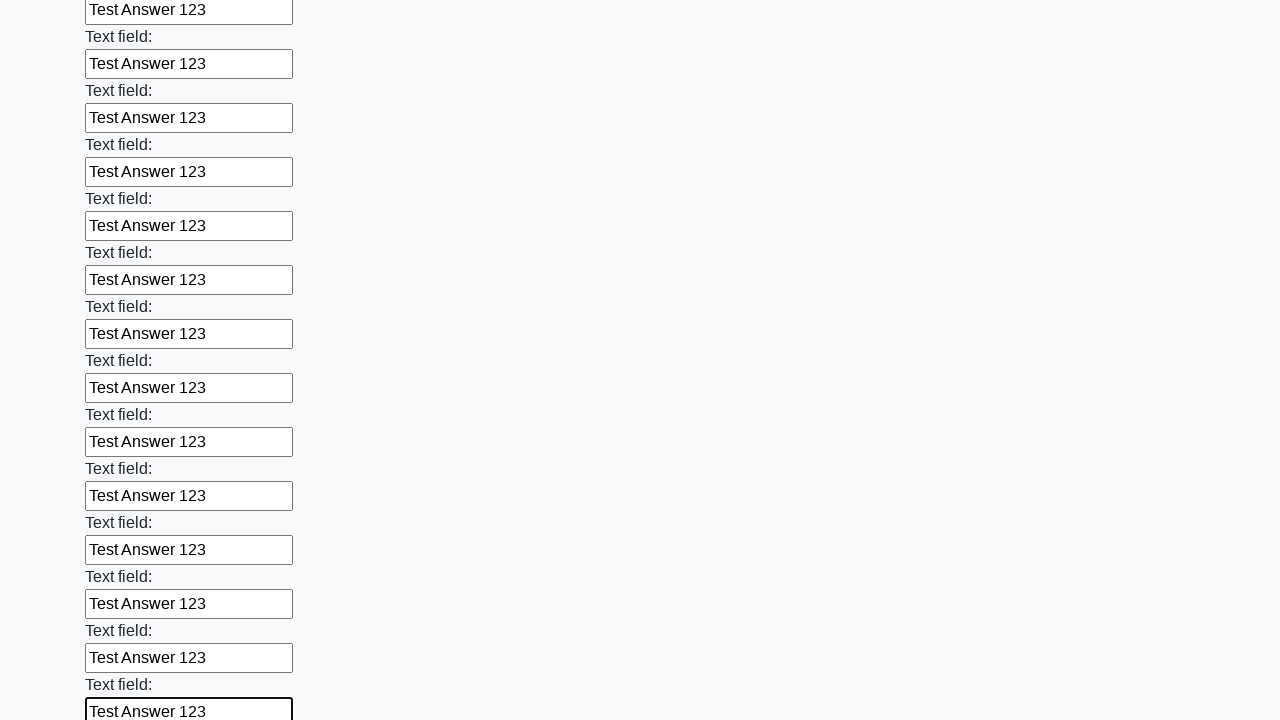

Filled an input field with 'Test Answer 123' on input >> nth=43
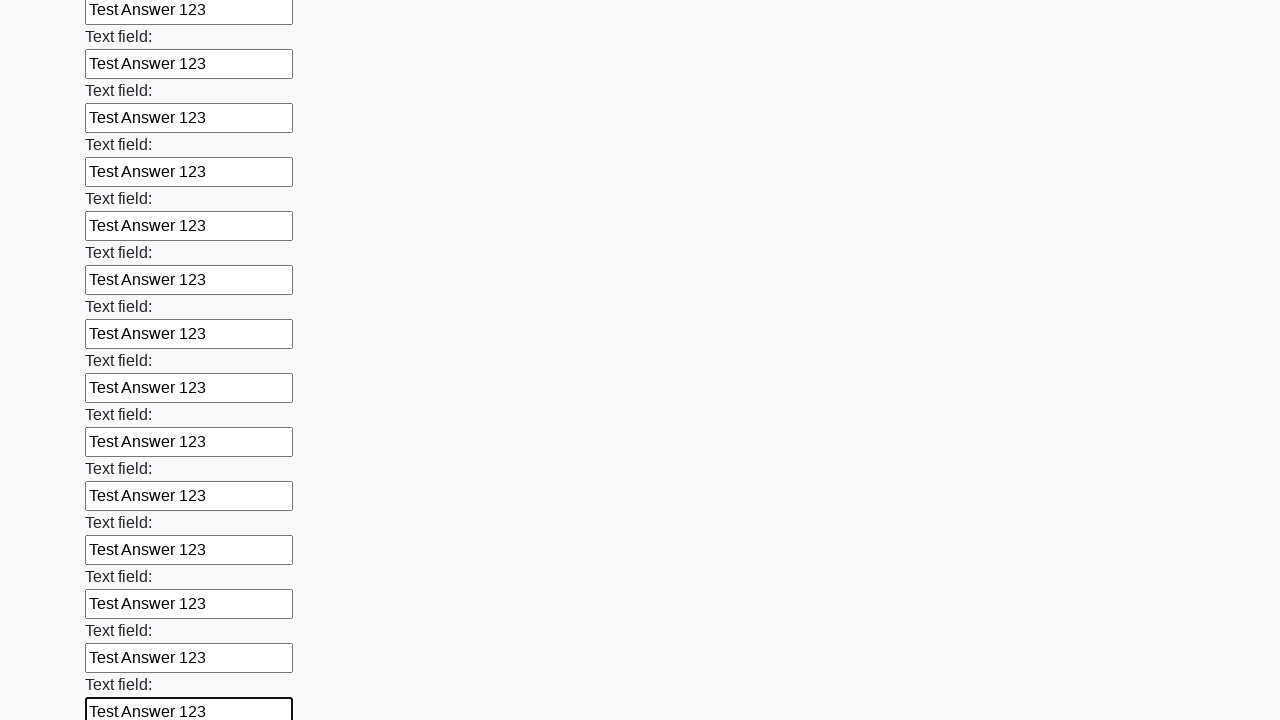

Filled an input field with 'Test Answer 123' on input >> nth=44
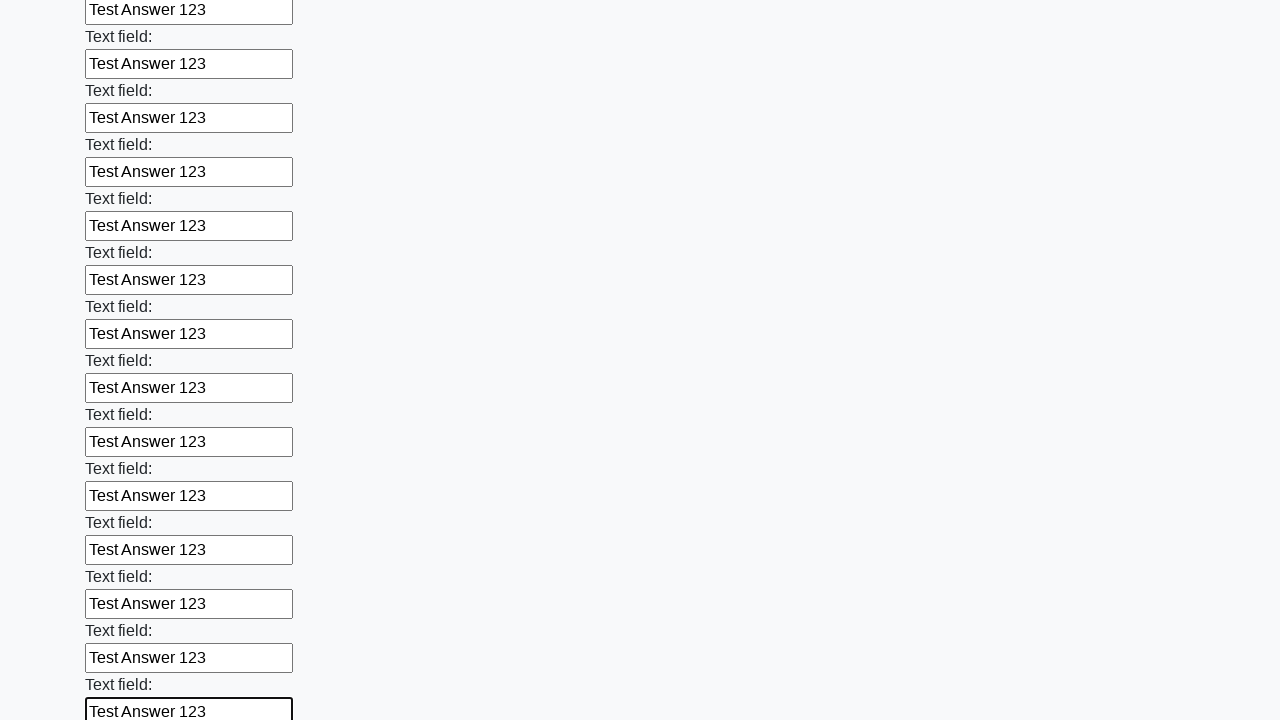

Filled an input field with 'Test Answer 123' on input >> nth=45
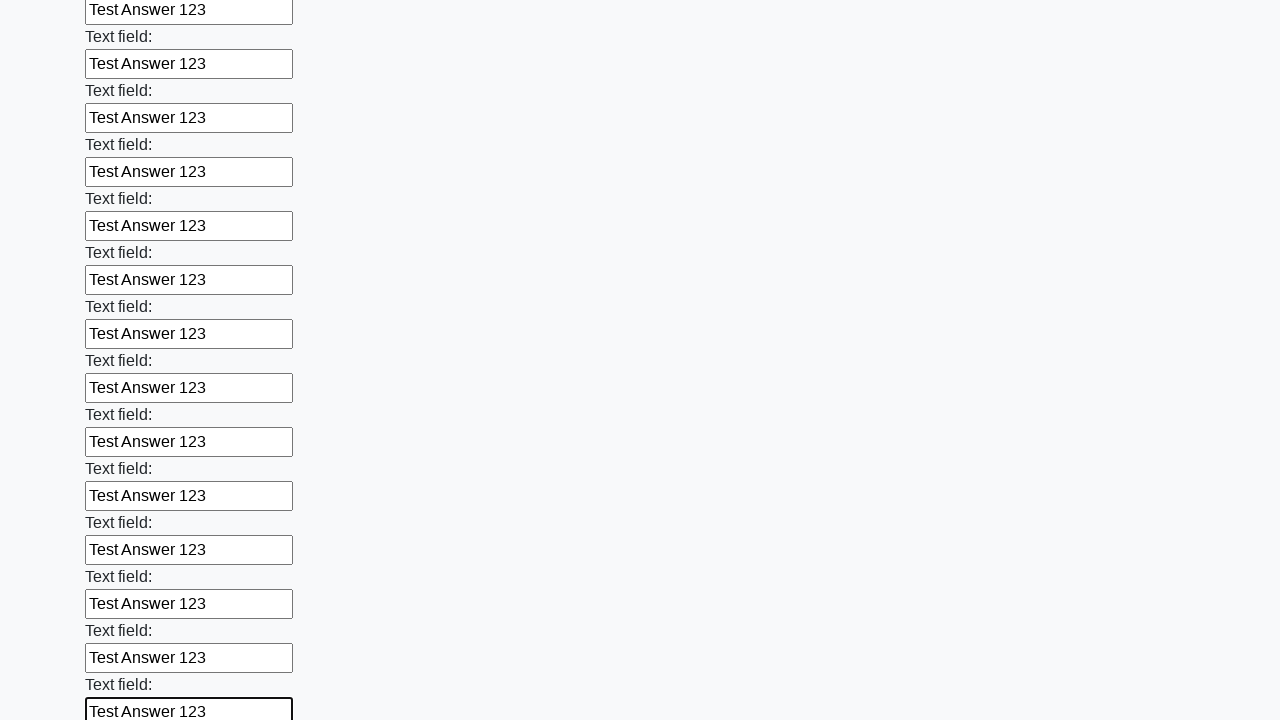

Filled an input field with 'Test Answer 123' on input >> nth=46
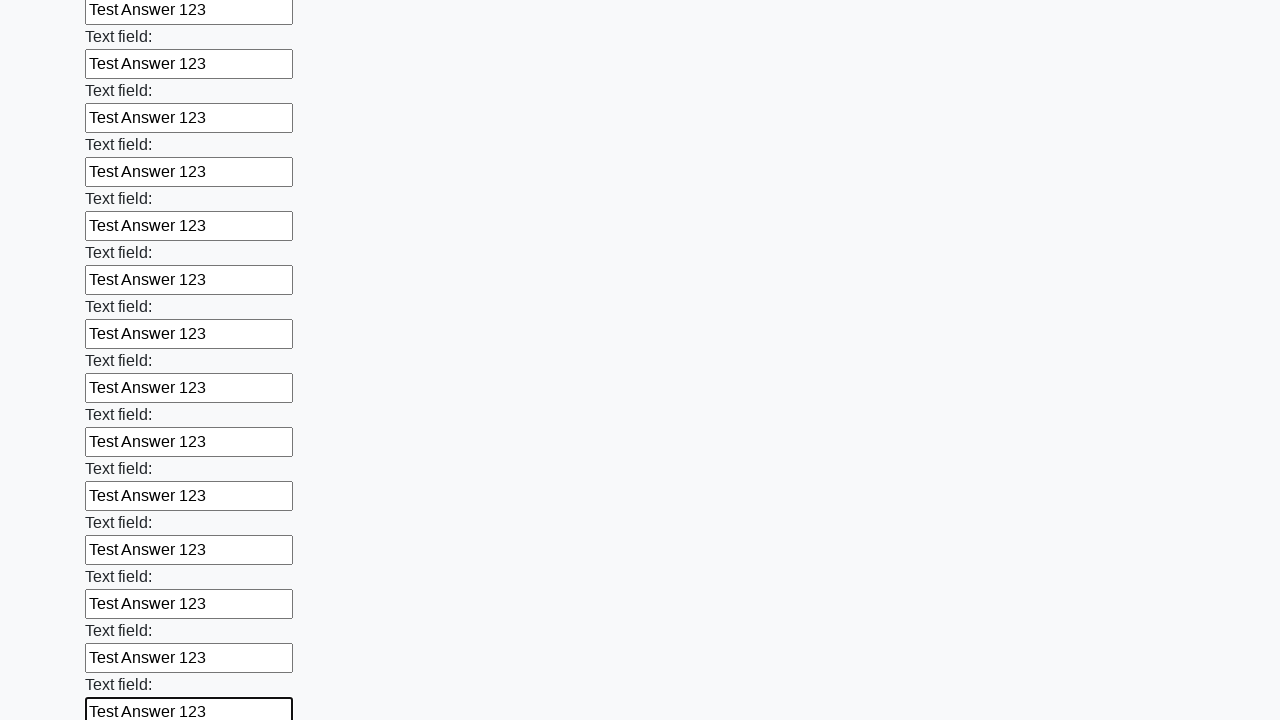

Filled an input field with 'Test Answer 123' on input >> nth=47
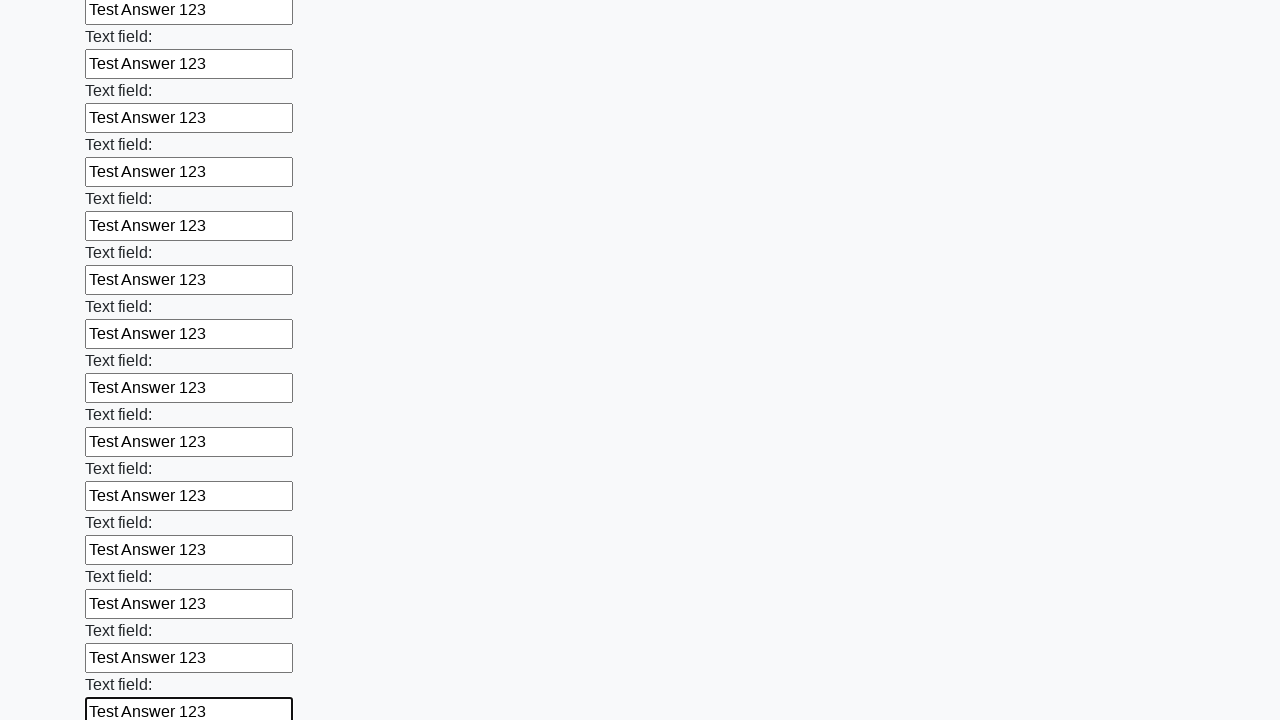

Filled an input field with 'Test Answer 123' on input >> nth=48
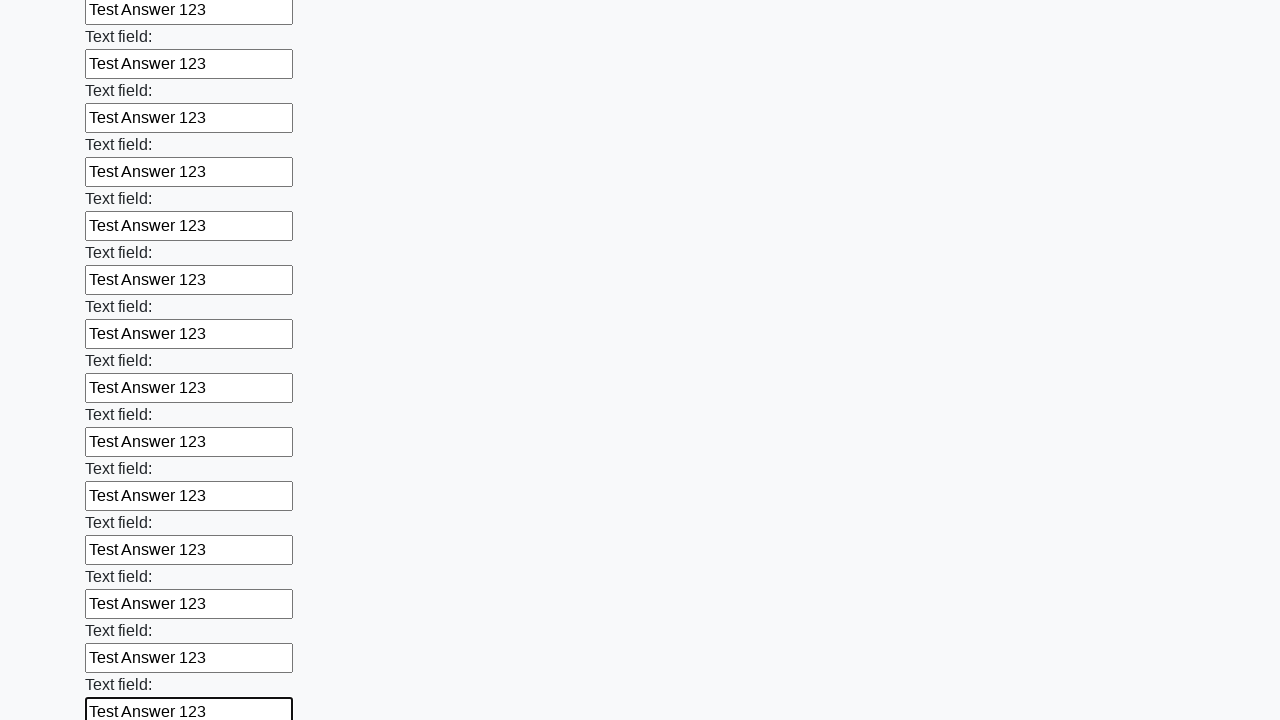

Filled an input field with 'Test Answer 123' on input >> nth=49
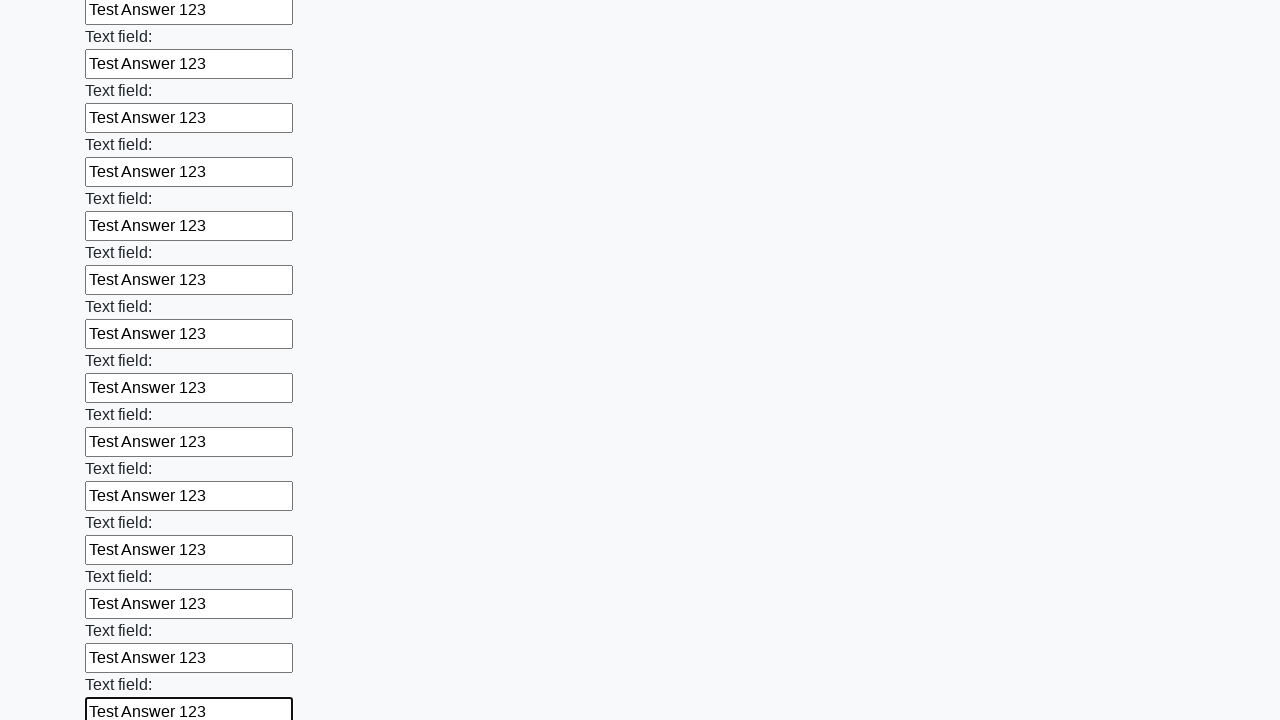

Filled an input field with 'Test Answer 123' on input >> nth=50
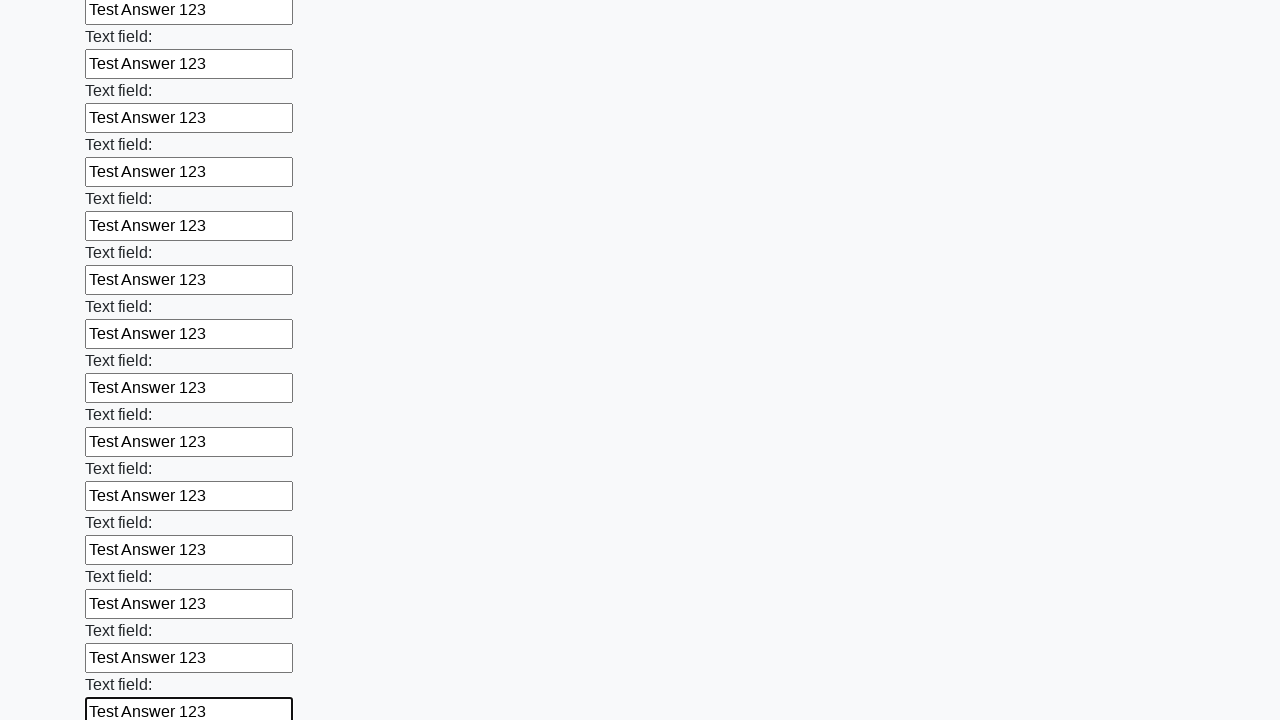

Filled an input field with 'Test Answer 123' on input >> nth=51
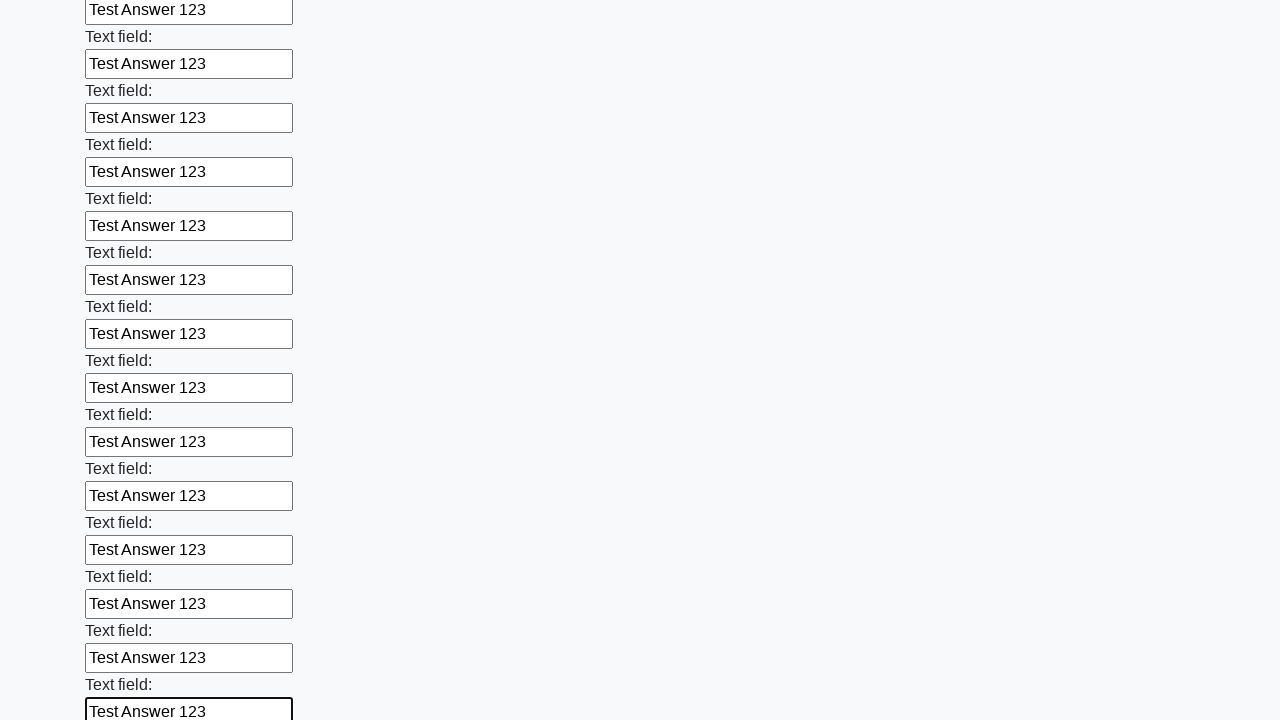

Filled an input field with 'Test Answer 123' on input >> nth=52
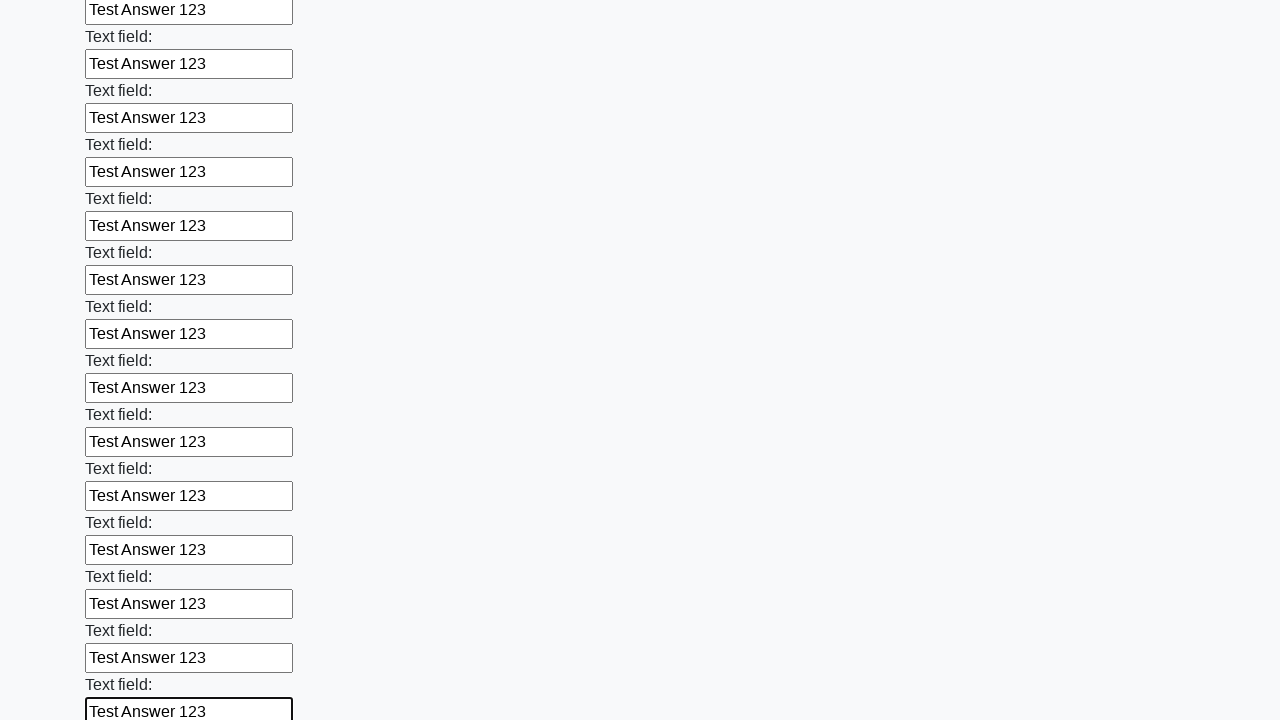

Filled an input field with 'Test Answer 123' on input >> nth=53
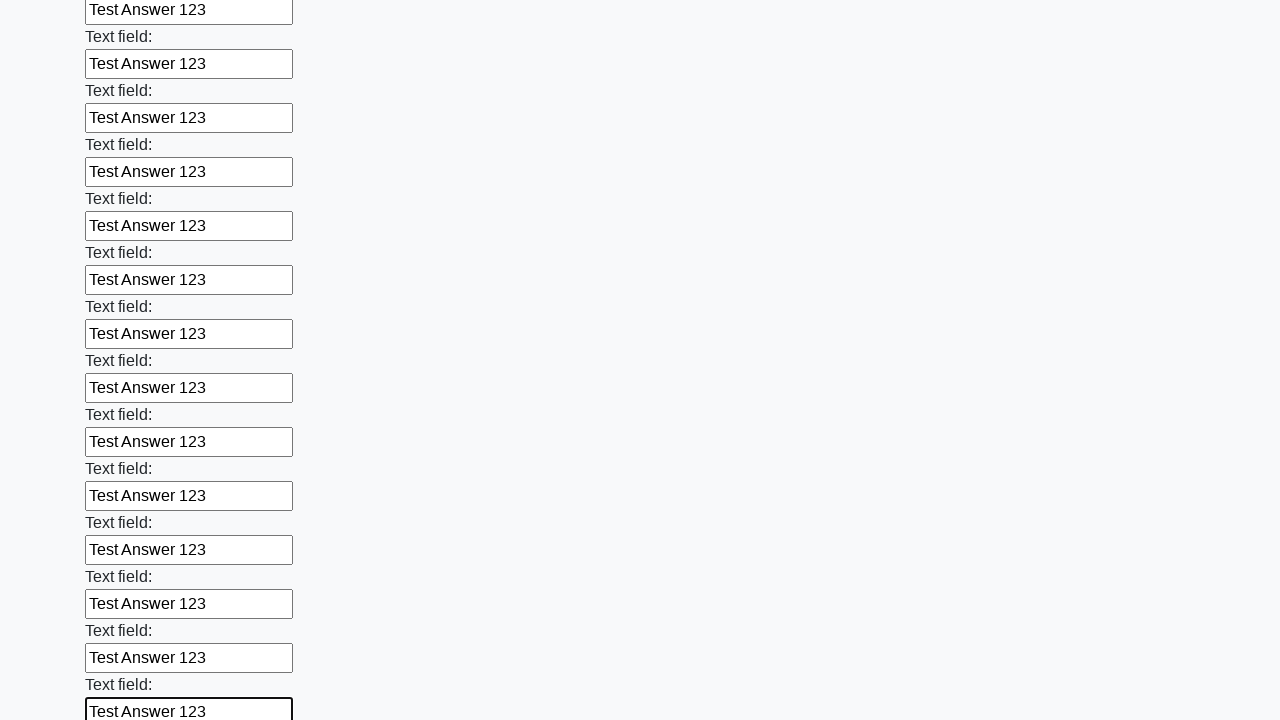

Filled an input field with 'Test Answer 123' on input >> nth=54
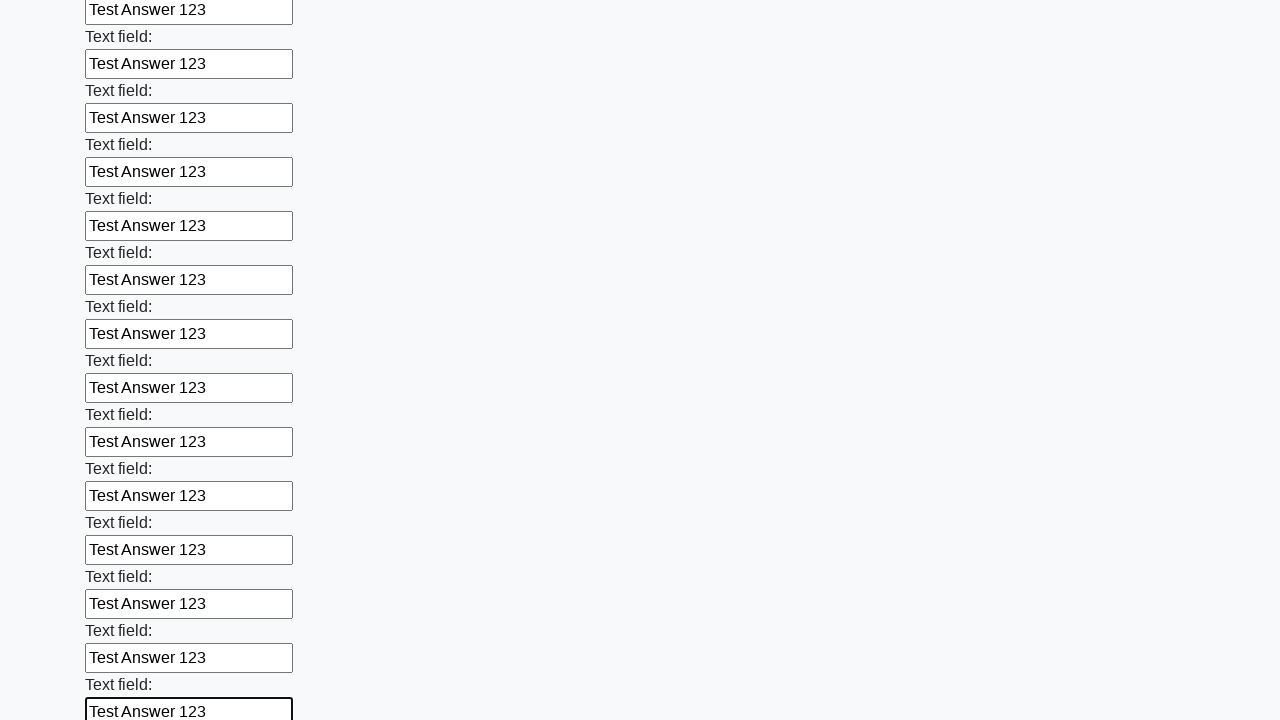

Filled an input field with 'Test Answer 123' on input >> nth=55
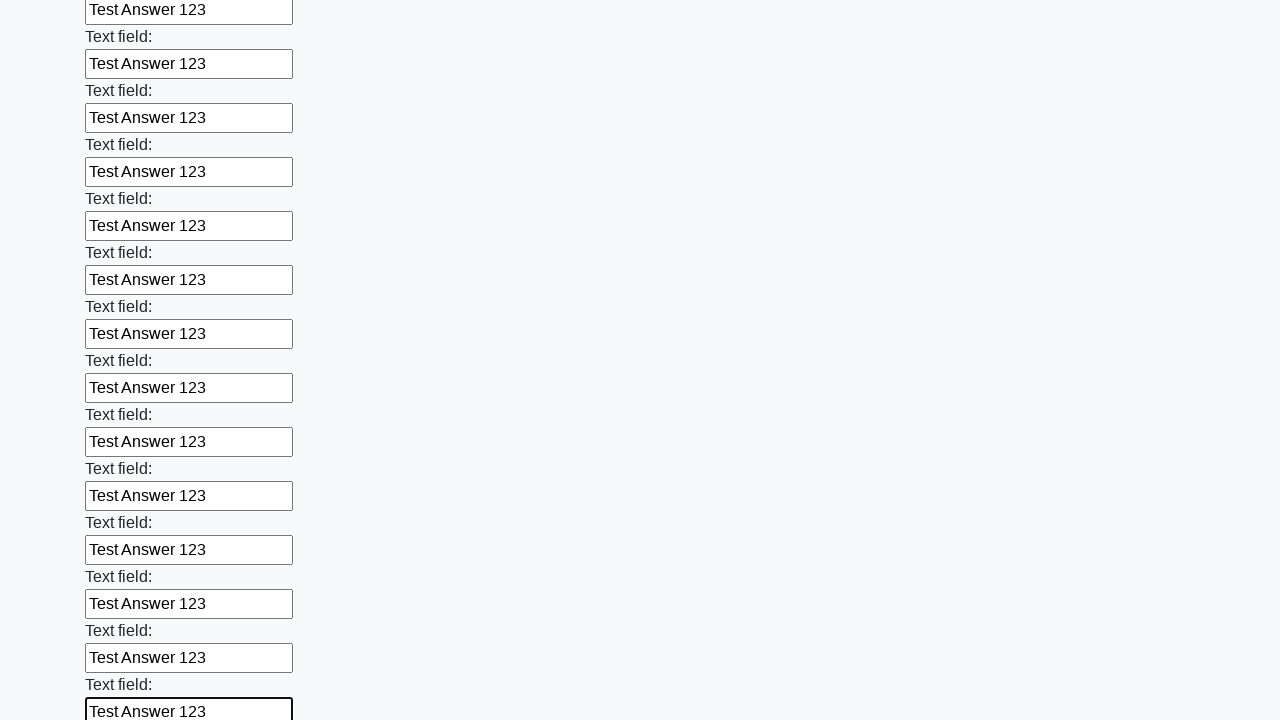

Filled an input field with 'Test Answer 123' on input >> nth=56
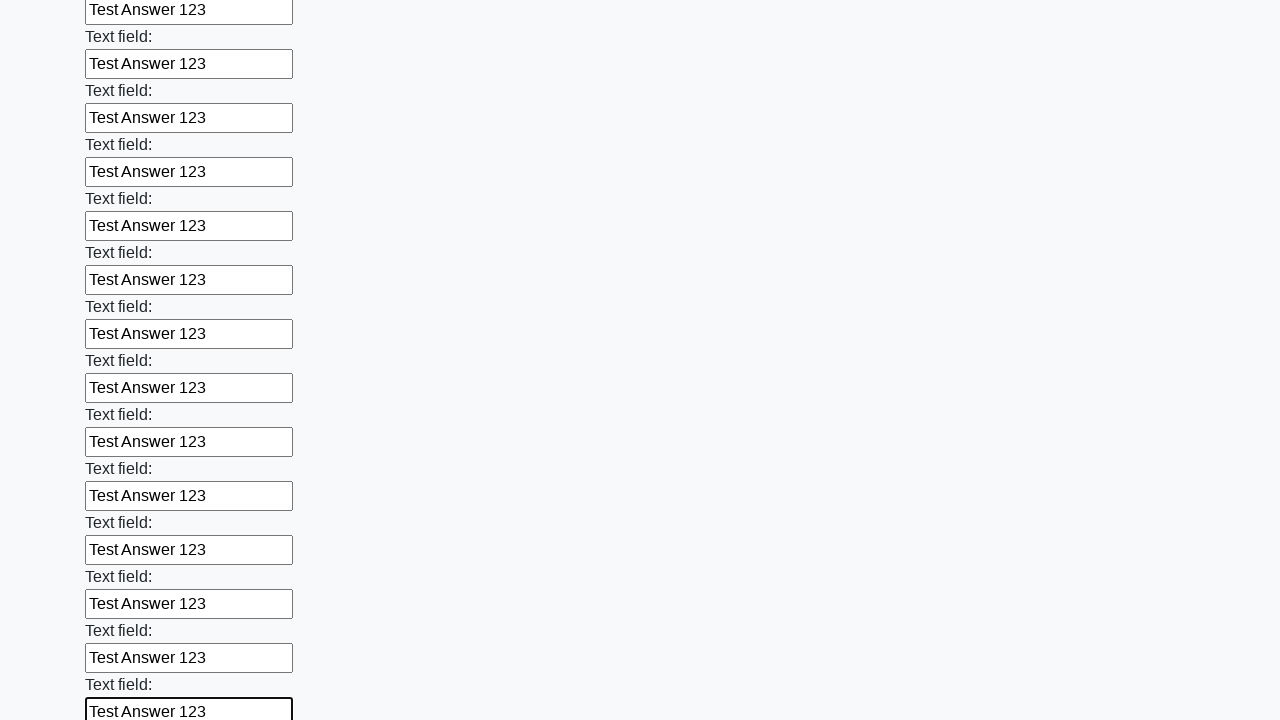

Filled an input field with 'Test Answer 123' on input >> nth=57
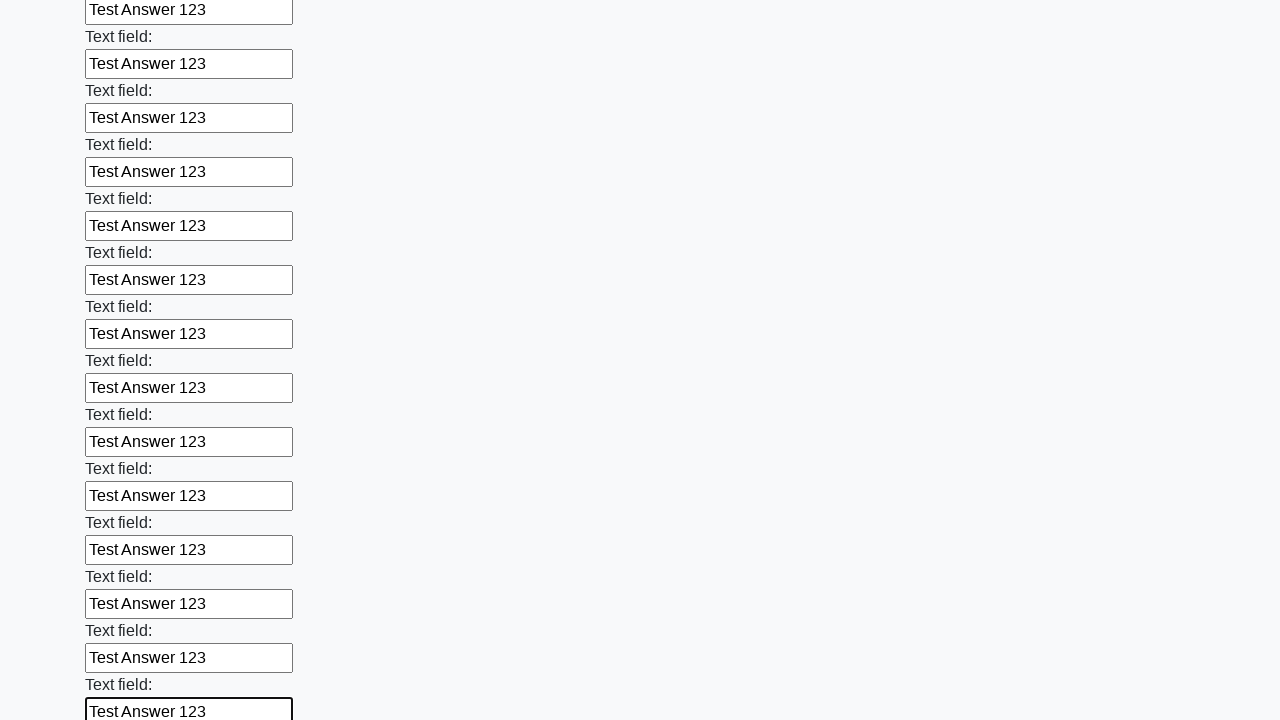

Filled an input field with 'Test Answer 123' on input >> nth=58
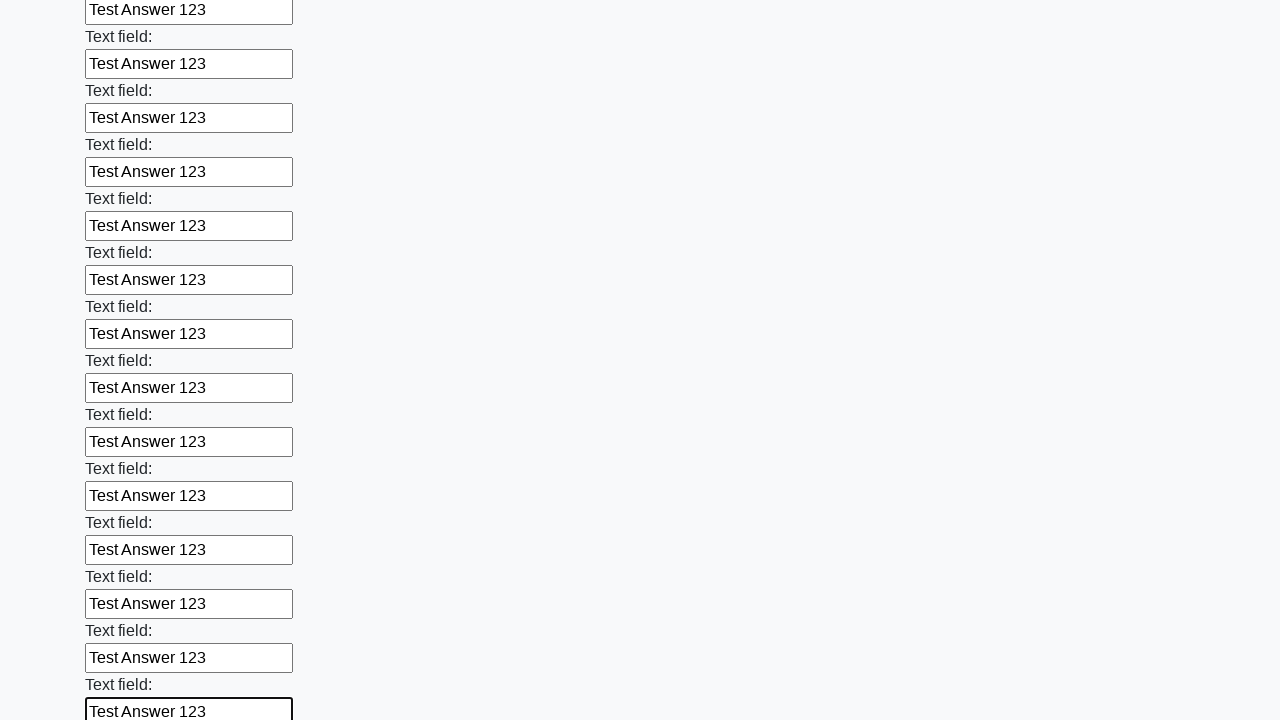

Filled an input field with 'Test Answer 123' on input >> nth=59
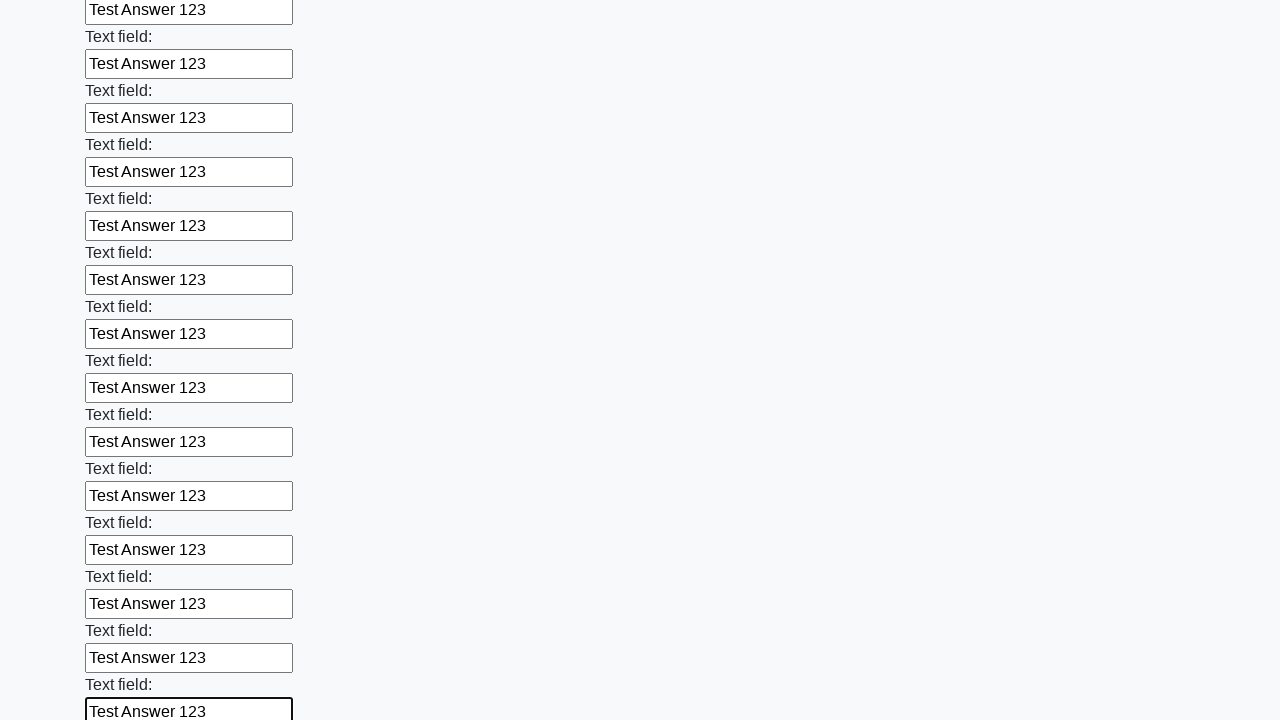

Filled an input field with 'Test Answer 123' on input >> nth=60
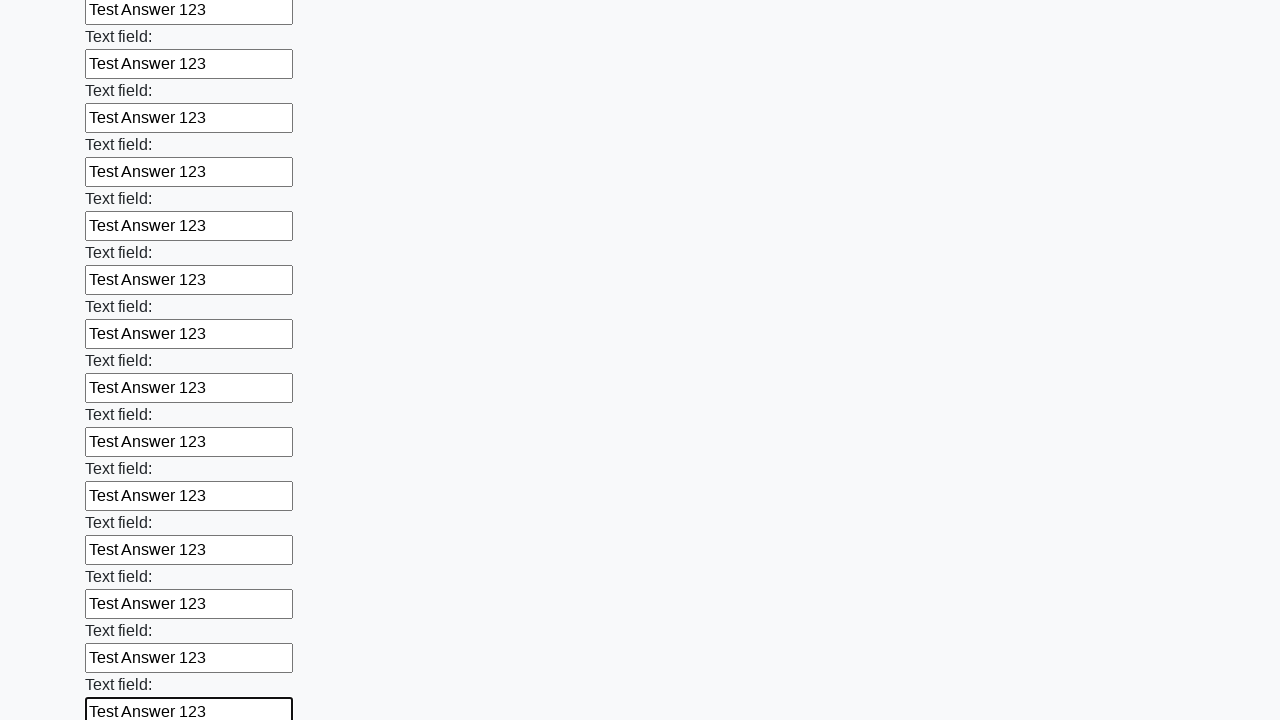

Filled an input field with 'Test Answer 123' on input >> nth=61
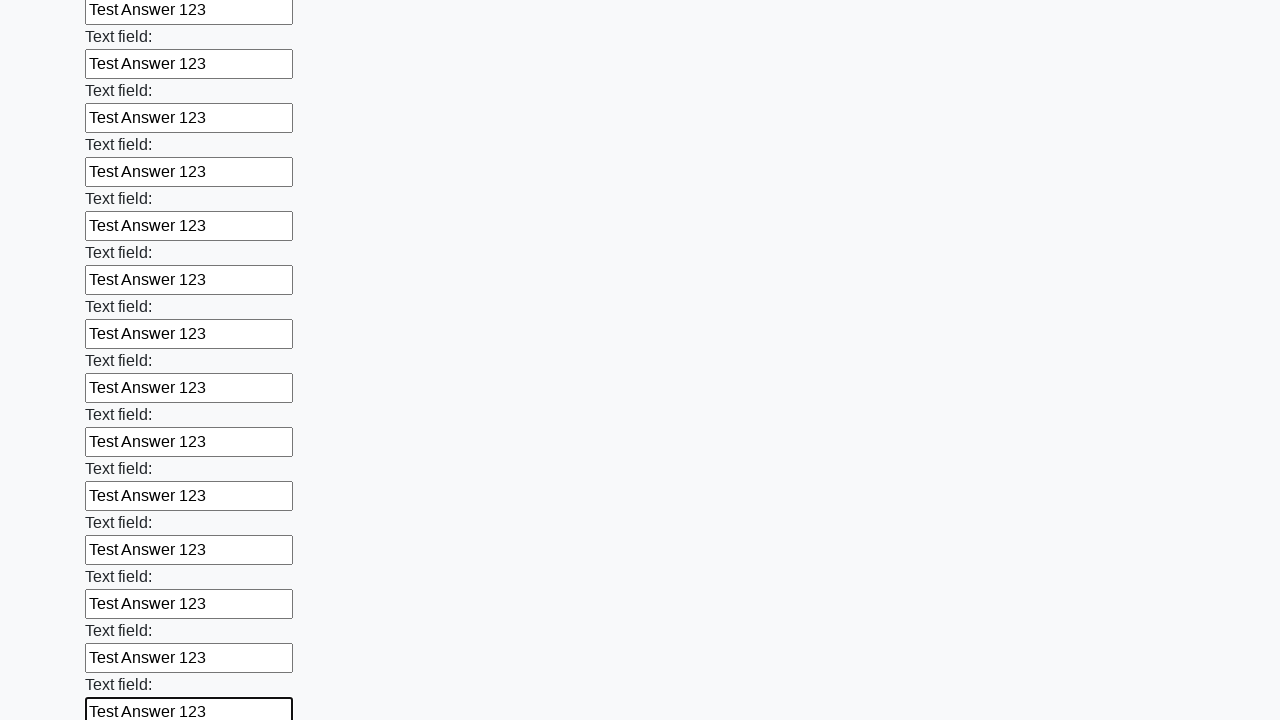

Filled an input field with 'Test Answer 123' on input >> nth=62
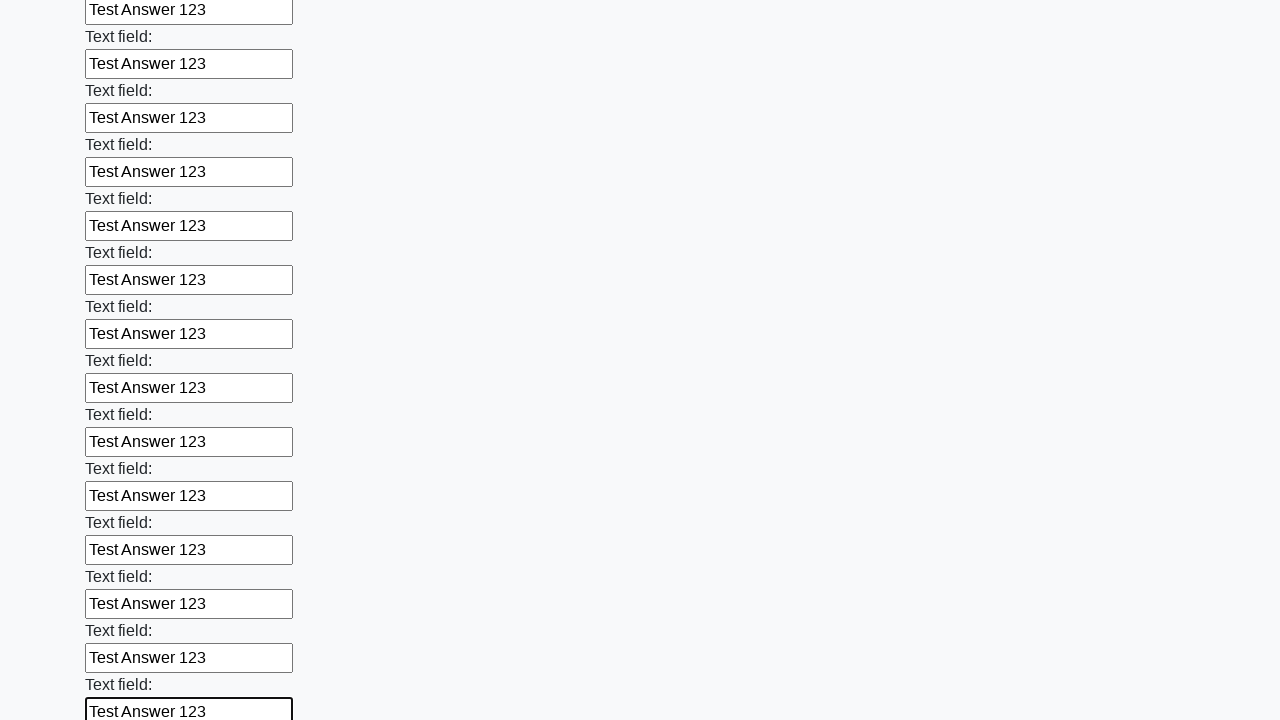

Filled an input field with 'Test Answer 123' on input >> nth=63
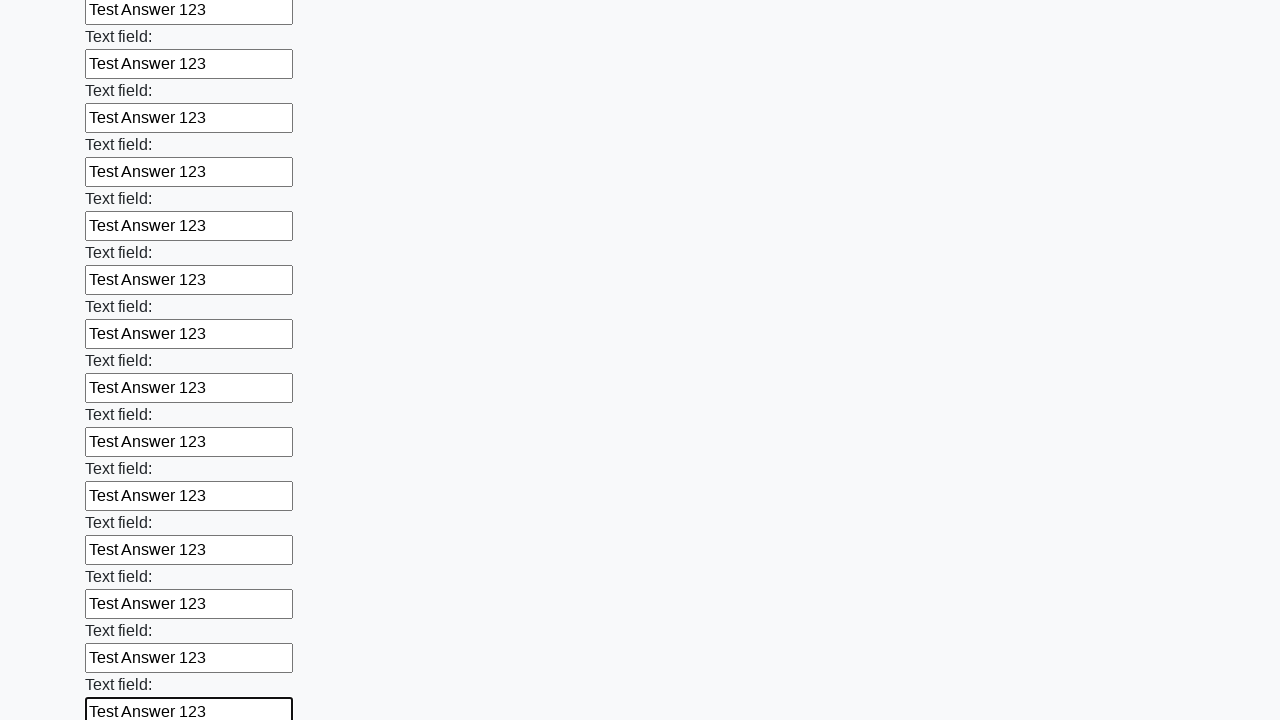

Filled an input field with 'Test Answer 123' on input >> nth=64
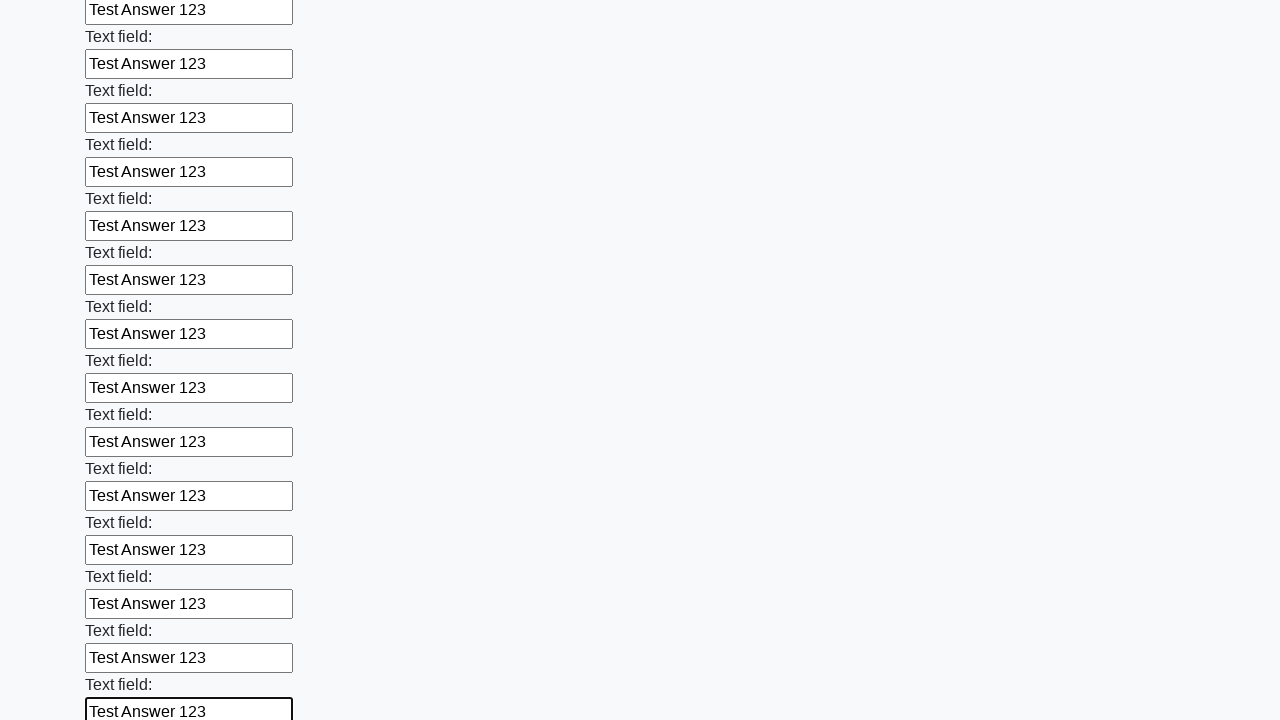

Filled an input field with 'Test Answer 123' on input >> nth=65
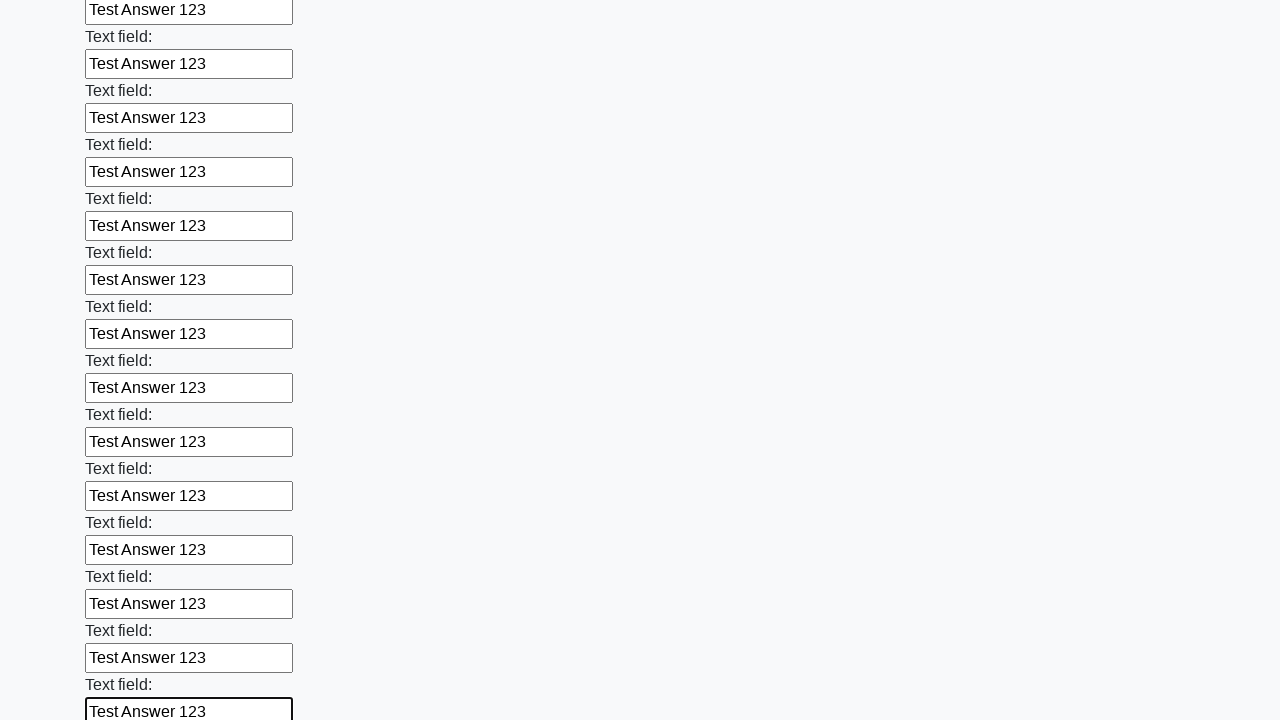

Filled an input field with 'Test Answer 123' on input >> nth=66
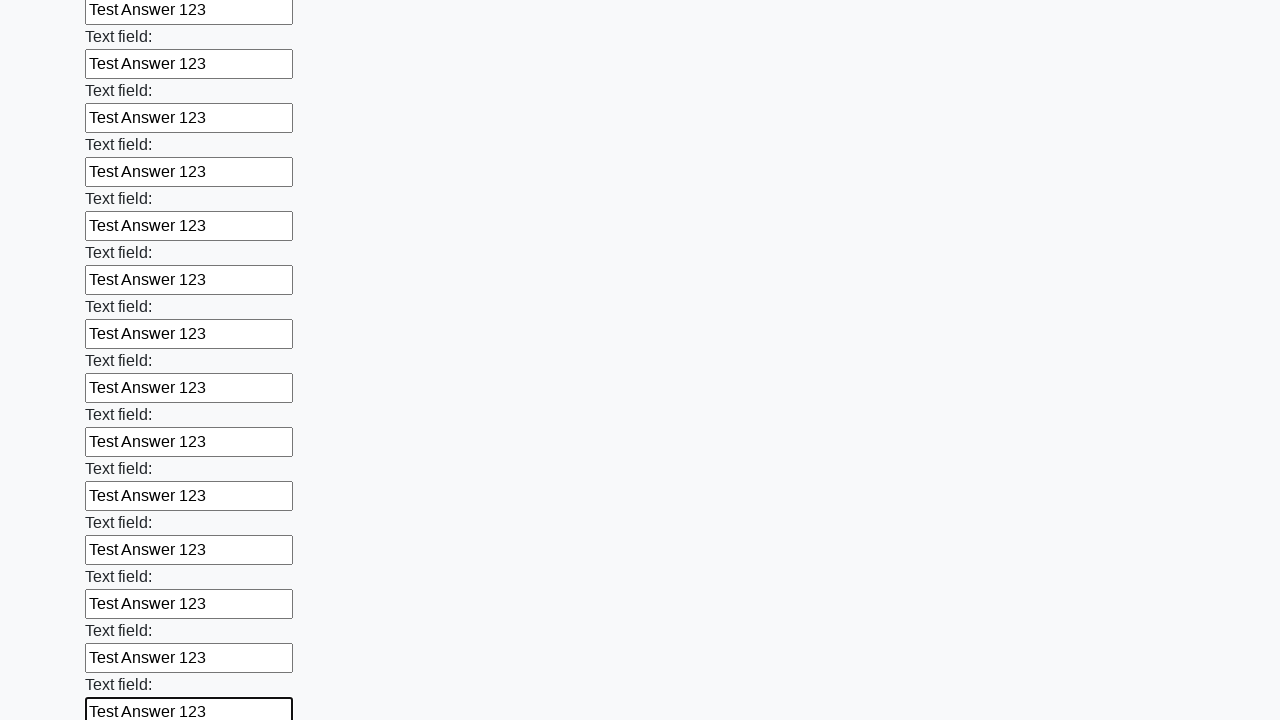

Filled an input field with 'Test Answer 123' on input >> nth=67
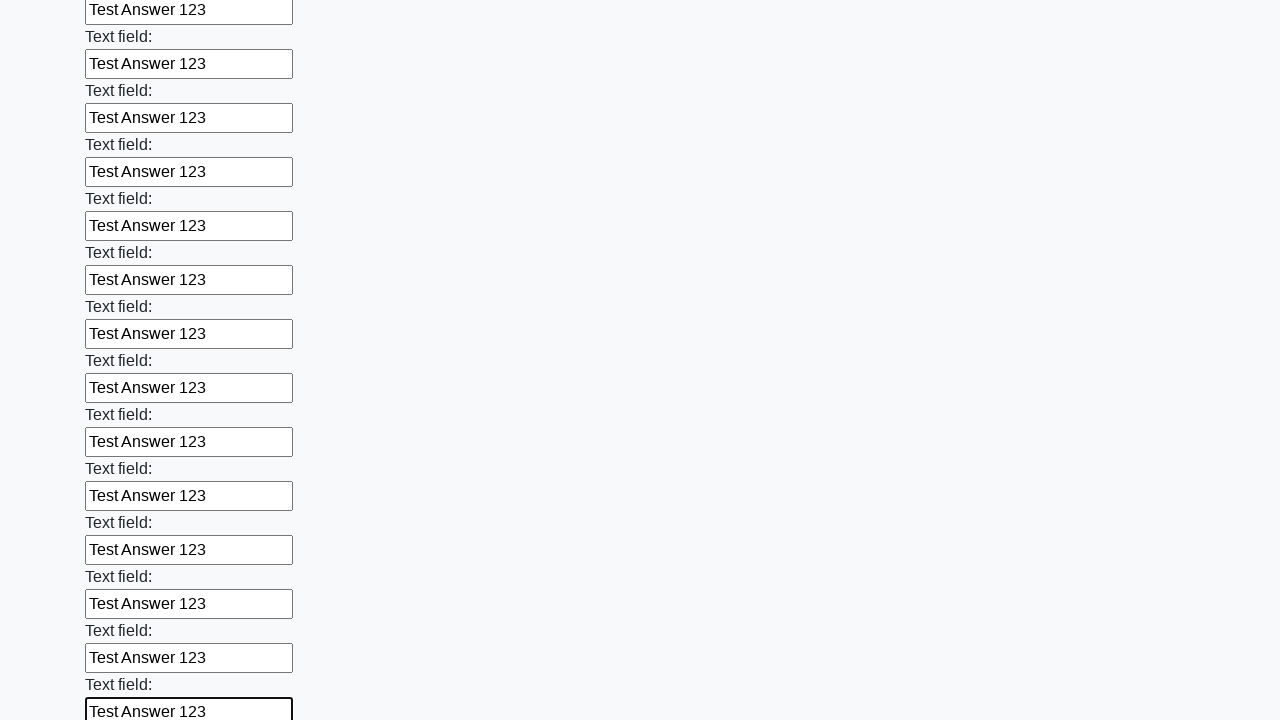

Filled an input field with 'Test Answer 123' on input >> nth=68
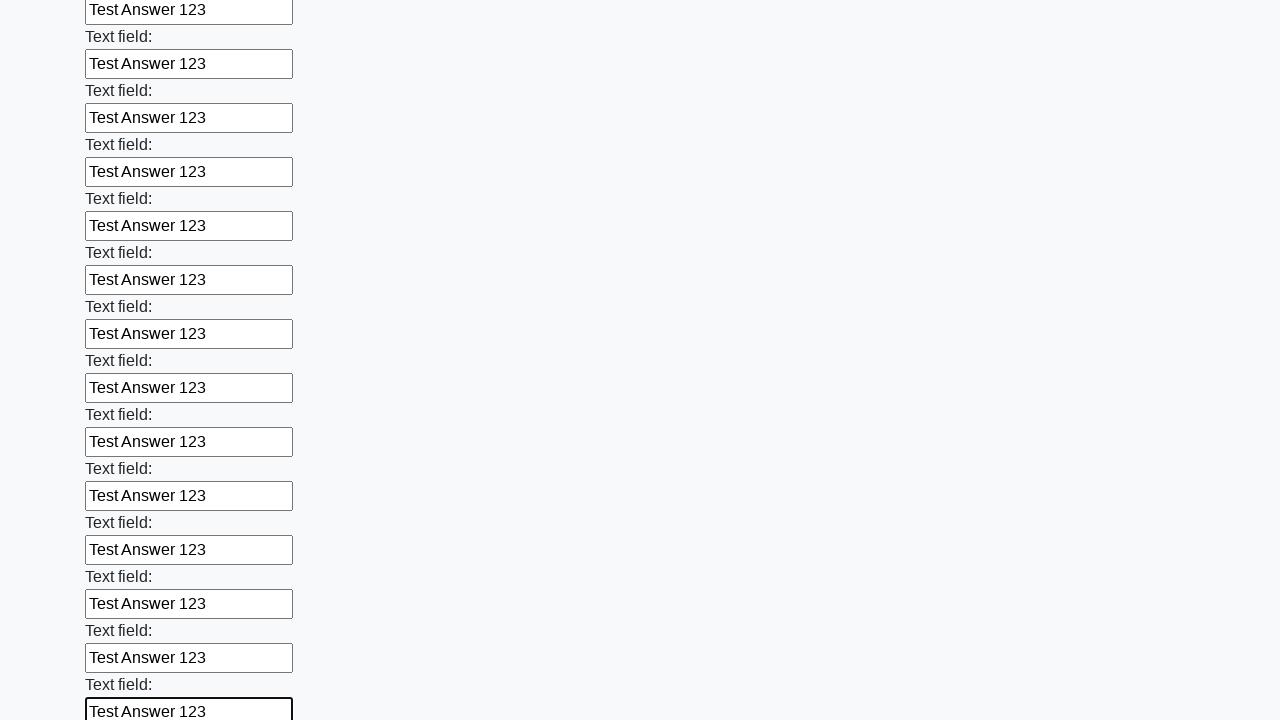

Filled an input field with 'Test Answer 123' on input >> nth=69
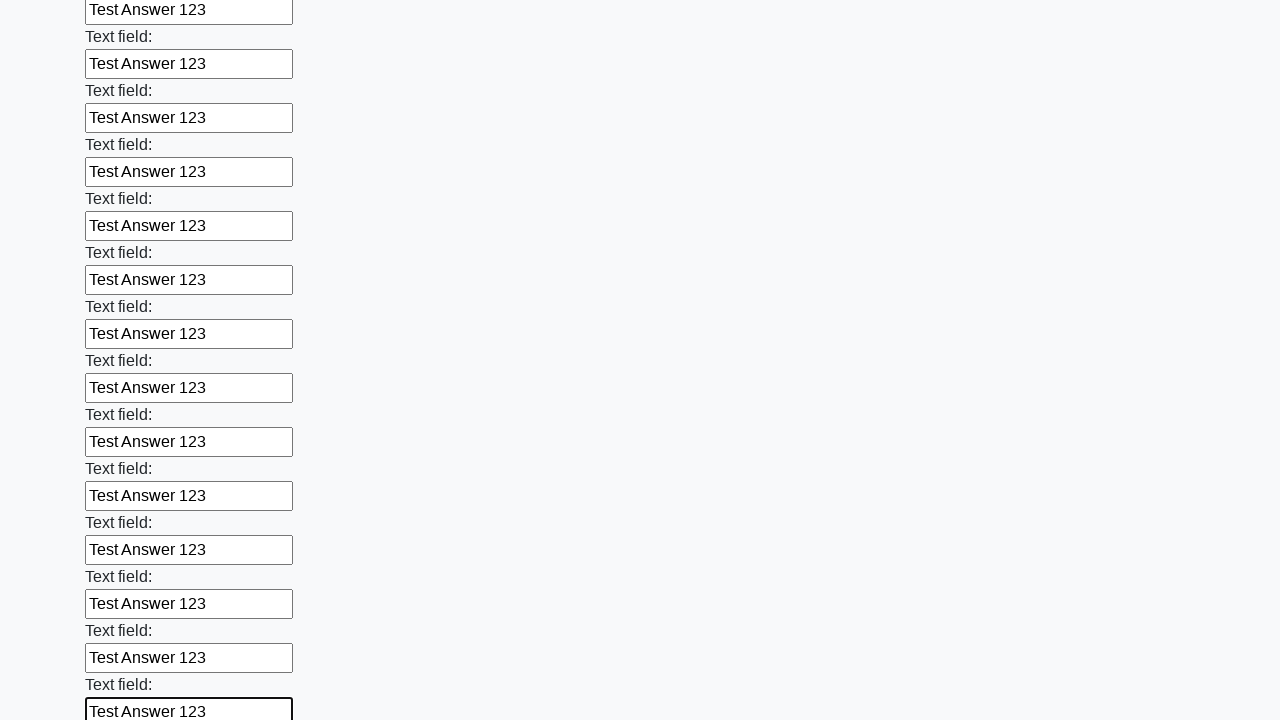

Filled an input field with 'Test Answer 123' on input >> nth=70
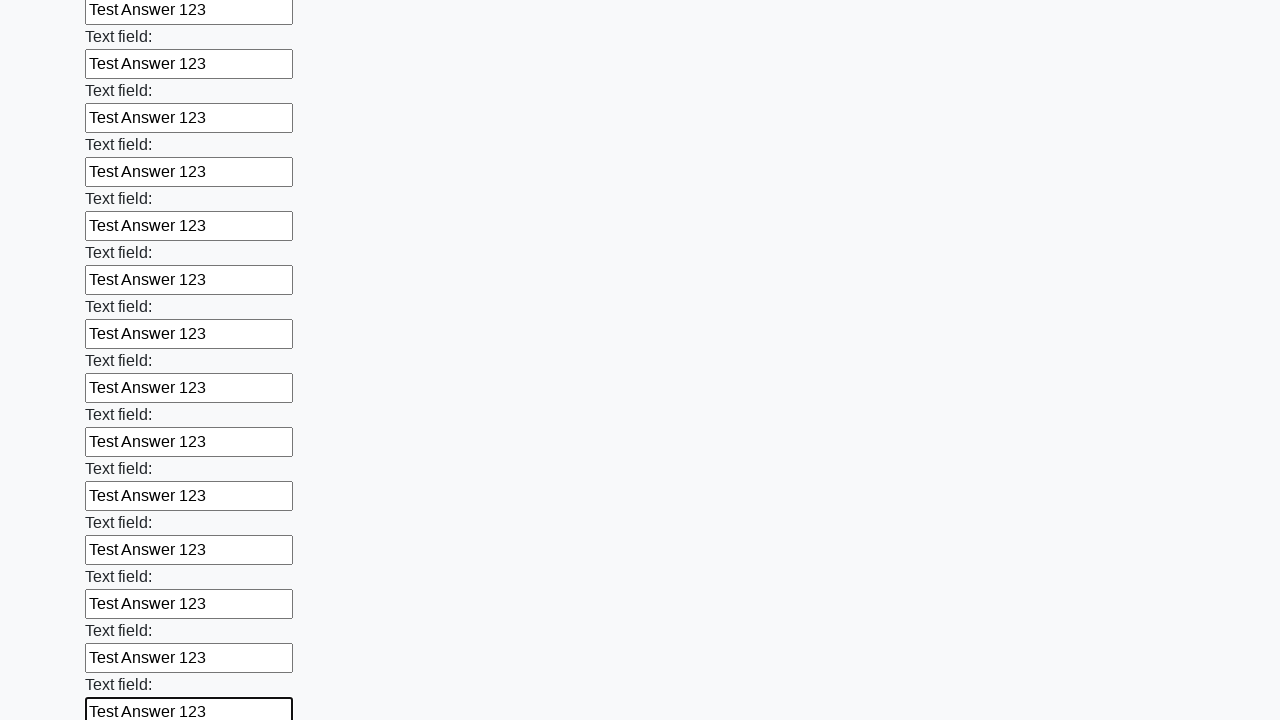

Filled an input field with 'Test Answer 123' on input >> nth=71
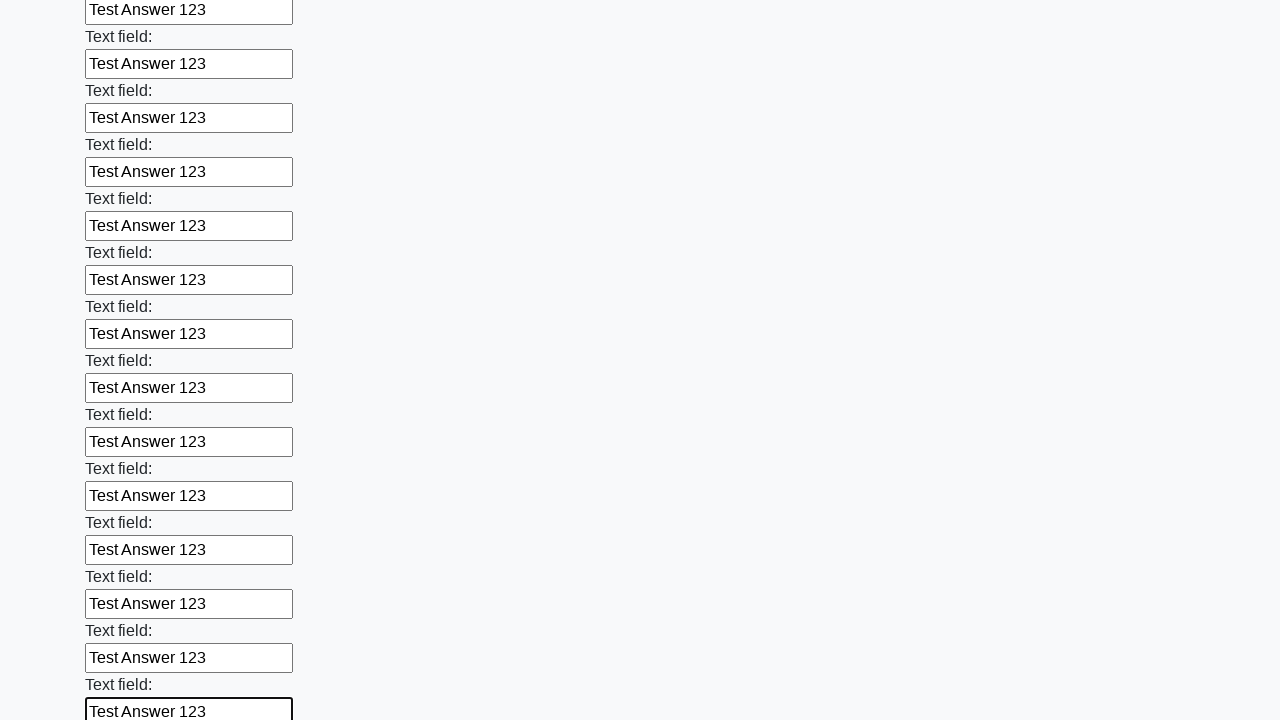

Filled an input field with 'Test Answer 123' on input >> nth=72
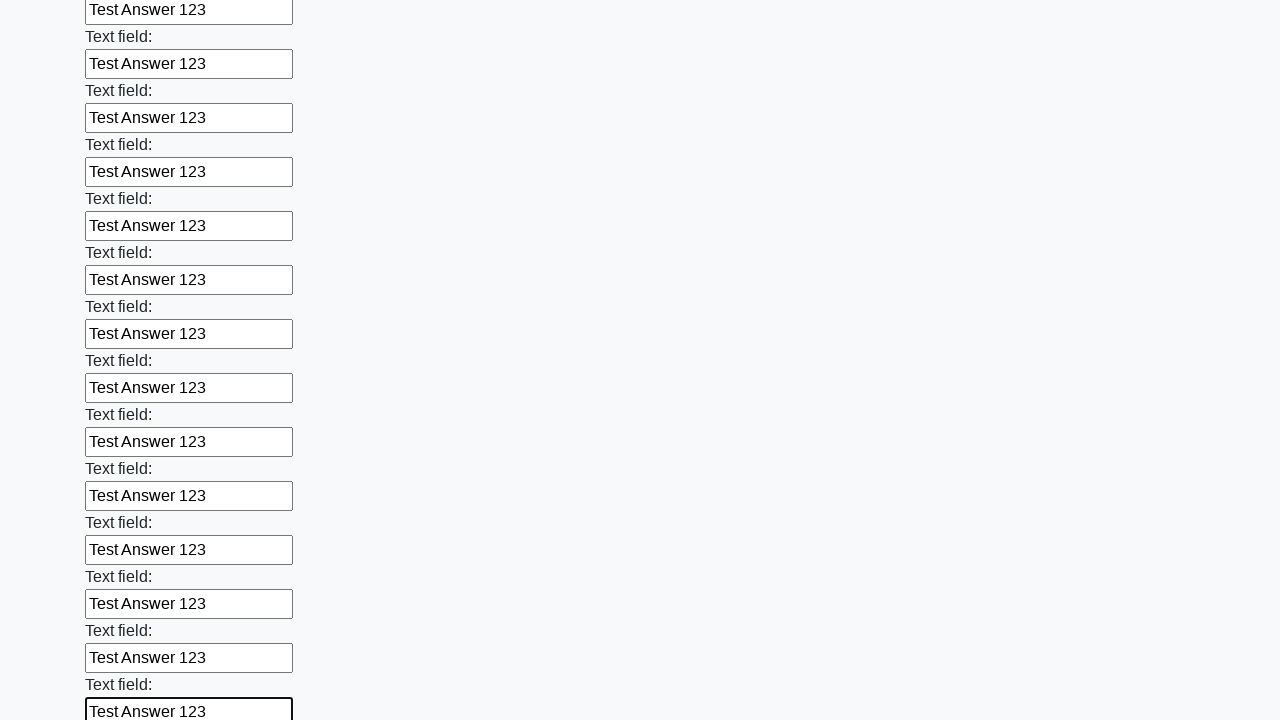

Filled an input field with 'Test Answer 123' on input >> nth=73
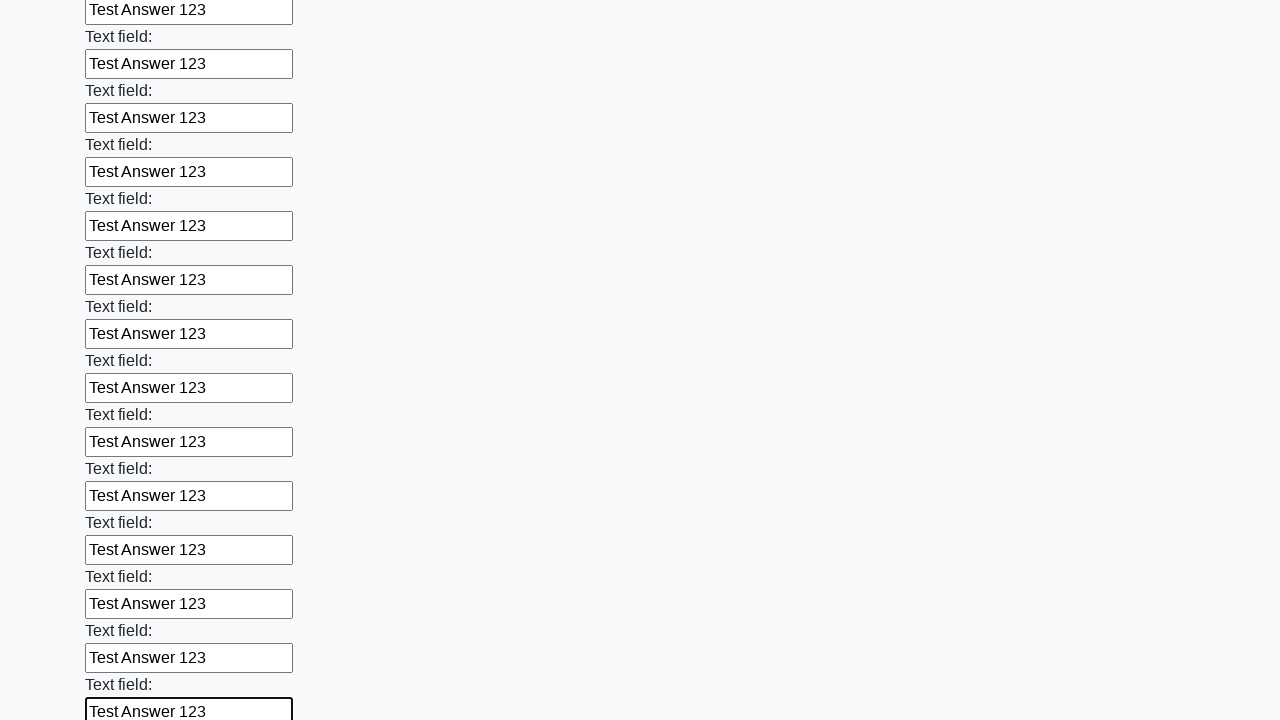

Filled an input field with 'Test Answer 123' on input >> nth=74
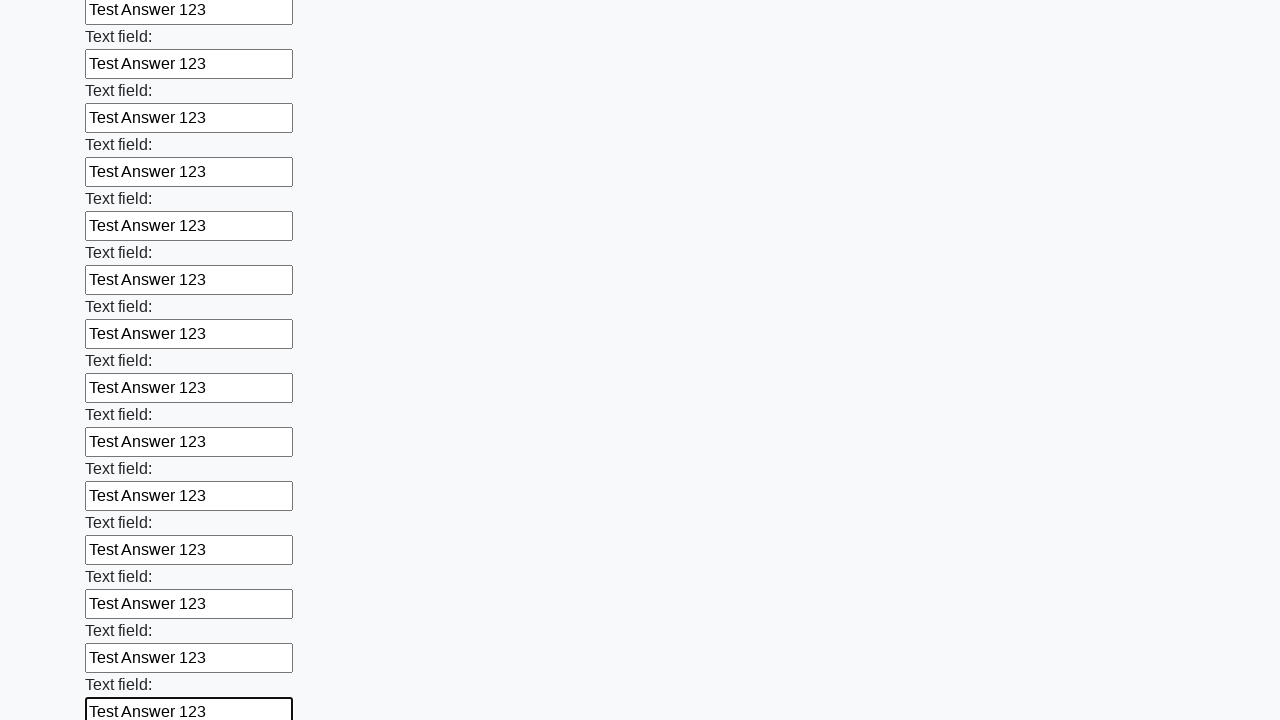

Filled an input field with 'Test Answer 123' on input >> nth=75
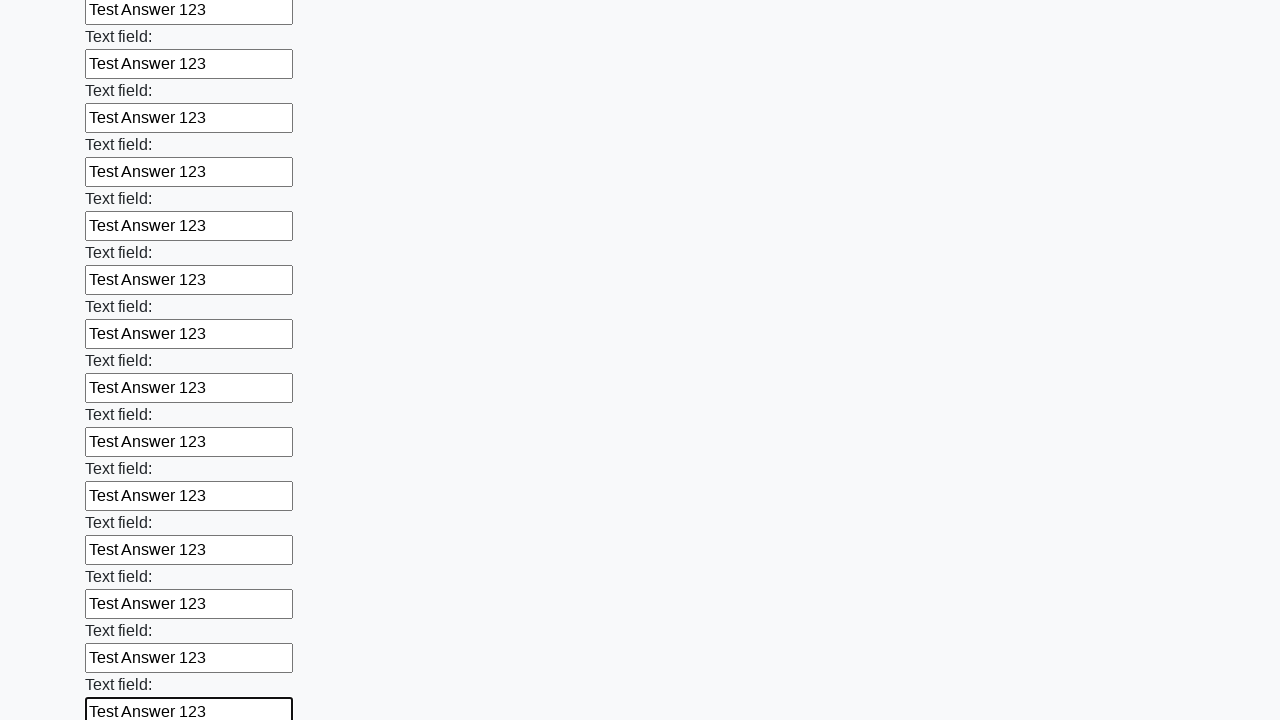

Filled an input field with 'Test Answer 123' on input >> nth=76
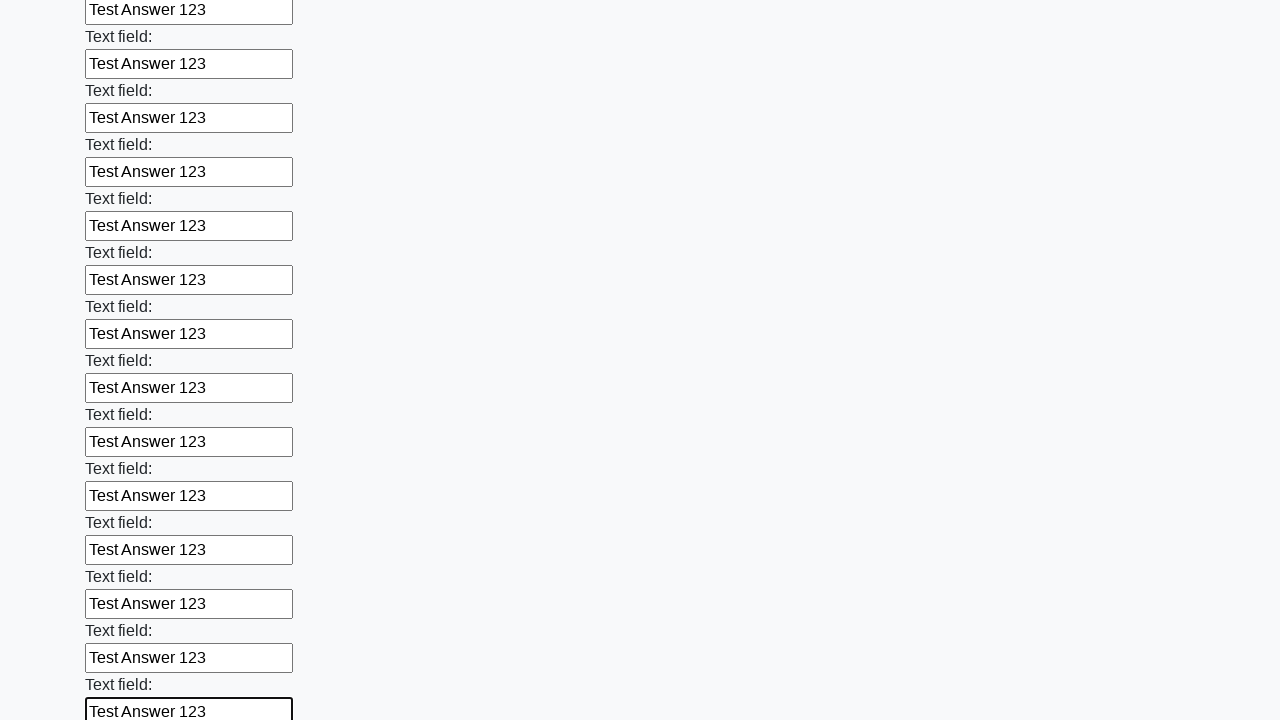

Filled an input field with 'Test Answer 123' on input >> nth=77
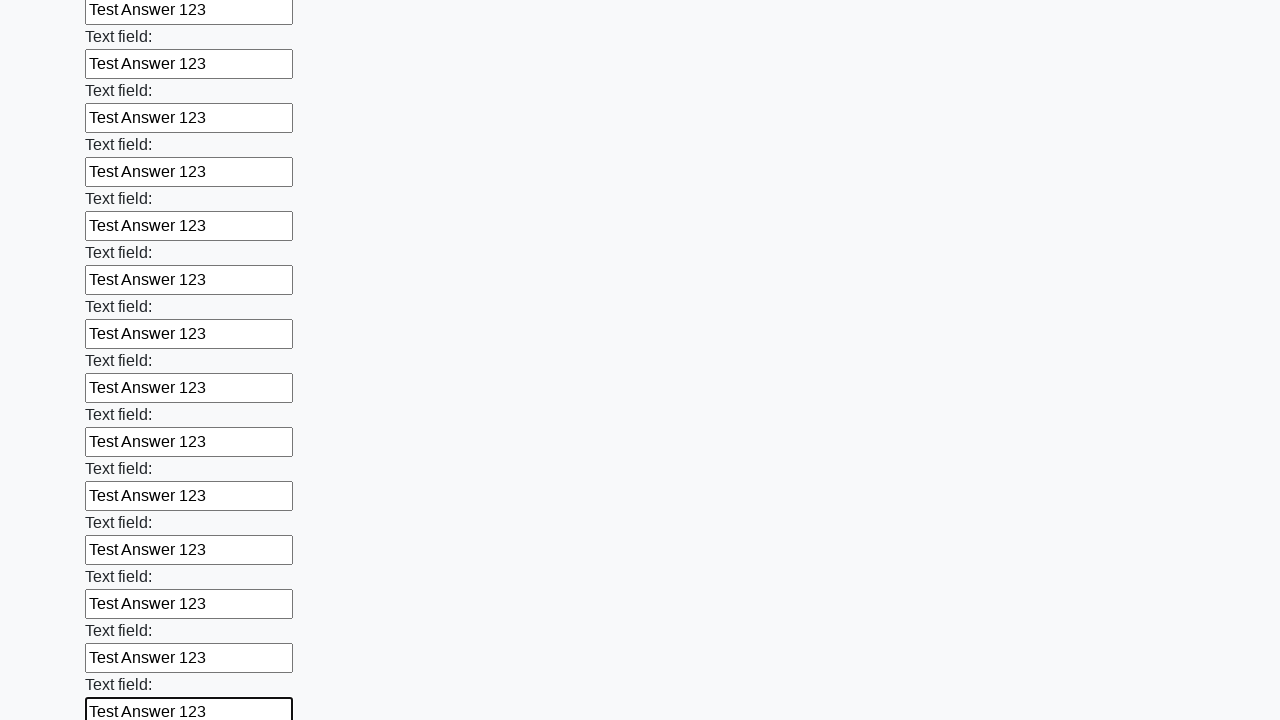

Filled an input field with 'Test Answer 123' on input >> nth=78
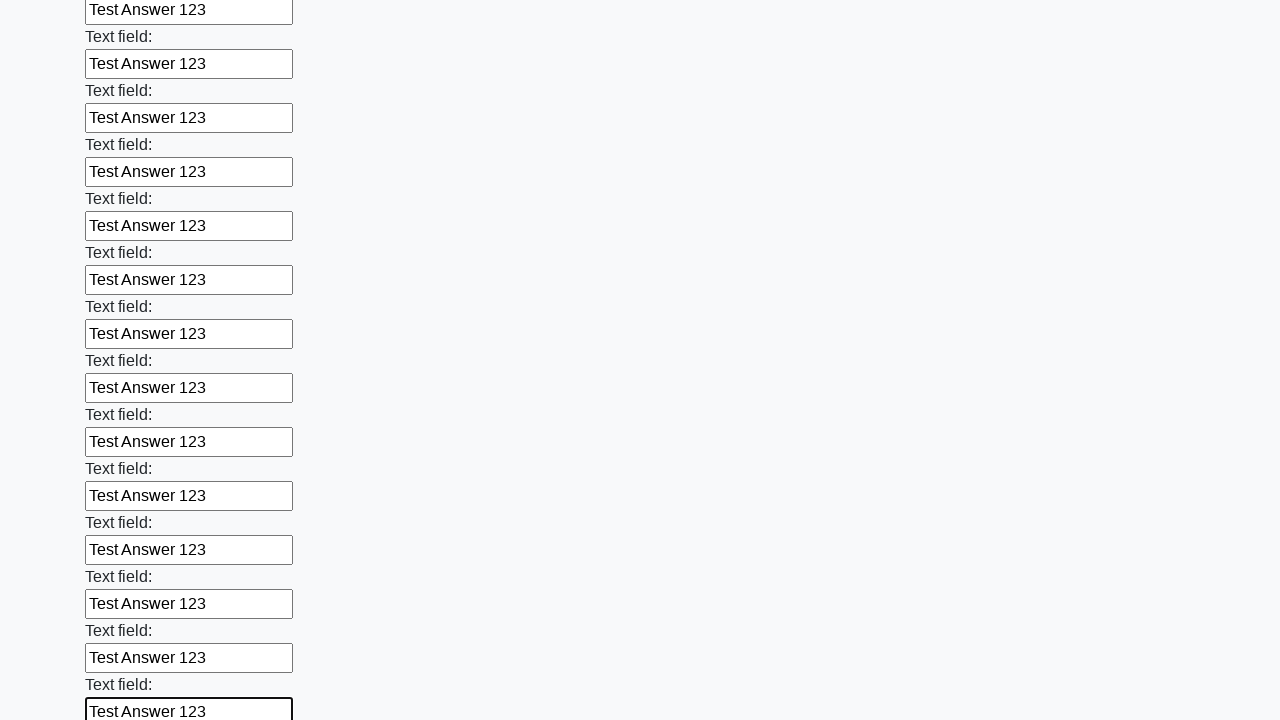

Filled an input field with 'Test Answer 123' on input >> nth=79
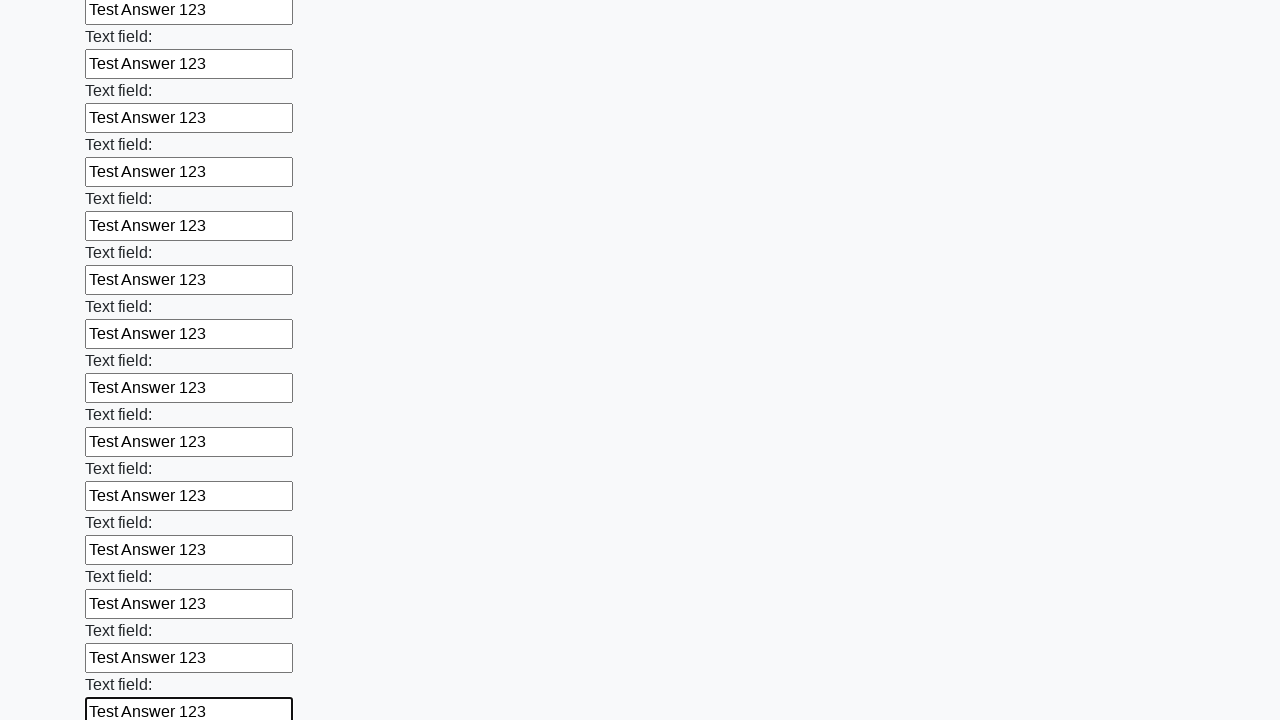

Filled an input field with 'Test Answer 123' on input >> nth=80
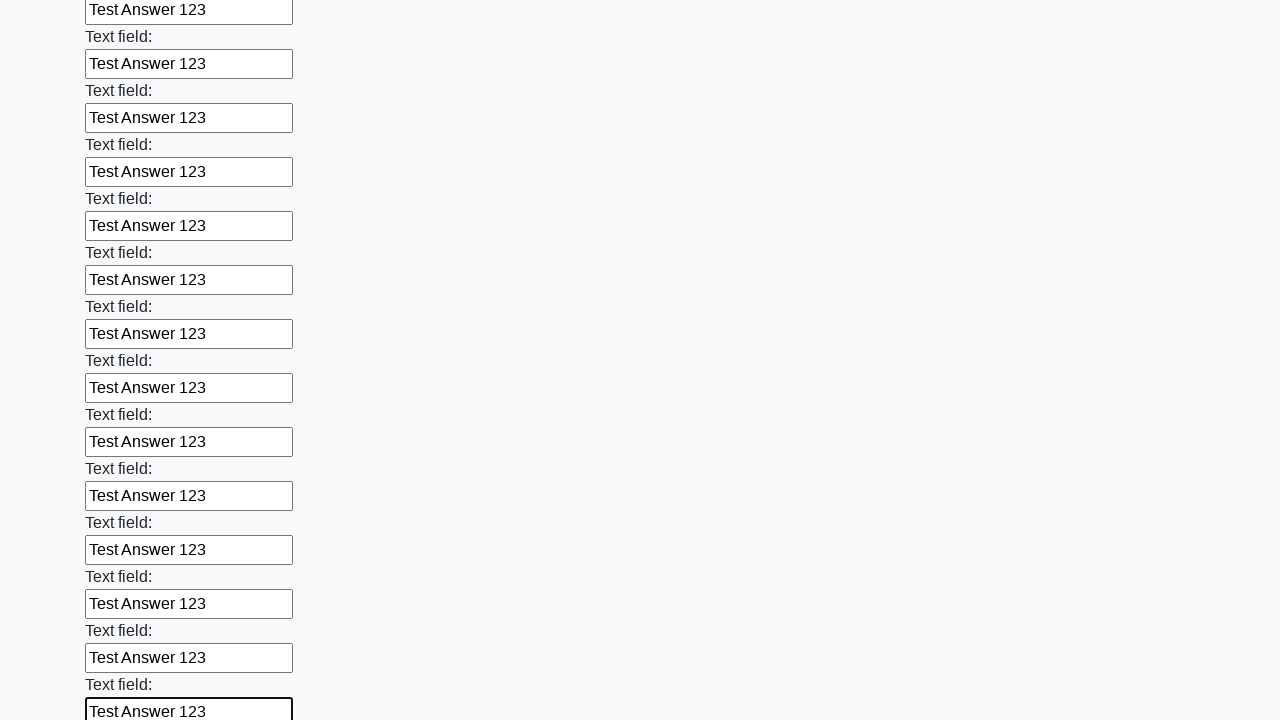

Filled an input field with 'Test Answer 123' on input >> nth=81
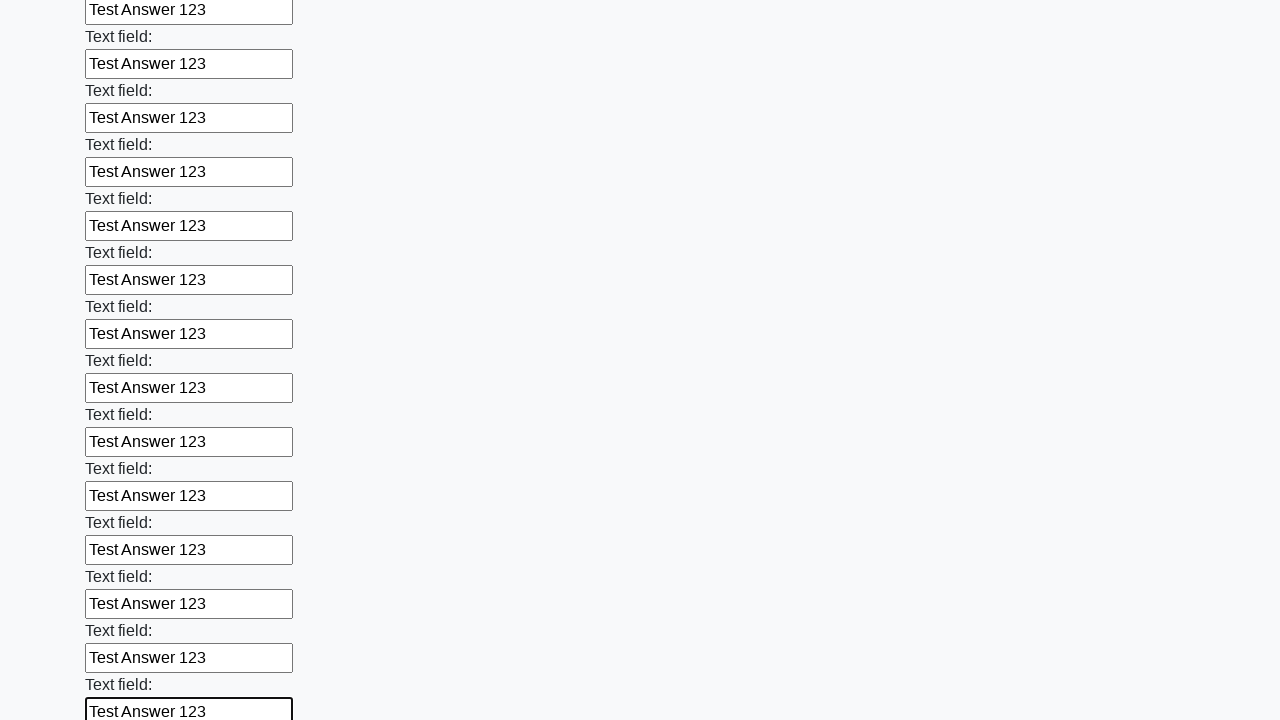

Filled an input field with 'Test Answer 123' on input >> nth=82
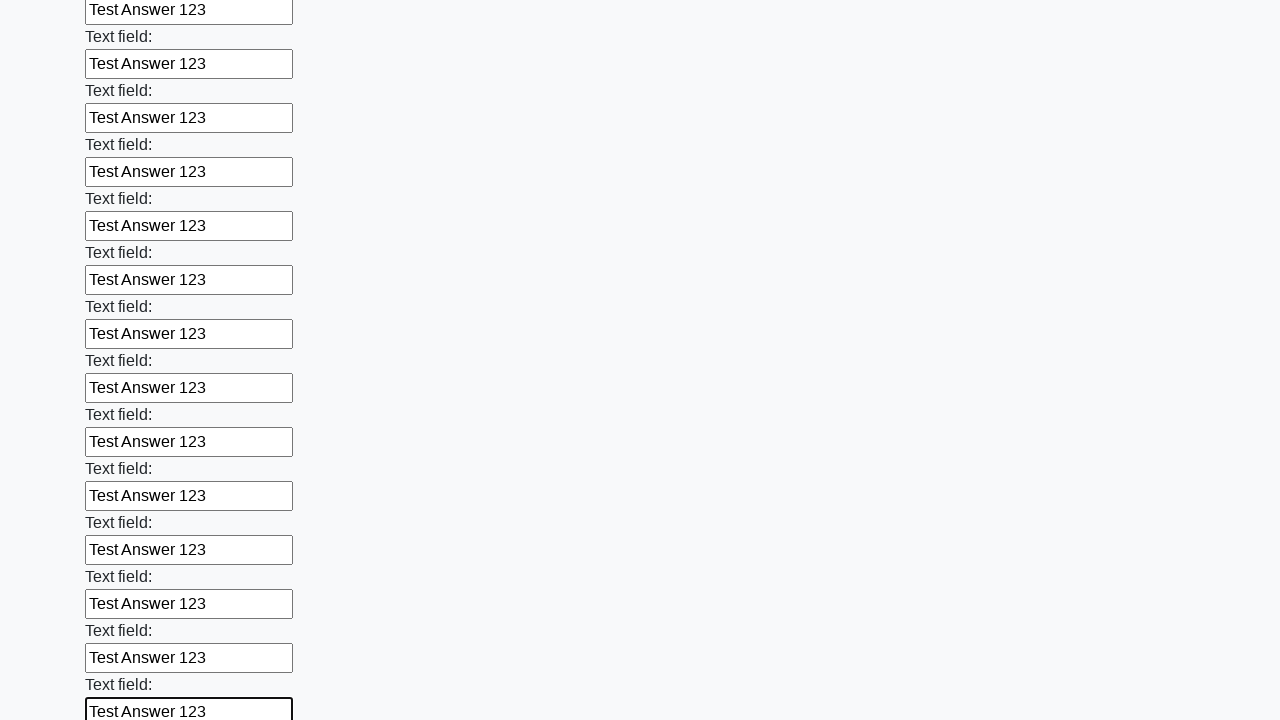

Filled an input field with 'Test Answer 123' on input >> nth=83
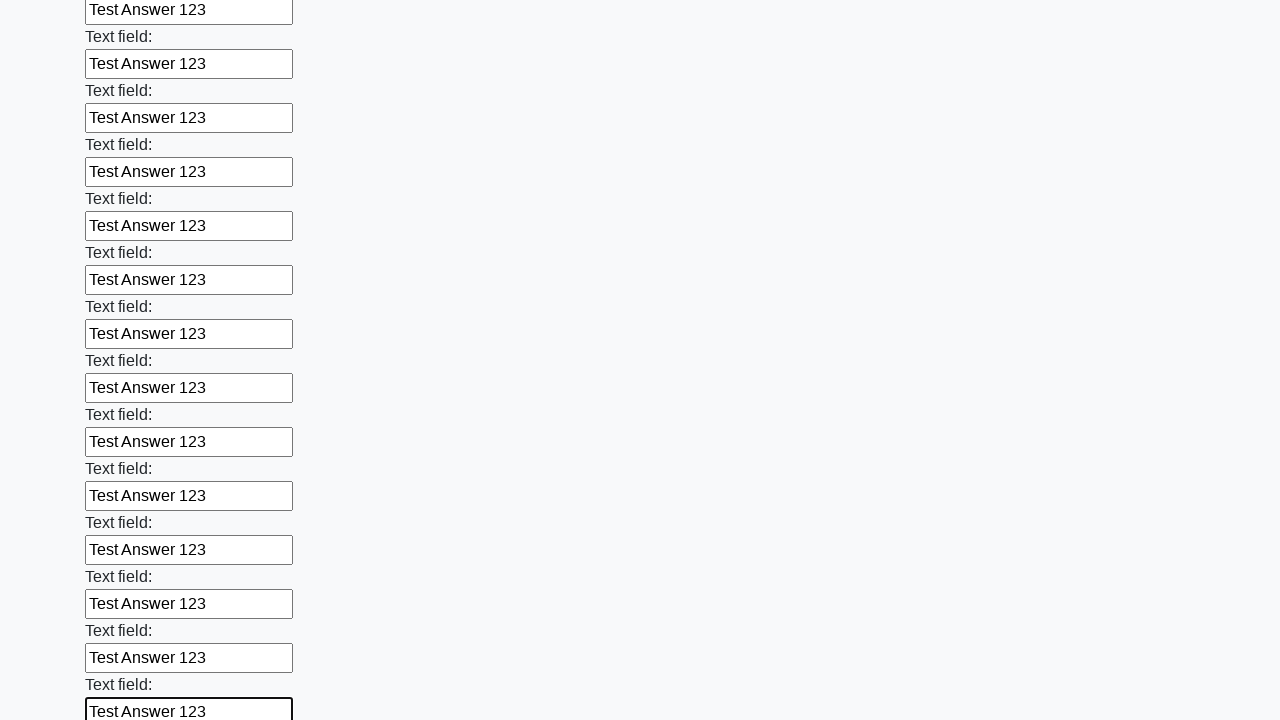

Filled an input field with 'Test Answer 123' on input >> nth=84
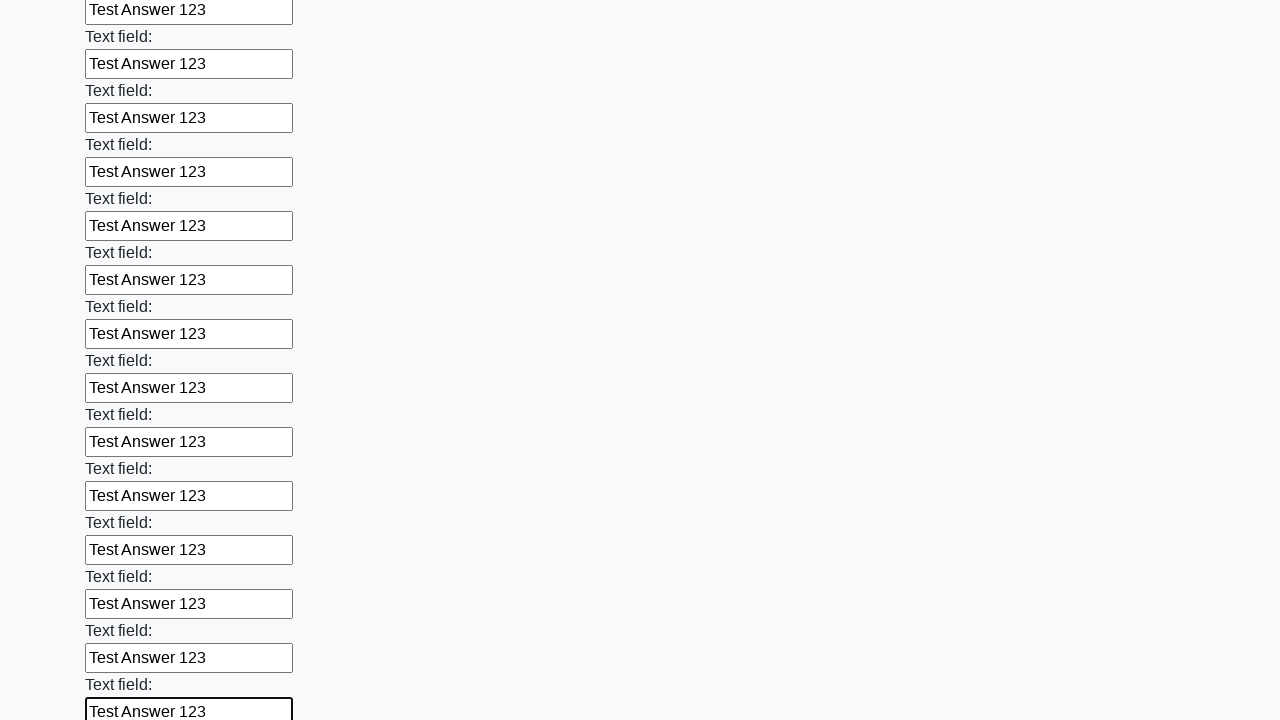

Filled an input field with 'Test Answer 123' on input >> nth=85
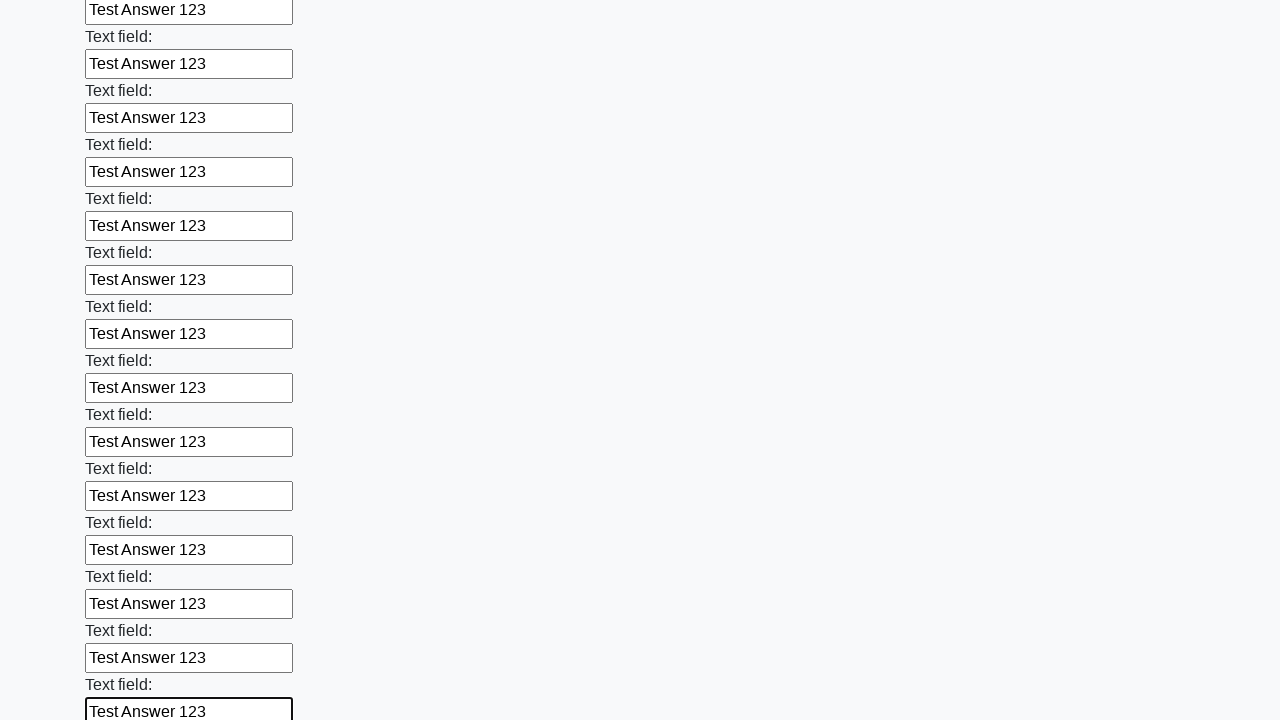

Filled an input field with 'Test Answer 123' on input >> nth=86
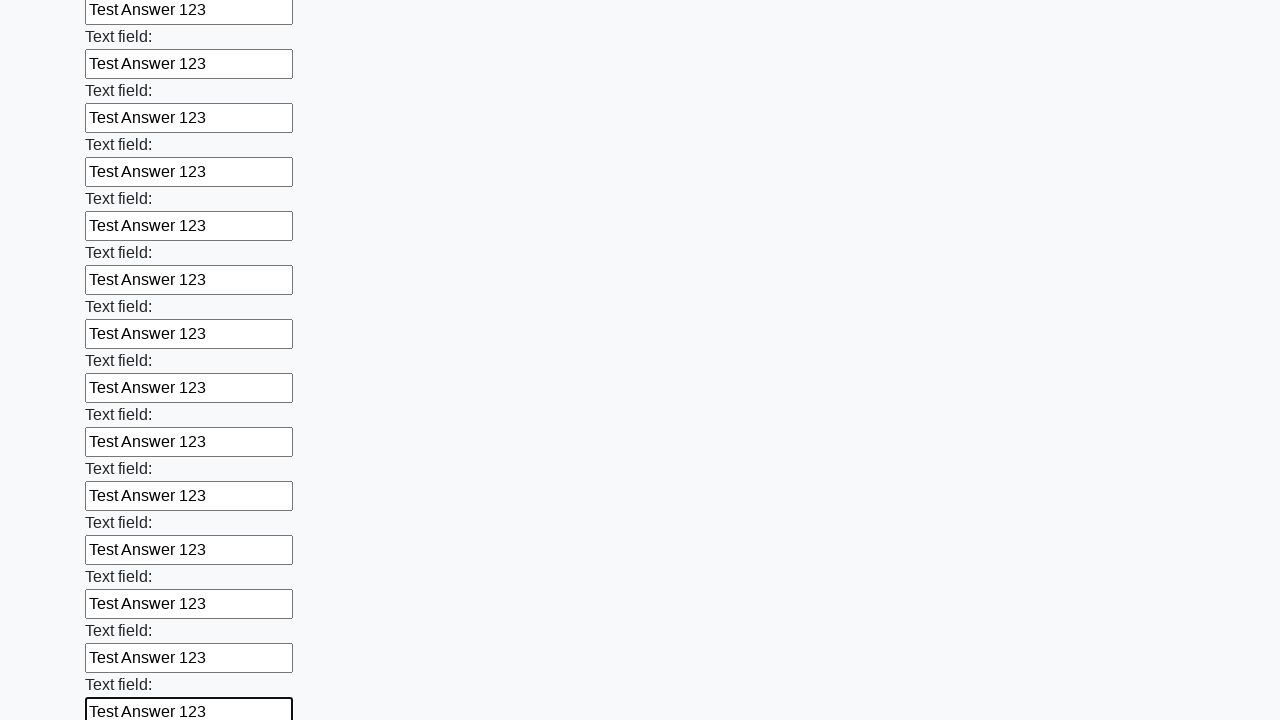

Filled an input field with 'Test Answer 123' on input >> nth=87
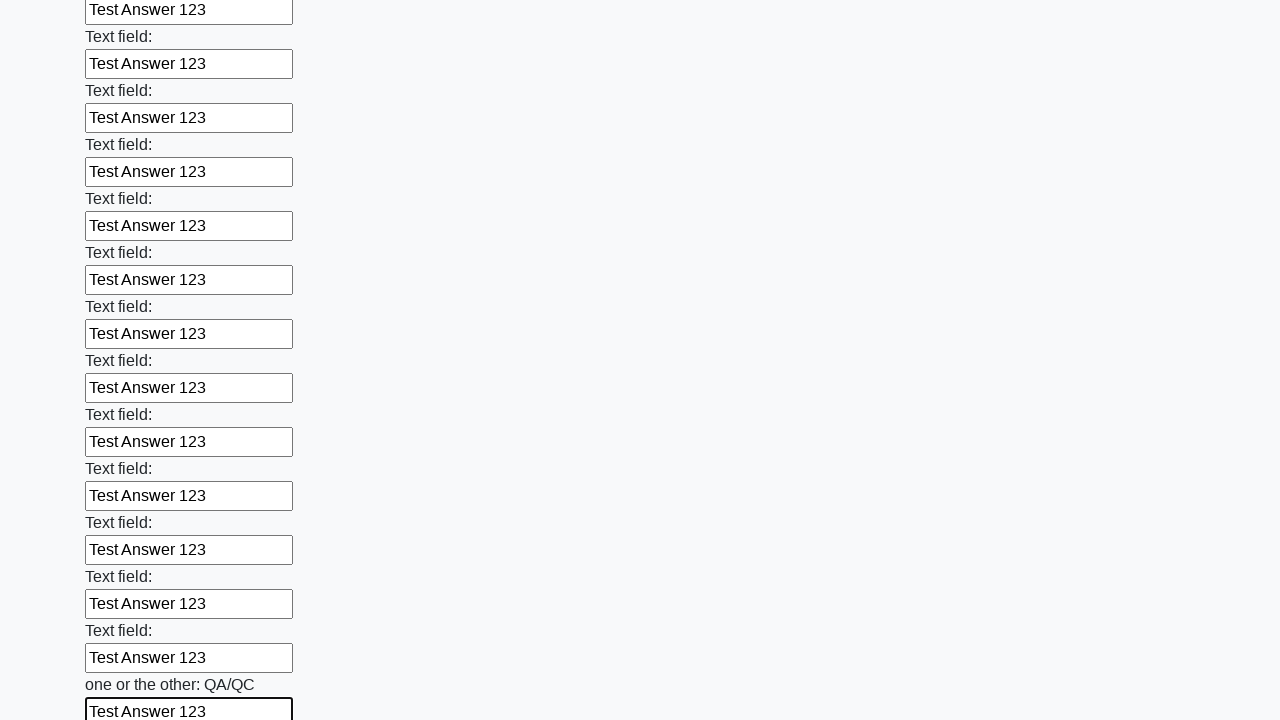

Filled an input field with 'Test Answer 123' on input >> nth=88
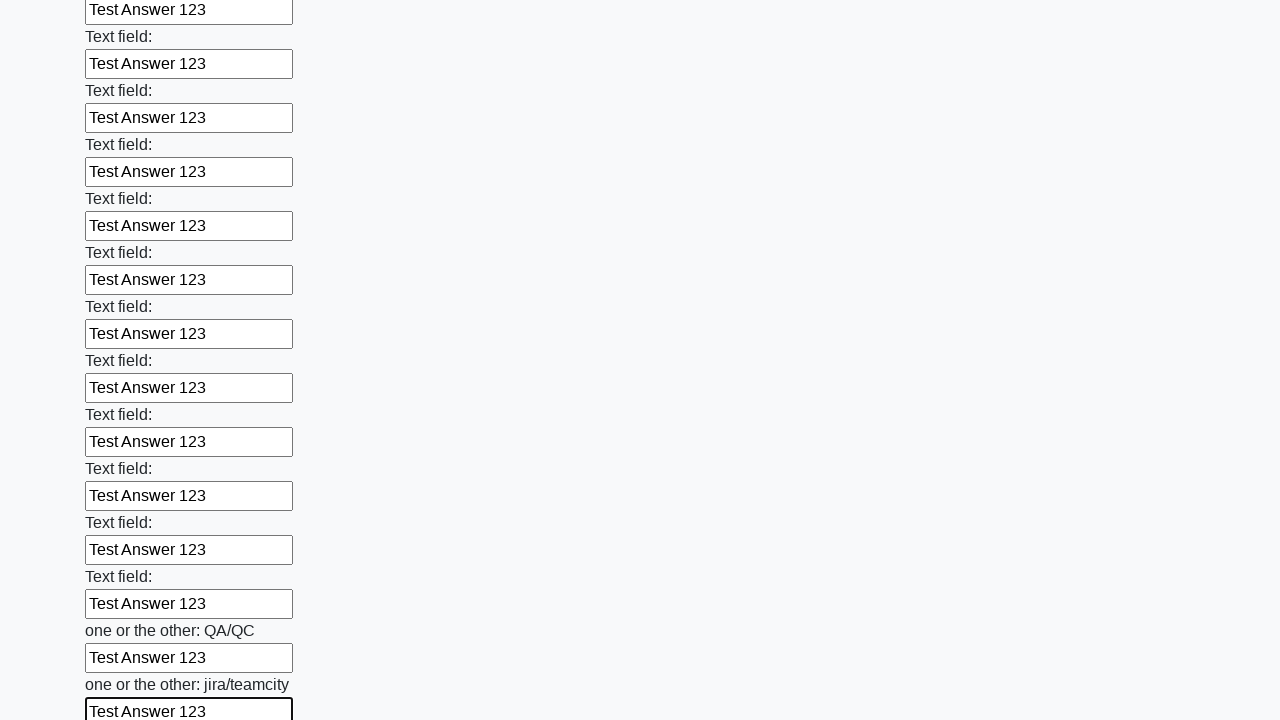

Filled an input field with 'Test Answer 123' on input >> nth=89
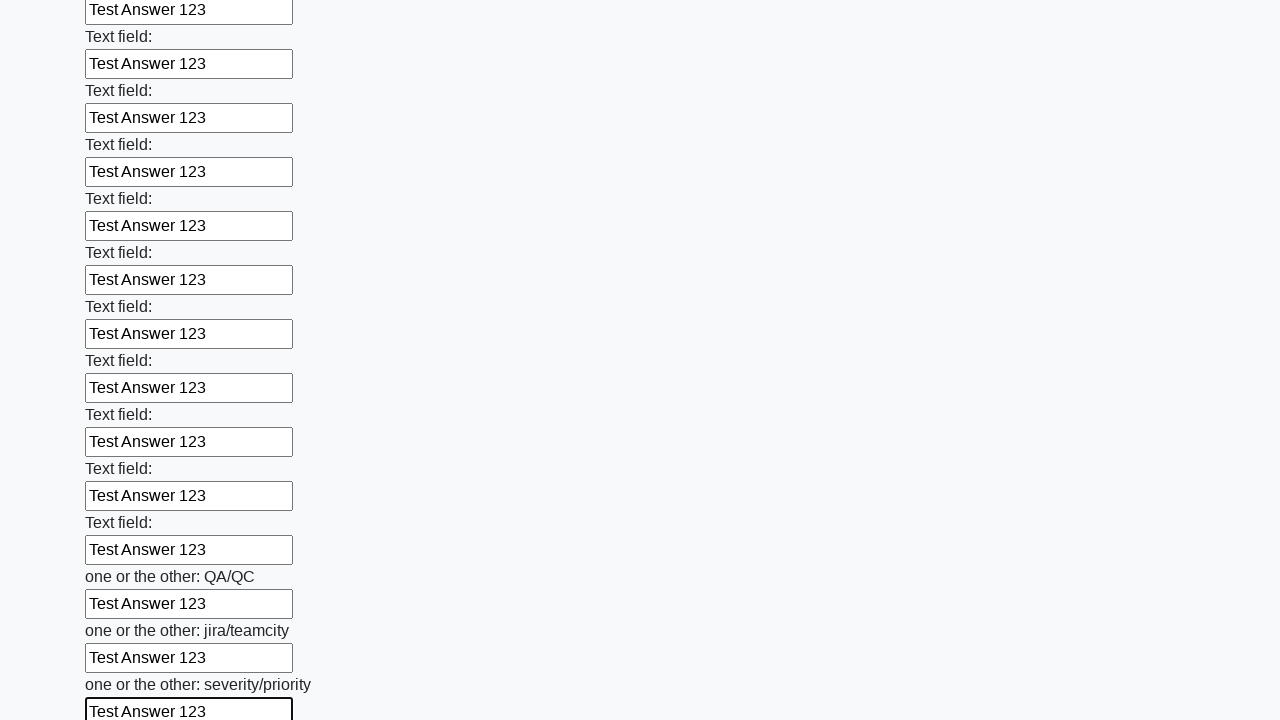

Filled an input field with 'Test Answer 123' on input >> nth=90
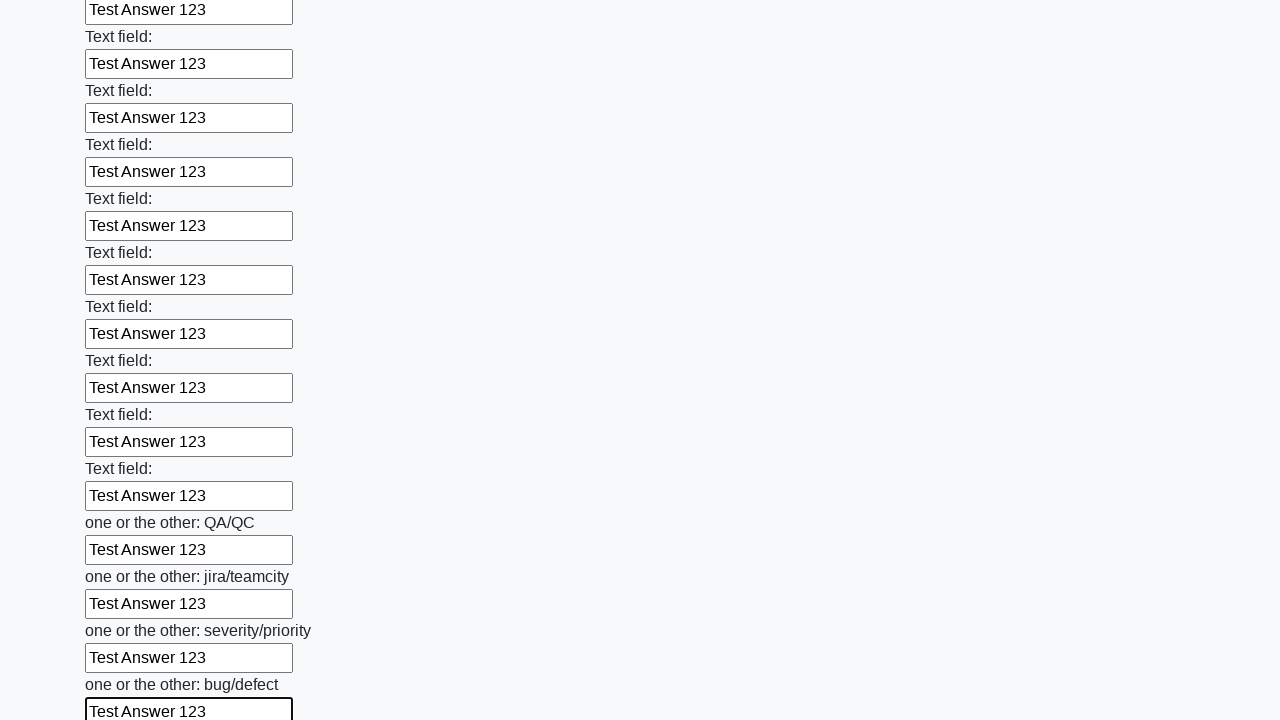

Filled an input field with 'Test Answer 123' on input >> nth=91
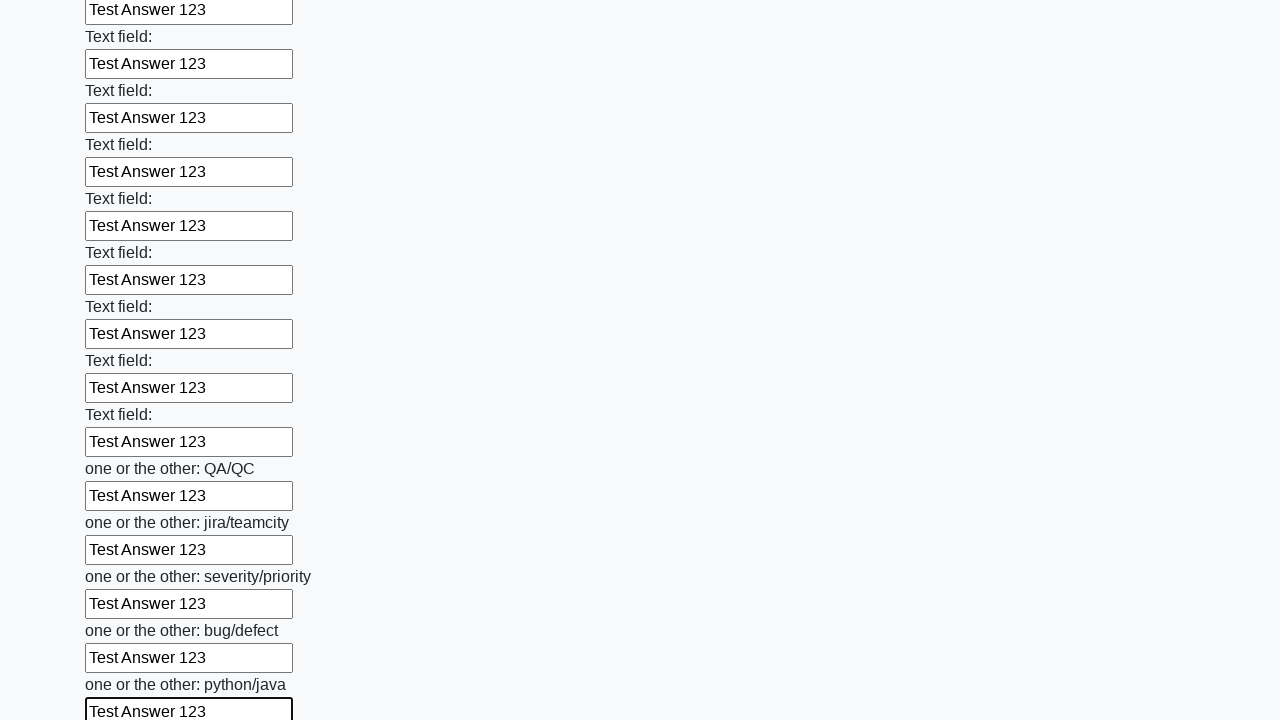

Filled an input field with 'Test Answer 123' on input >> nth=92
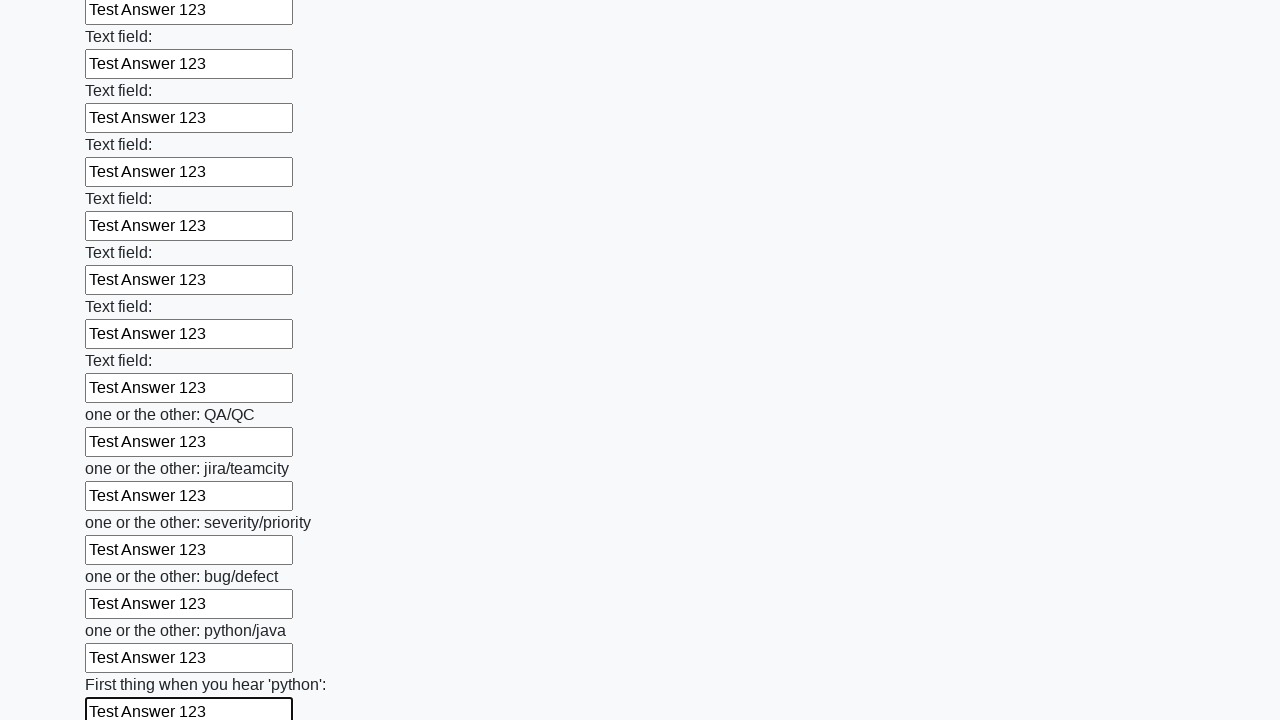

Filled an input field with 'Test Answer 123' on input >> nth=93
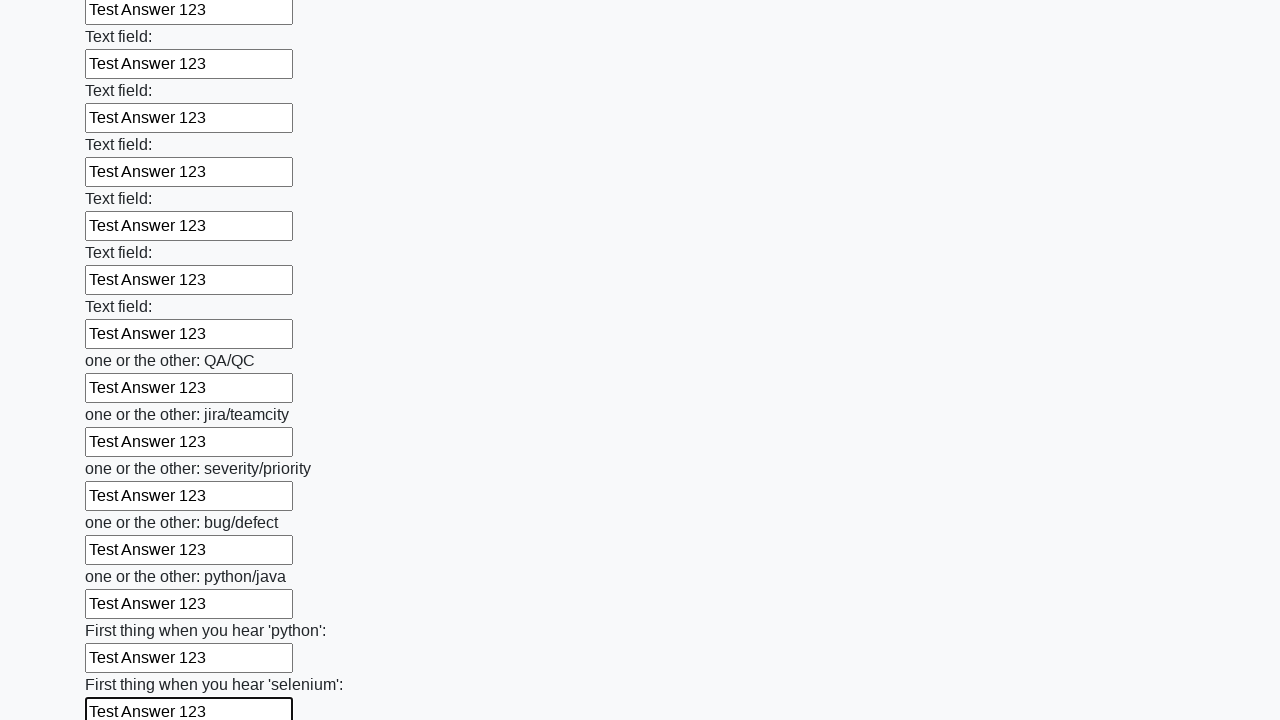

Filled an input field with 'Test Answer 123' on input >> nth=94
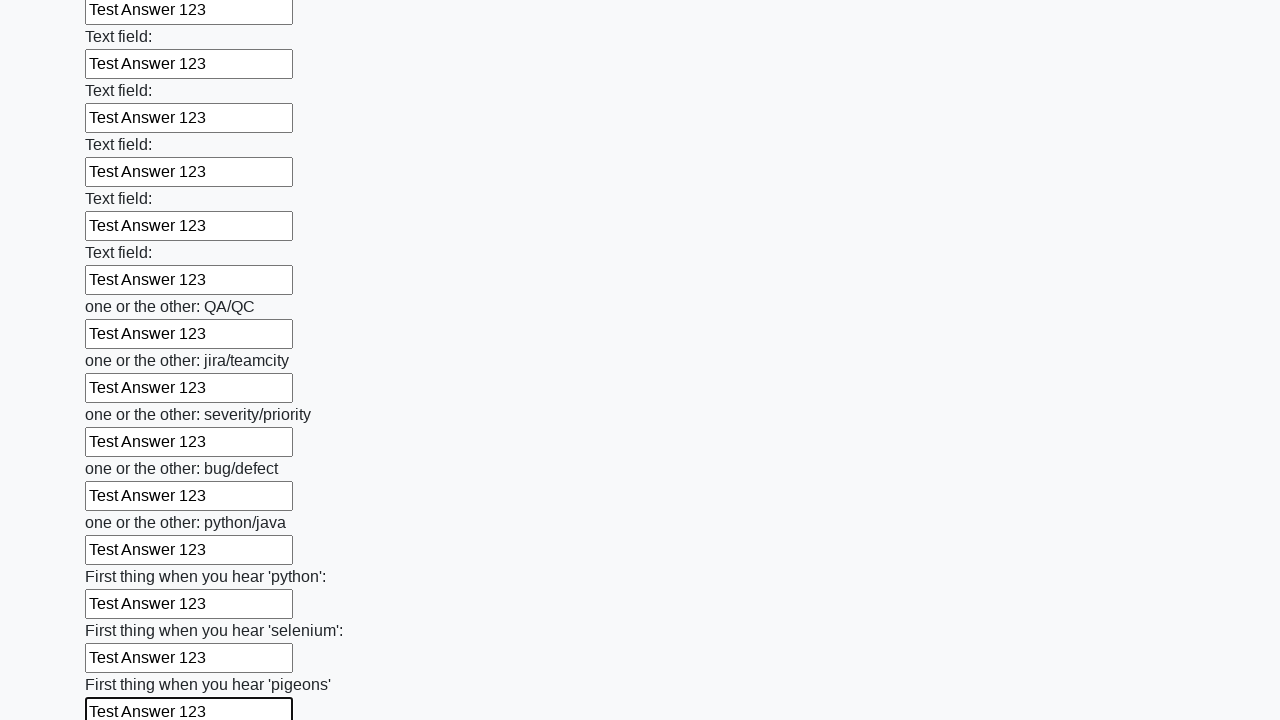

Filled an input field with 'Test Answer 123' on input >> nth=95
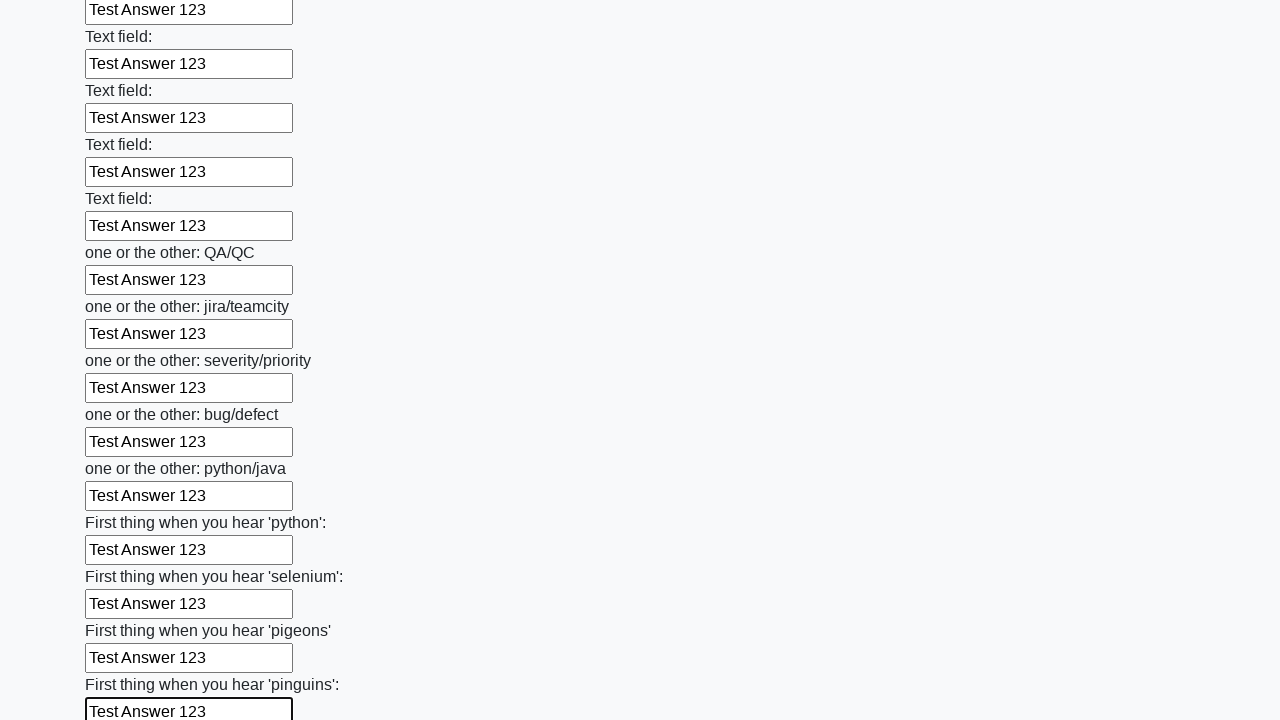

Filled an input field with 'Test Answer 123' on input >> nth=96
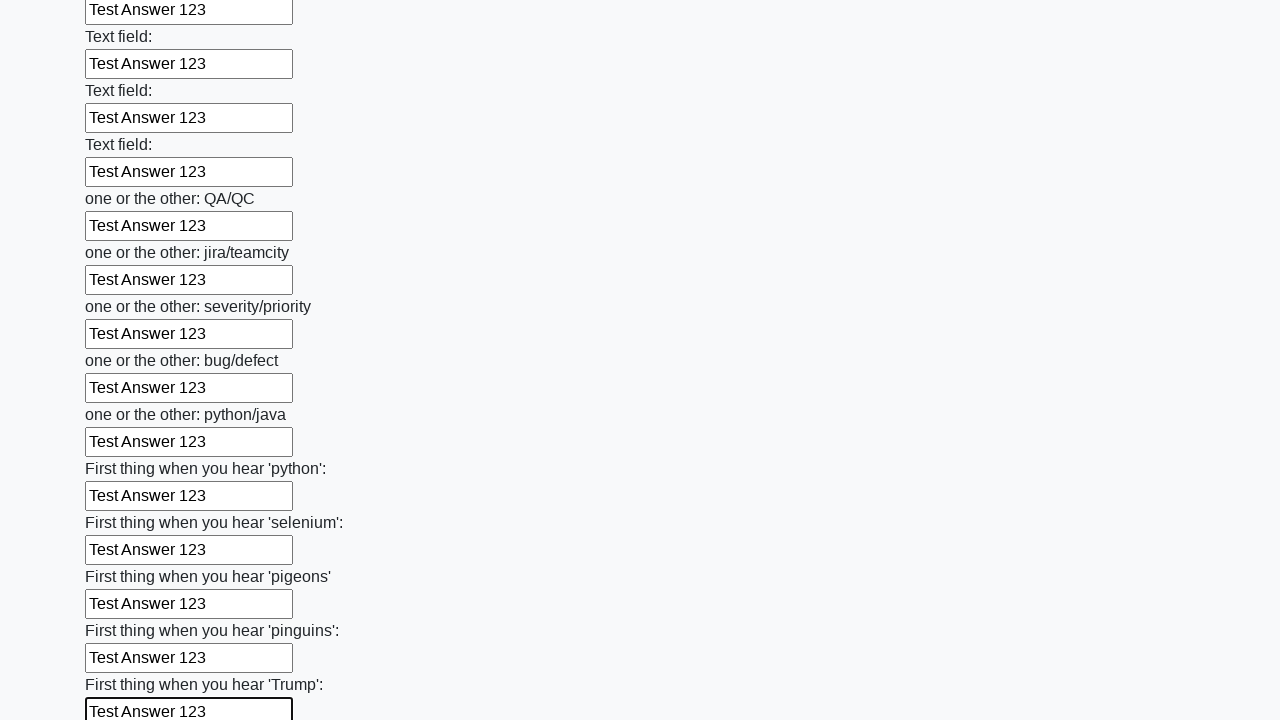

Filled an input field with 'Test Answer 123' on input >> nth=97
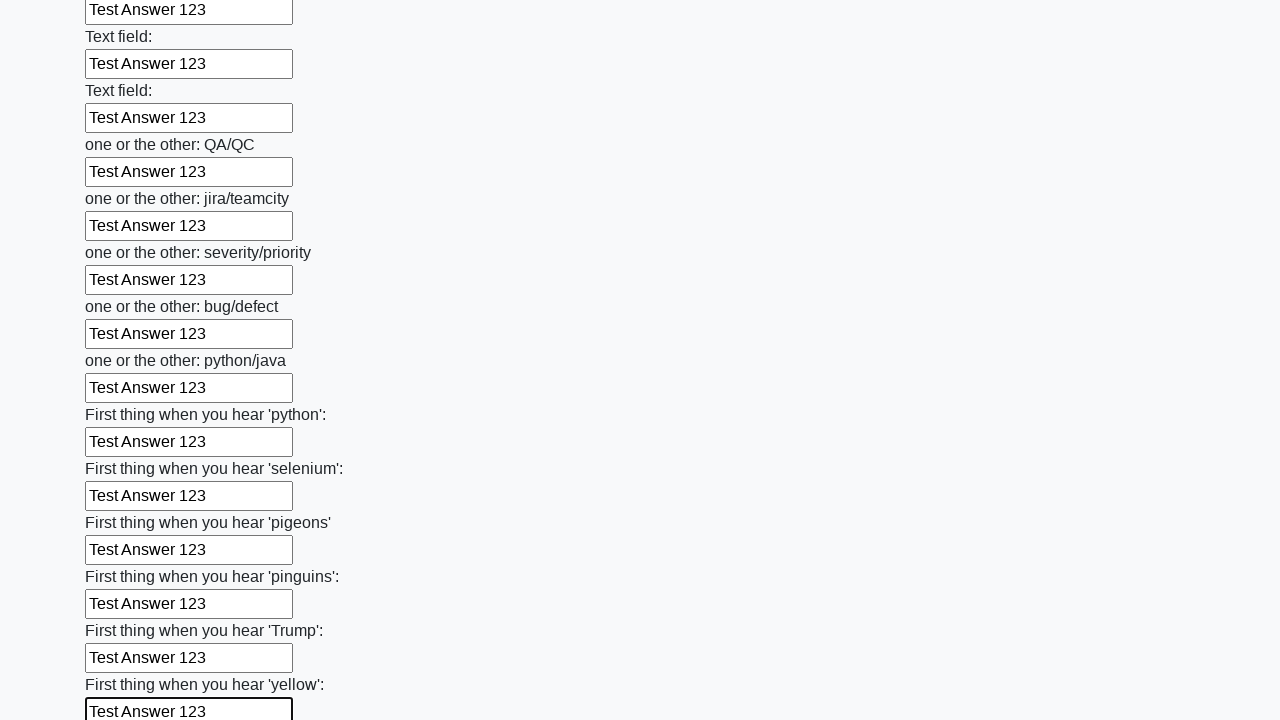

Filled an input field with 'Test Answer 123' on input >> nth=98
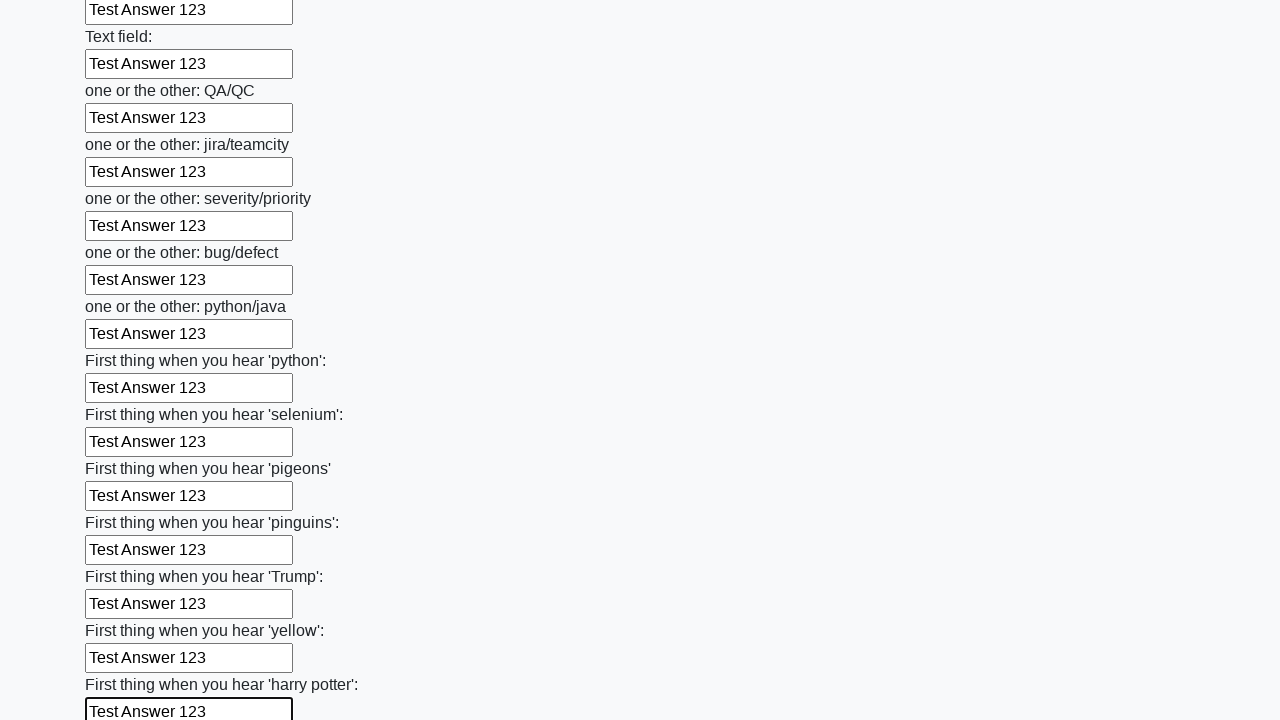

Filled an input field with 'Test Answer 123' on input >> nth=99
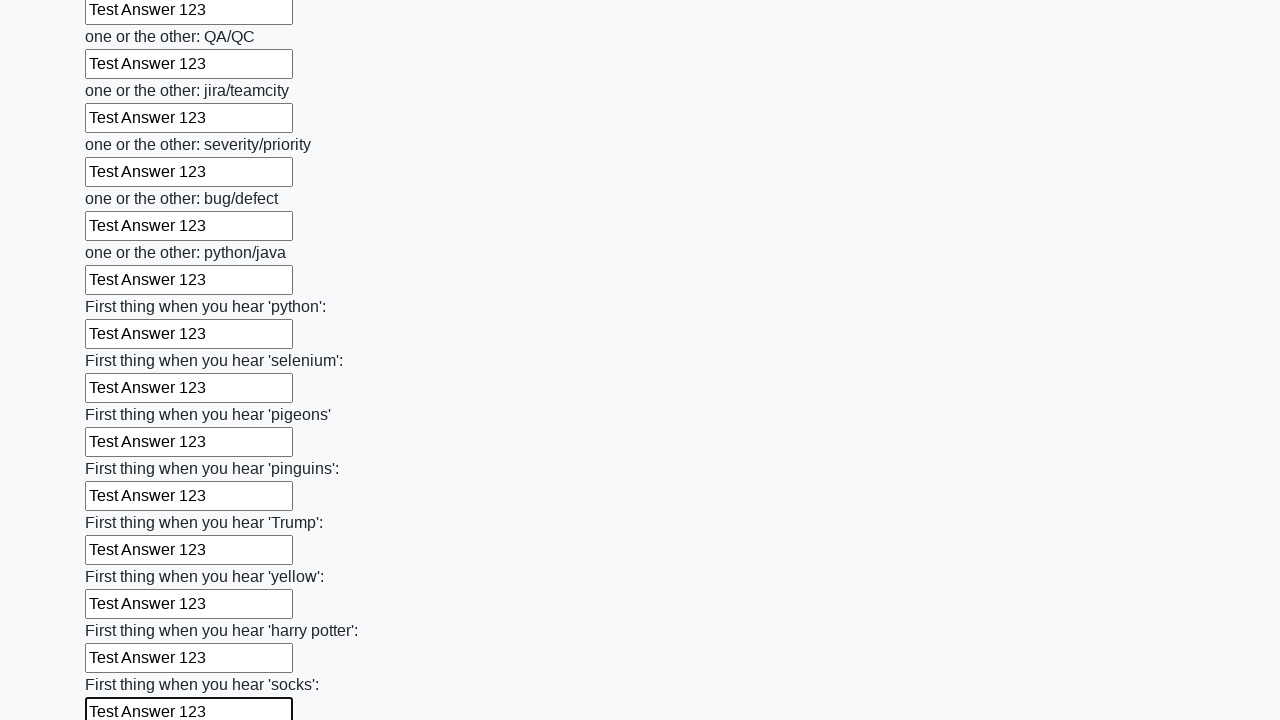

Clicked the submit button at (123, 611) on button.btn
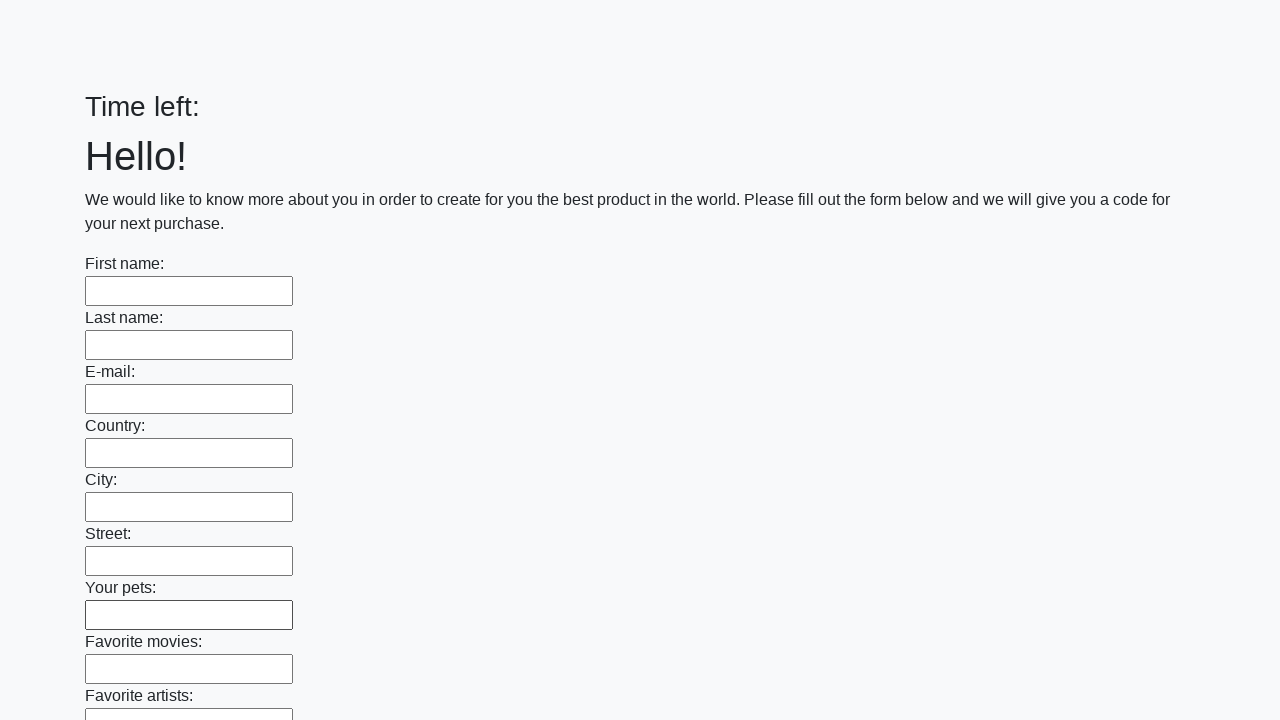

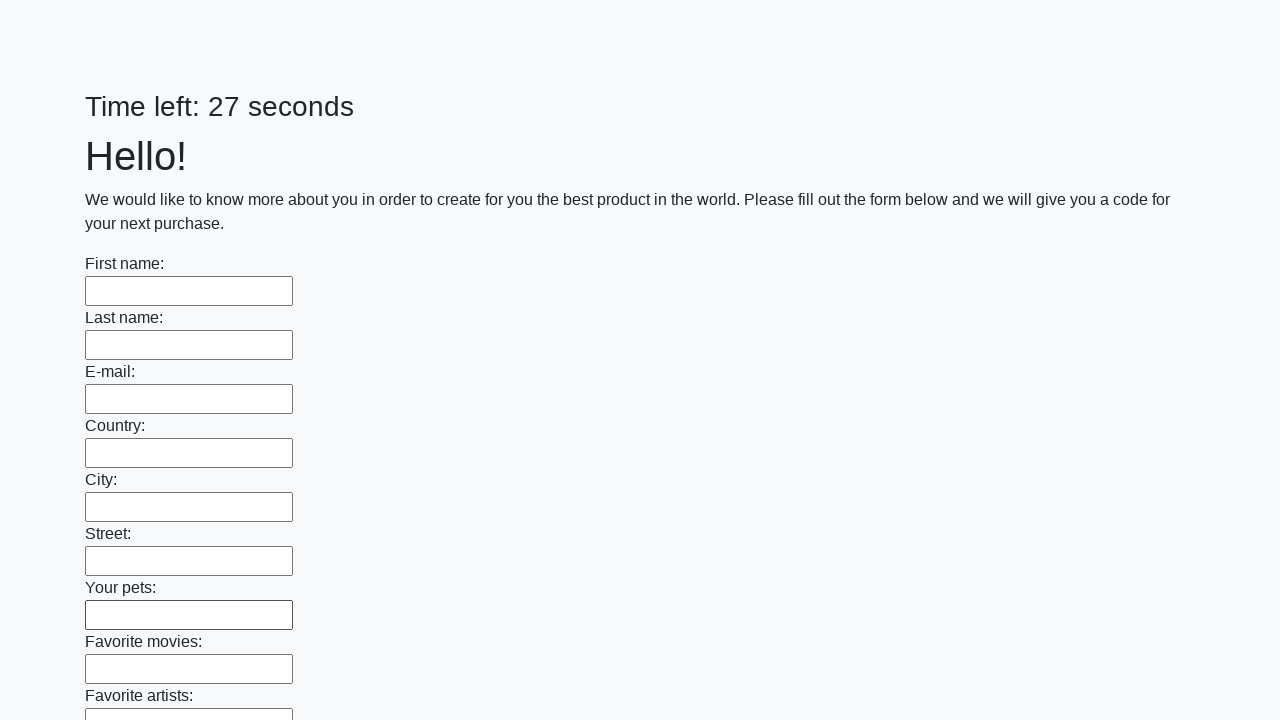